Tests filling a large form by entering "100" into all input fields within a specific block and then clicking the submit button.

Starting URL: http://suninjuly.github.io/huge_form.html

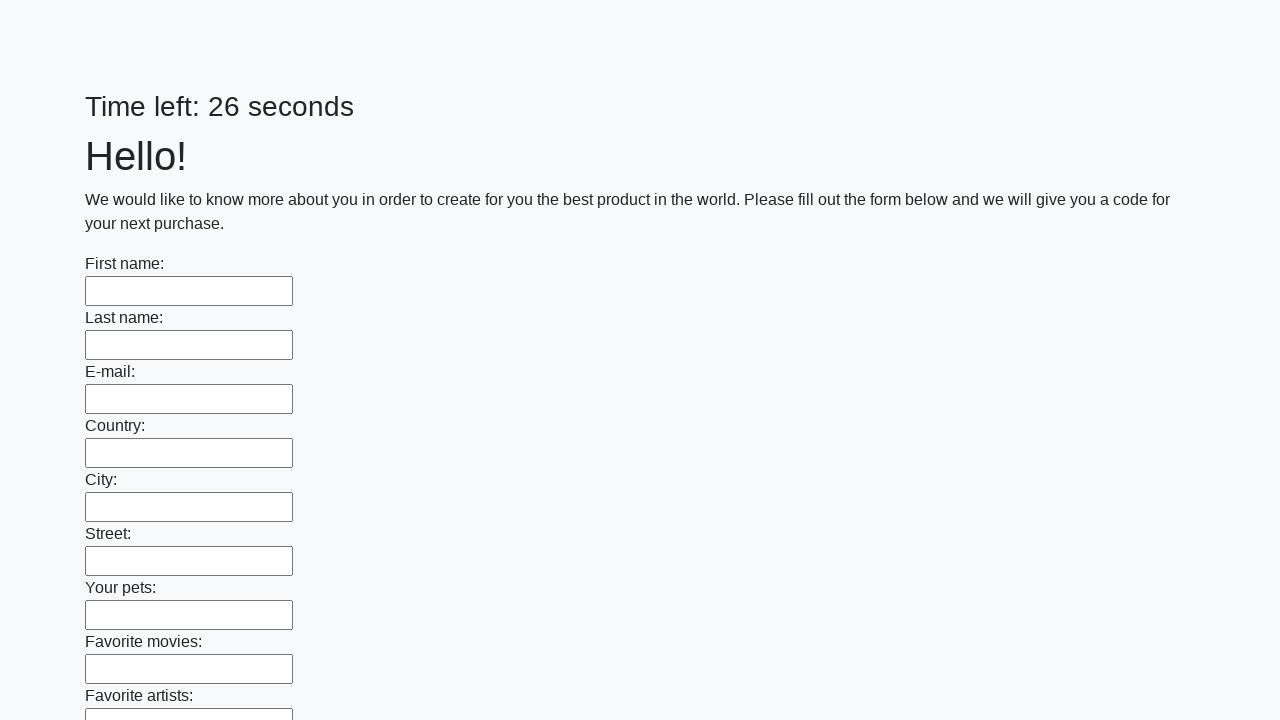

Located all input fields in the first block
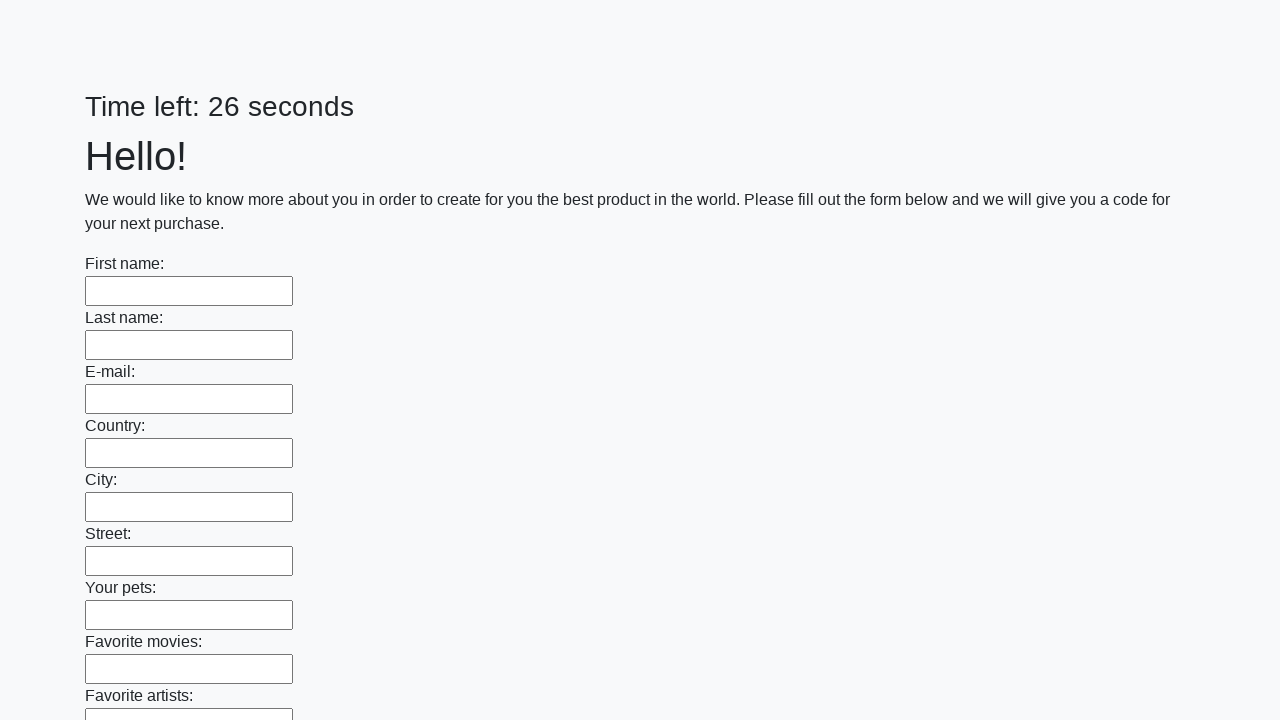

Filled an input field with '100' on div.first_block > input >> nth=0
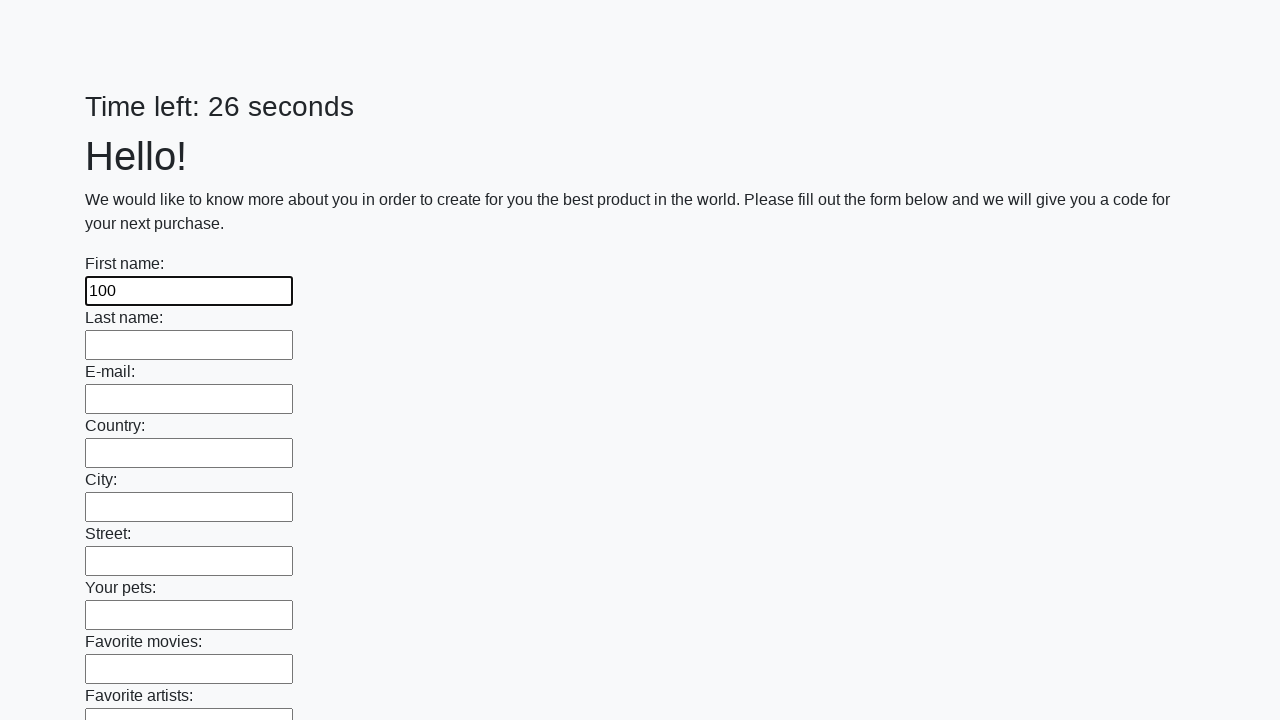

Filled an input field with '100' on div.first_block > input >> nth=1
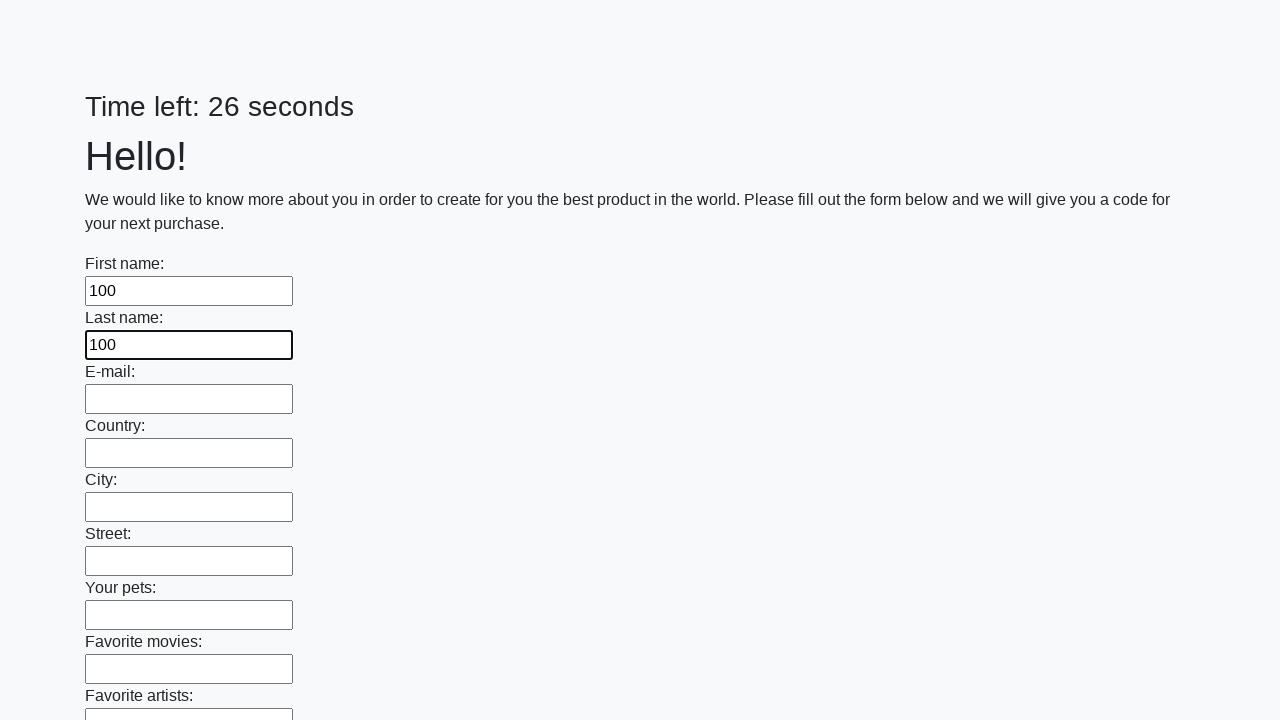

Filled an input field with '100' on div.first_block > input >> nth=2
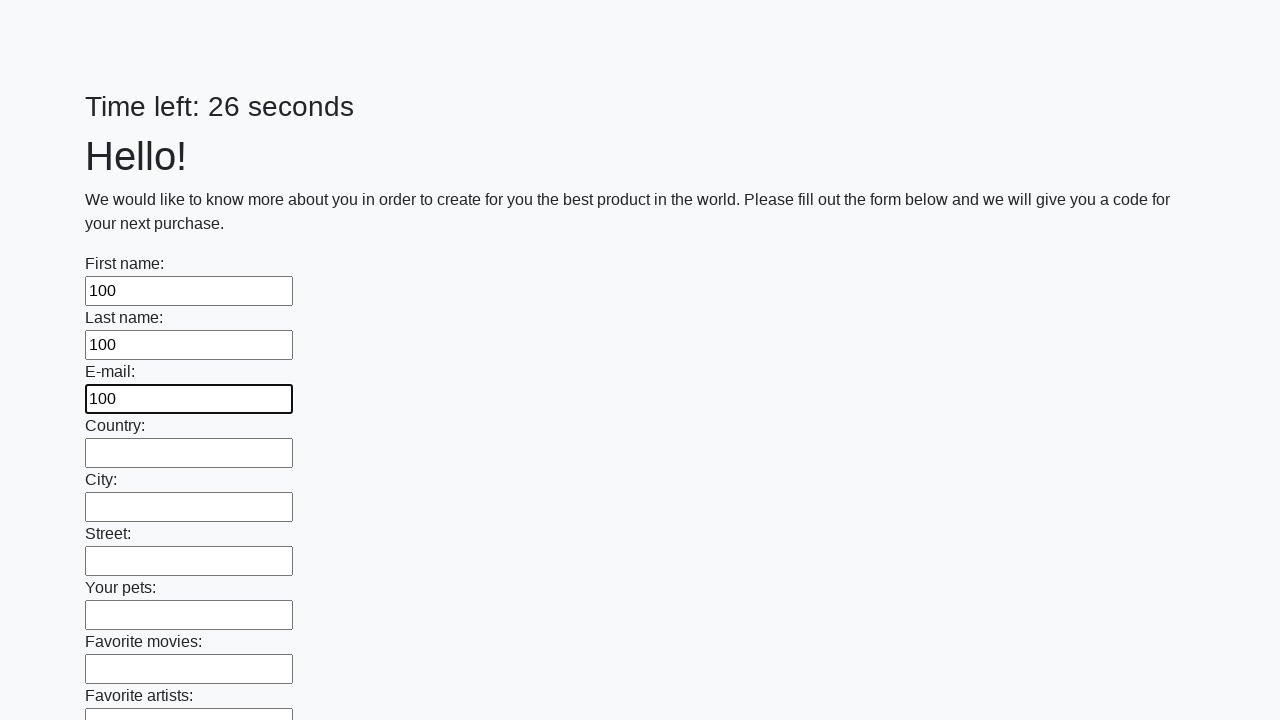

Filled an input field with '100' on div.first_block > input >> nth=3
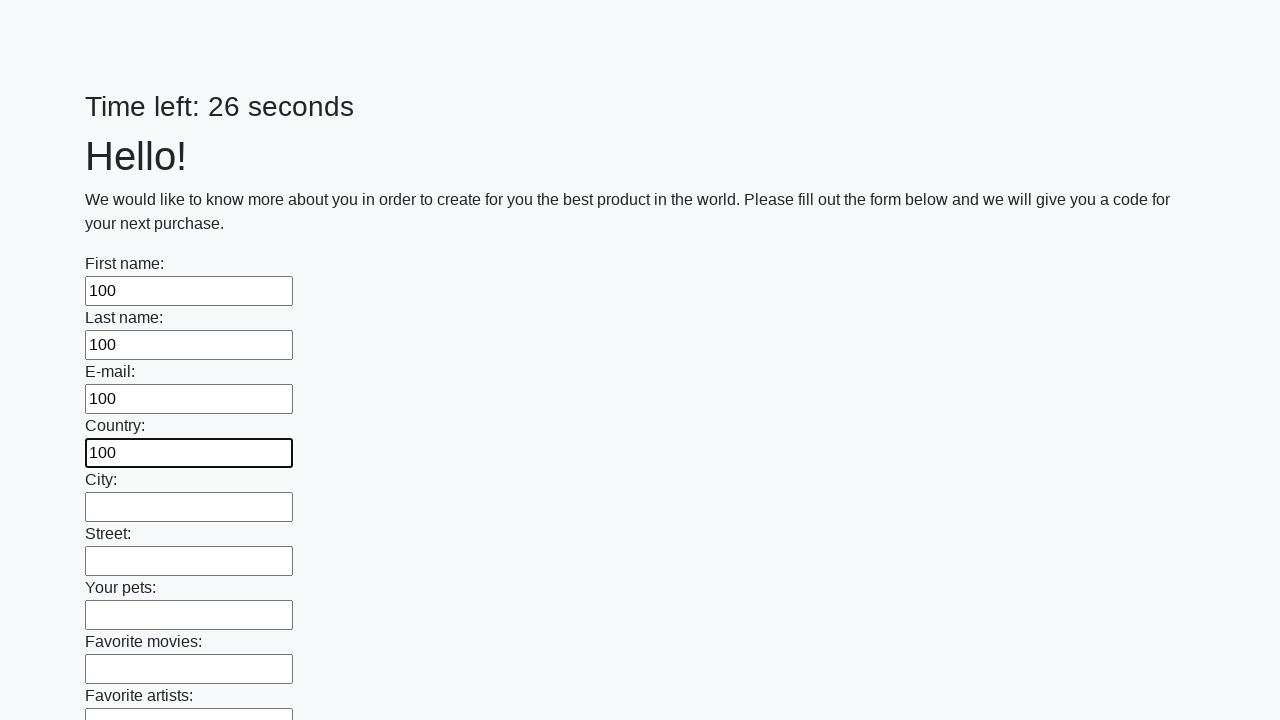

Filled an input field with '100' on div.first_block > input >> nth=4
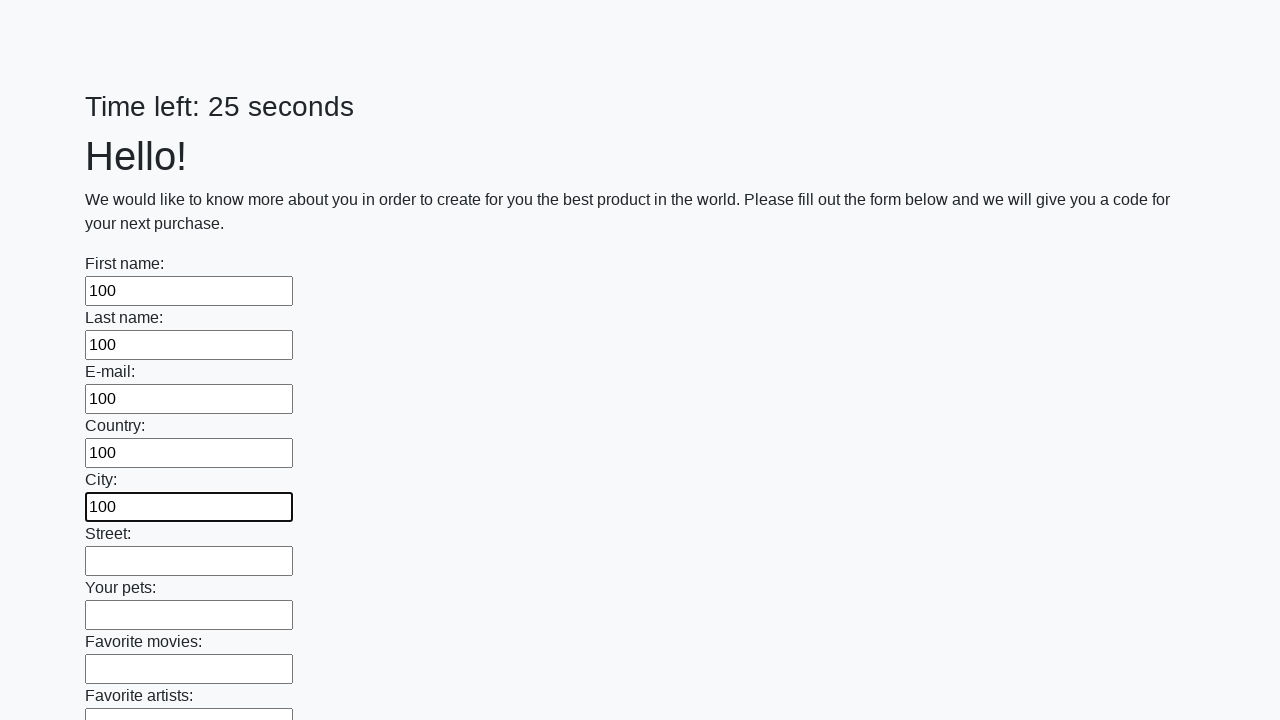

Filled an input field with '100' on div.first_block > input >> nth=5
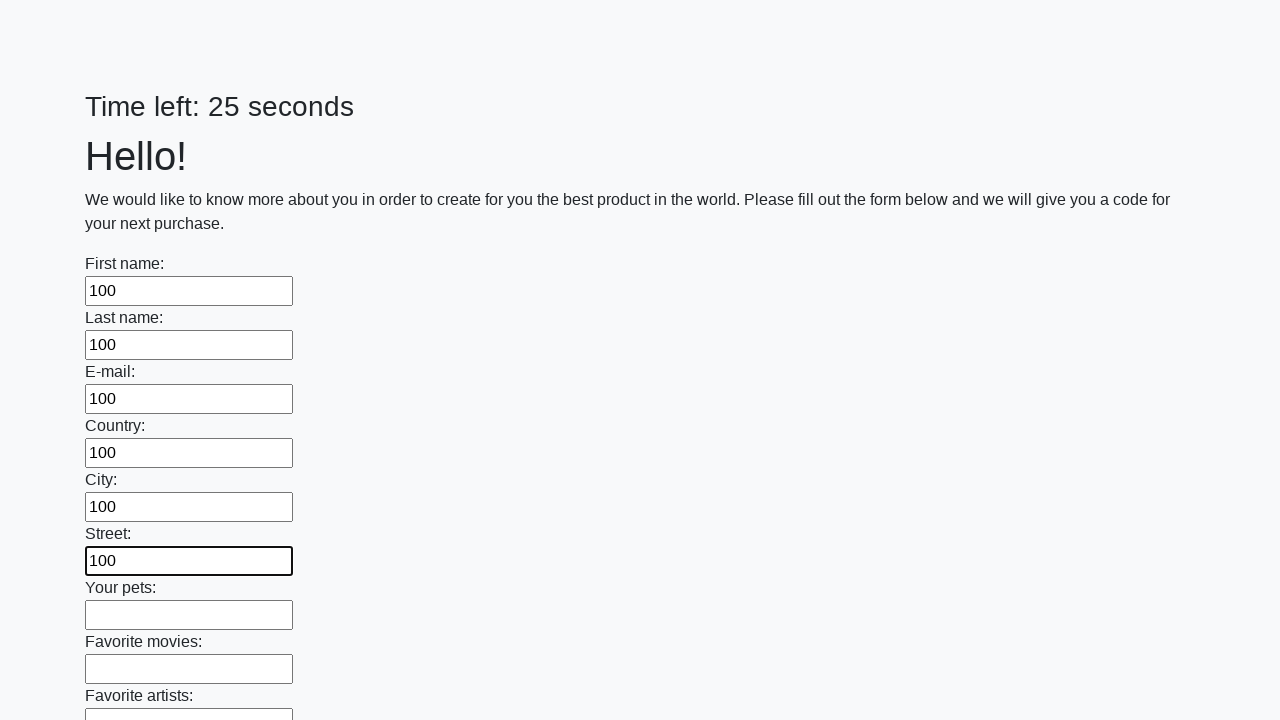

Filled an input field with '100' on div.first_block > input >> nth=6
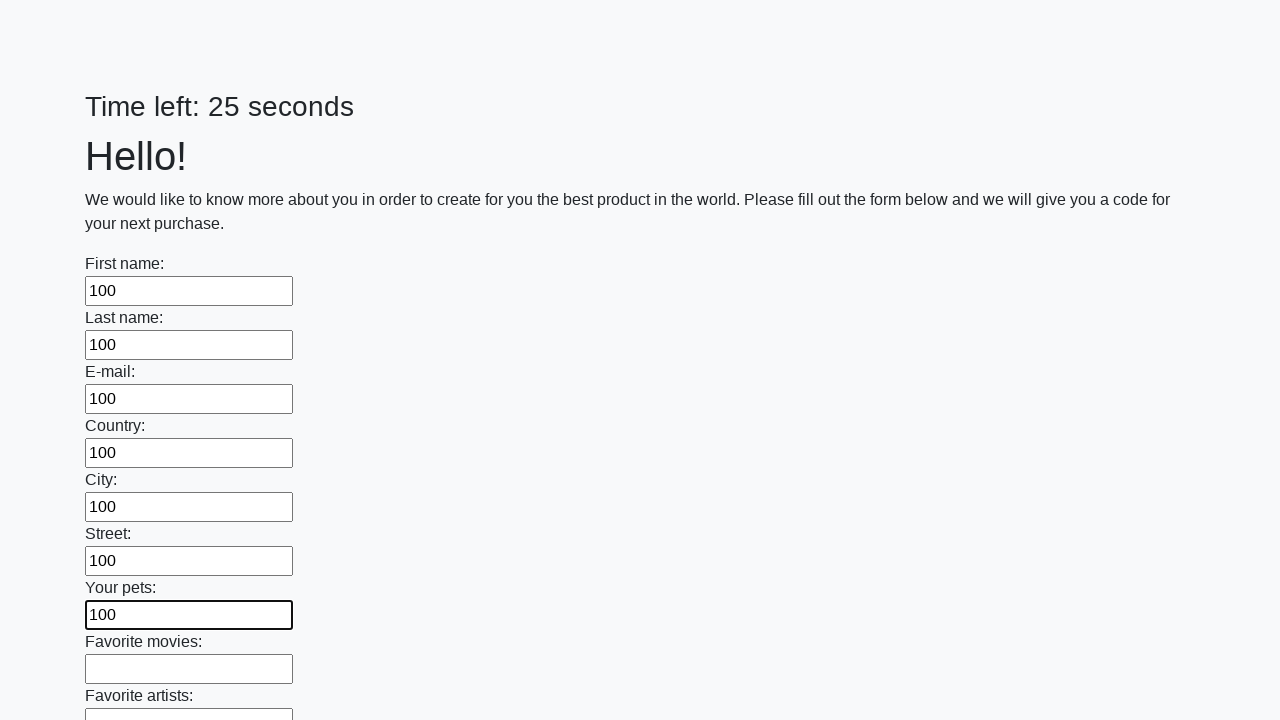

Filled an input field with '100' on div.first_block > input >> nth=7
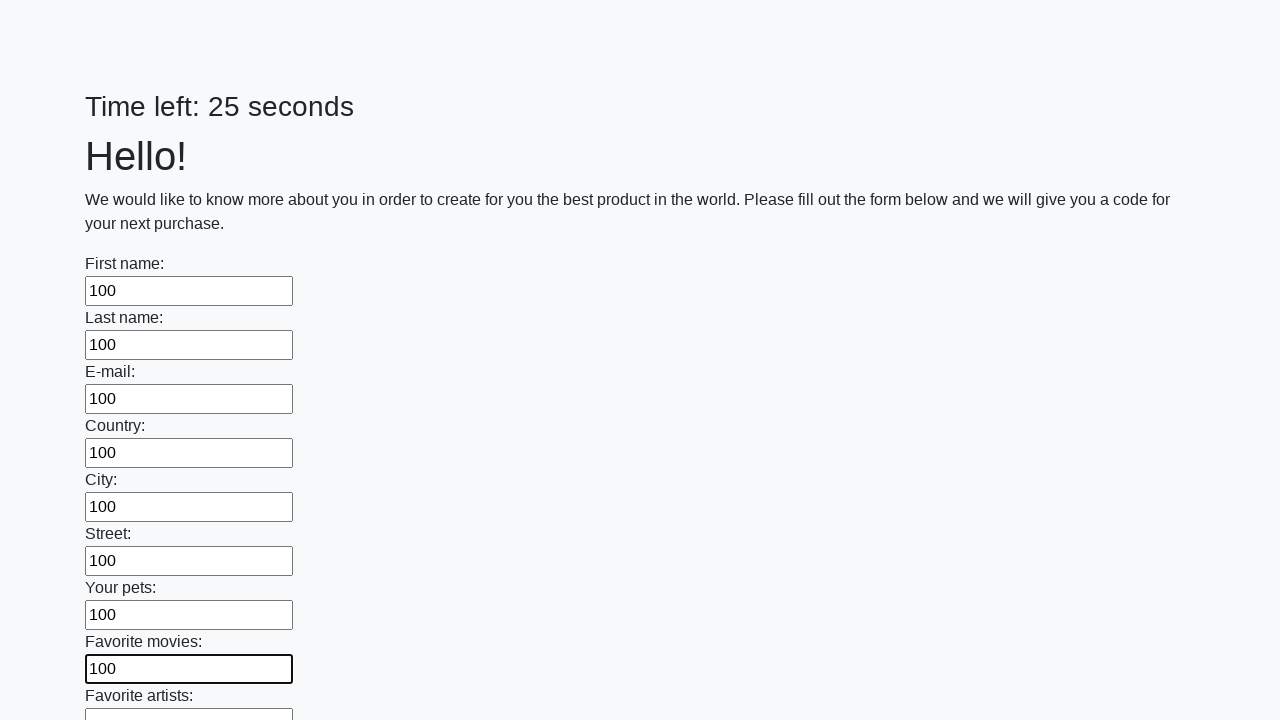

Filled an input field with '100' on div.first_block > input >> nth=8
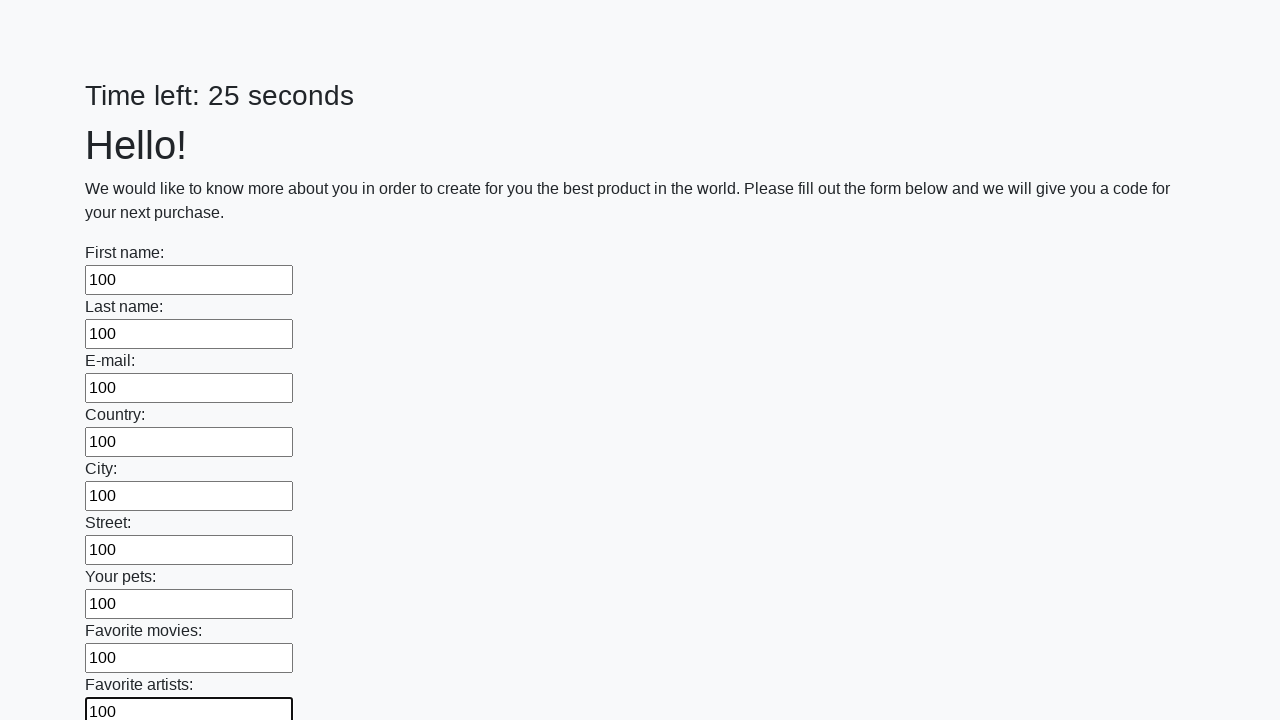

Filled an input field with '100' on div.first_block > input >> nth=9
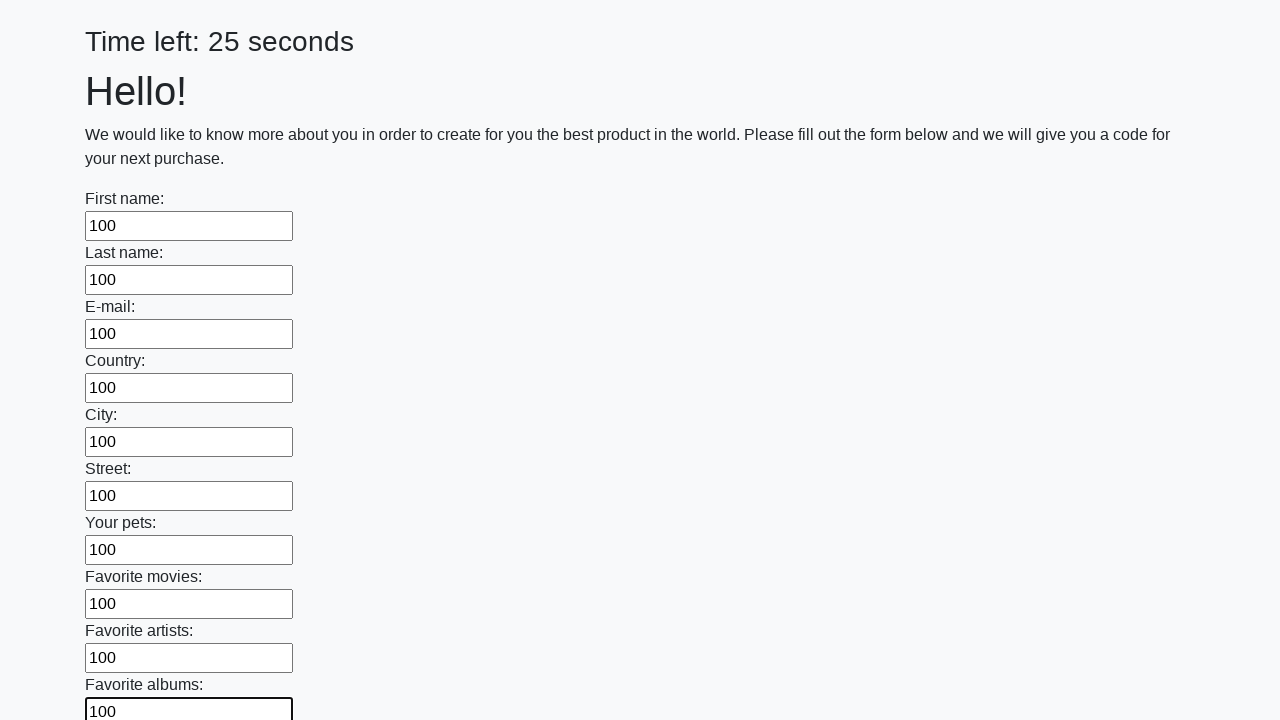

Filled an input field with '100' on div.first_block > input >> nth=10
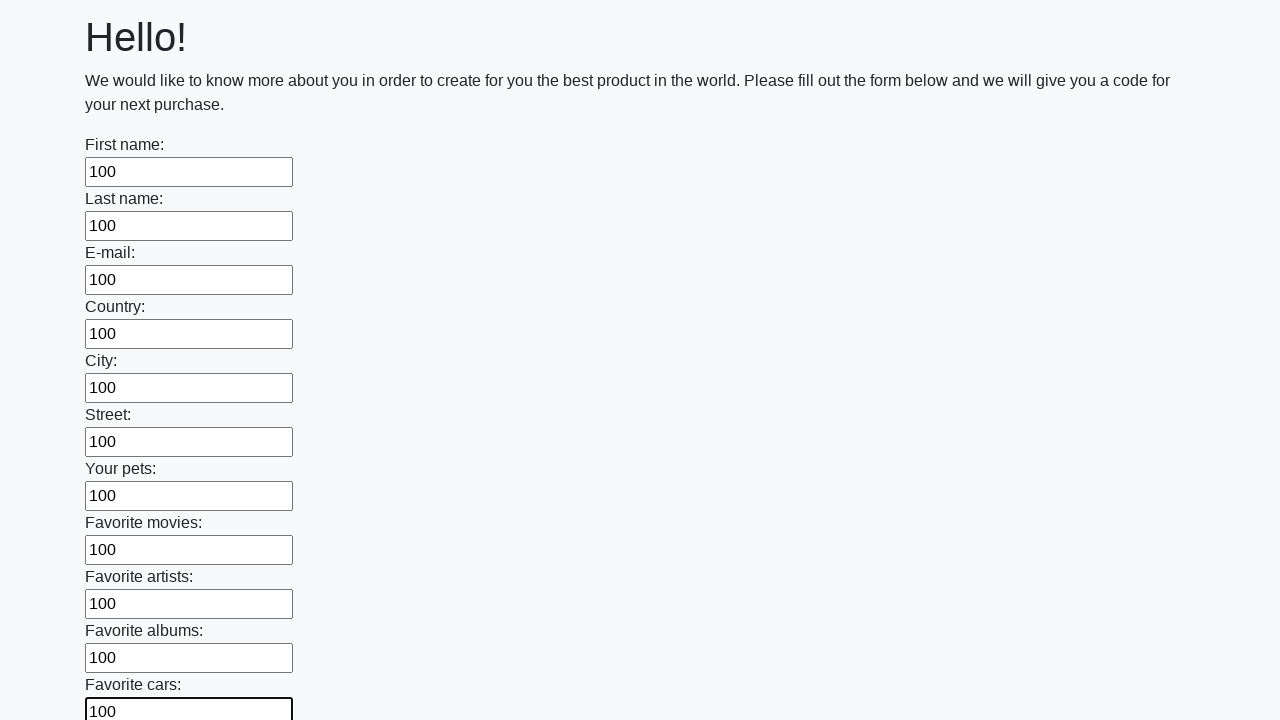

Filled an input field with '100' on div.first_block > input >> nth=11
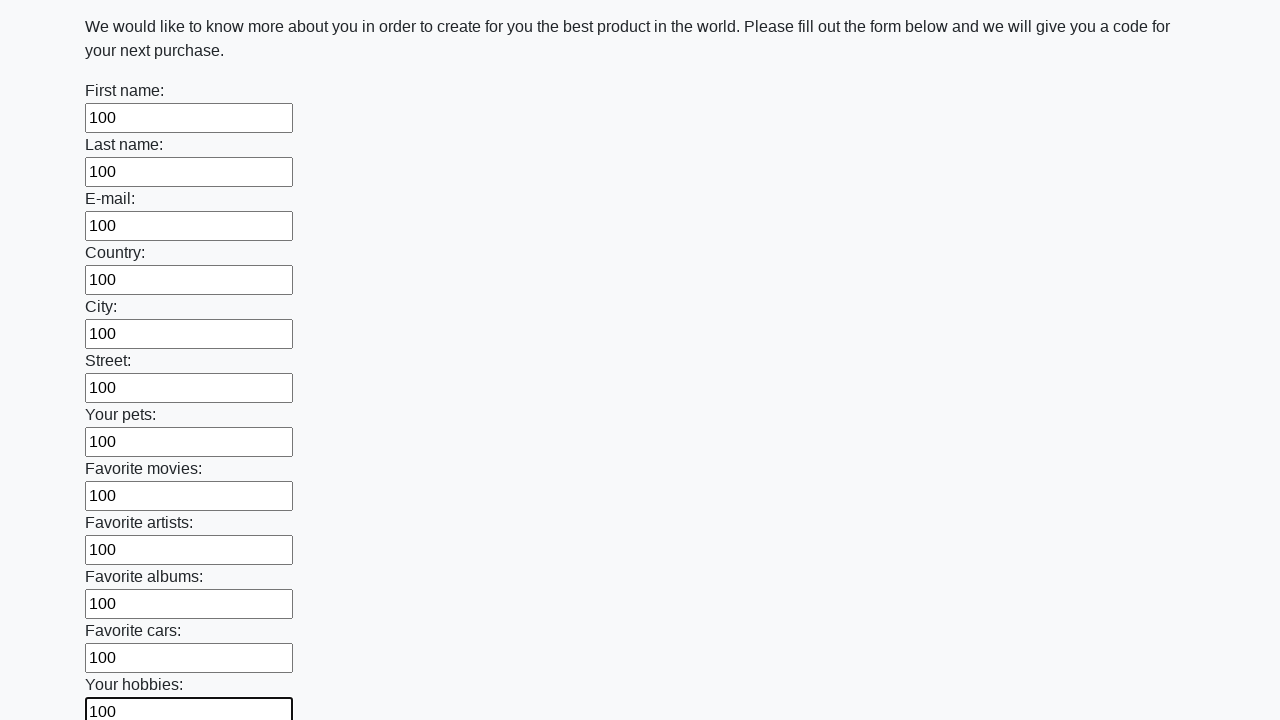

Filled an input field with '100' on div.first_block > input >> nth=12
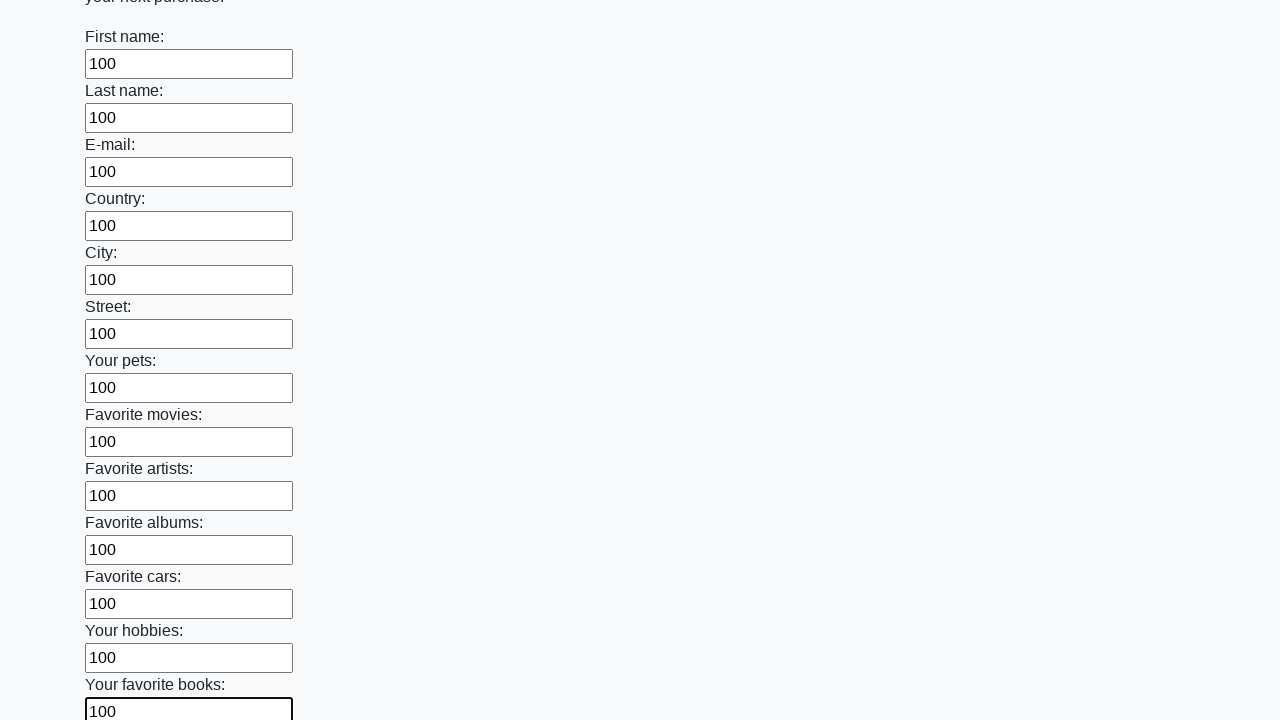

Filled an input field with '100' on div.first_block > input >> nth=13
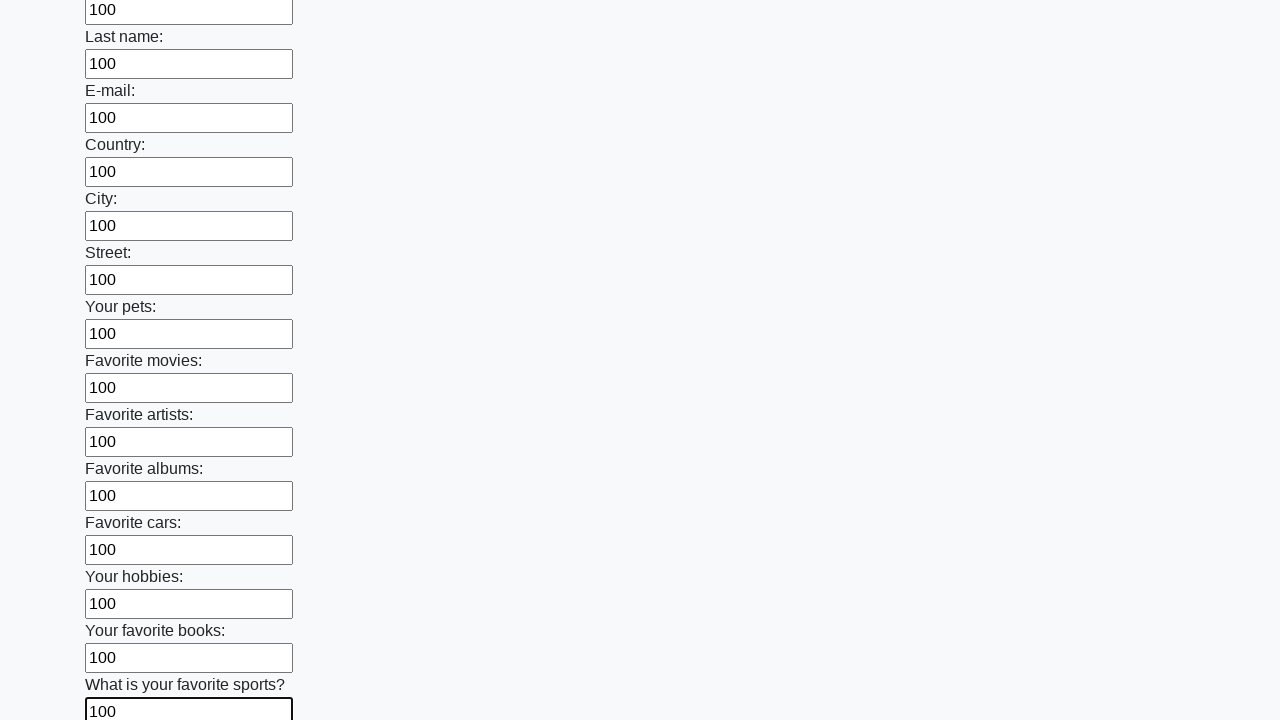

Filled an input field with '100' on div.first_block > input >> nth=14
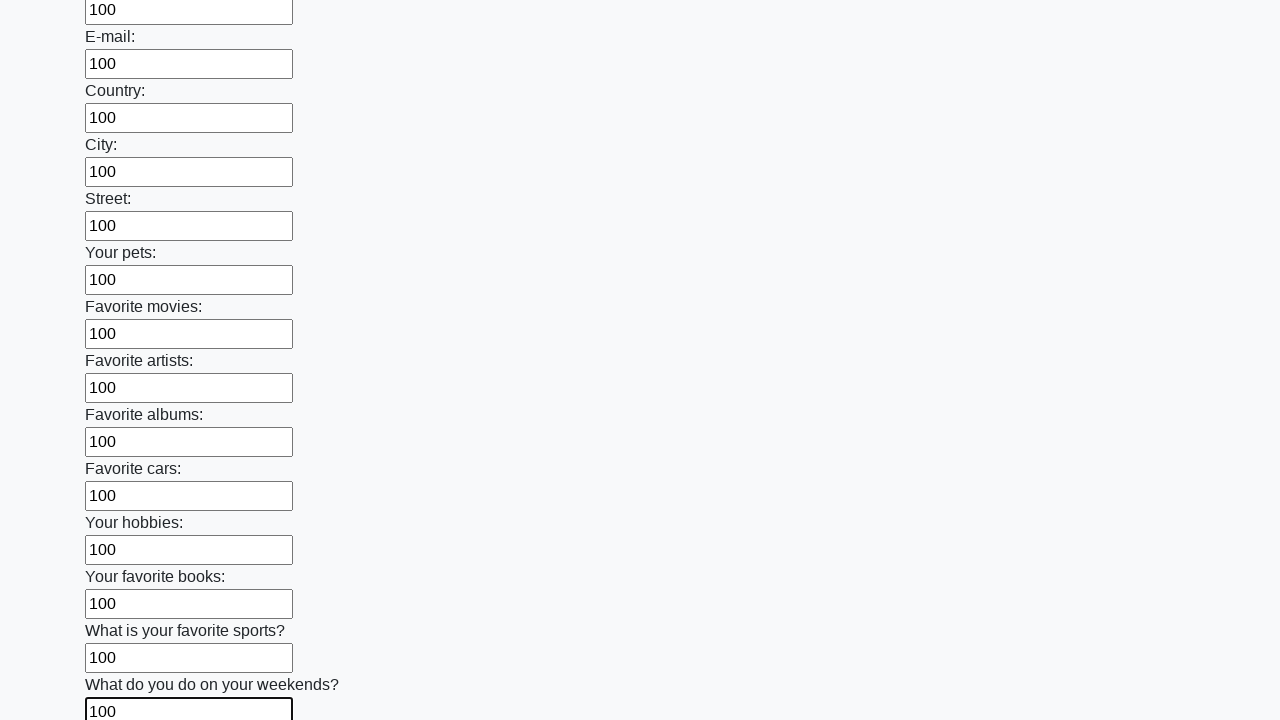

Filled an input field with '100' on div.first_block > input >> nth=15
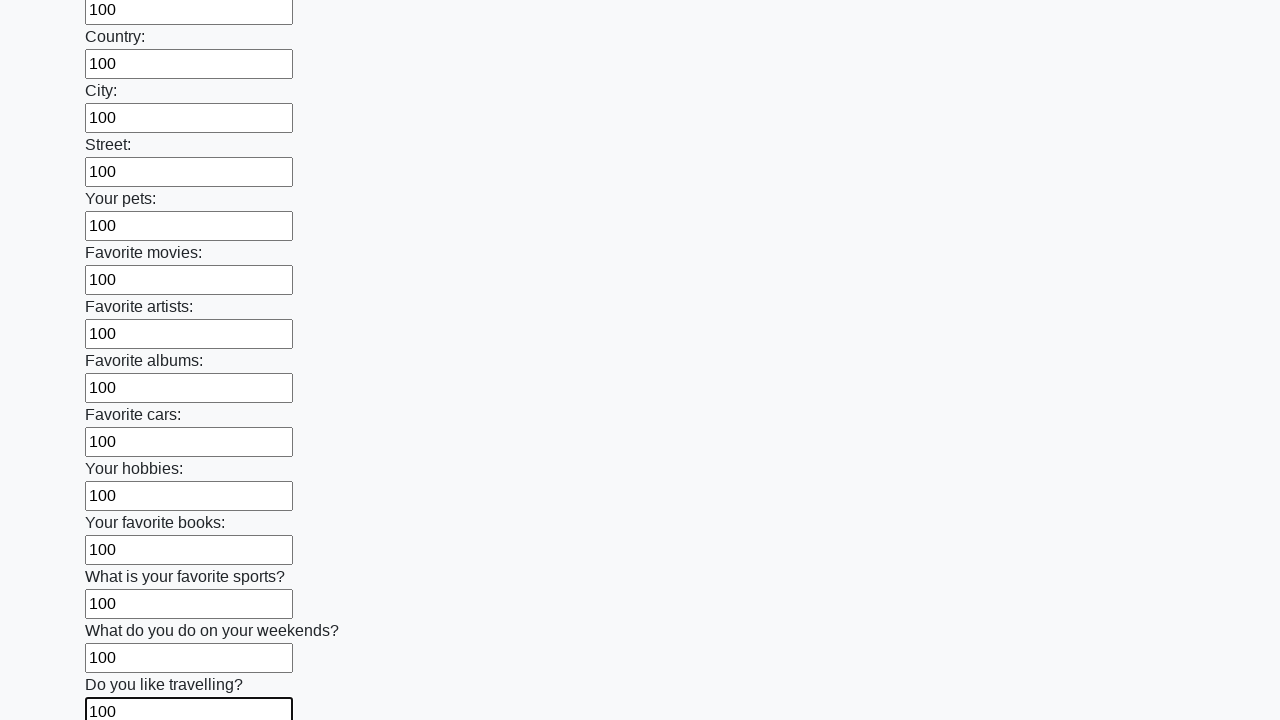

Filled an input field with '100' on div.first_block > input >> nth=16
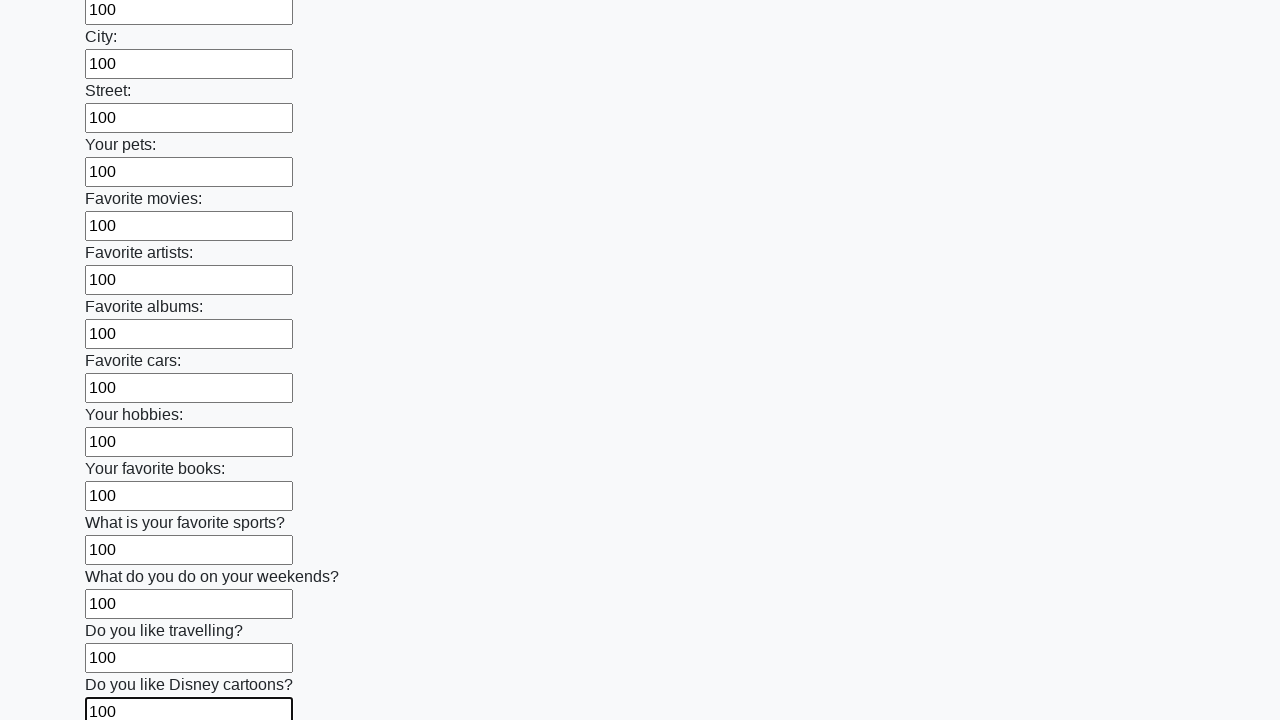

Filled an input field with '100' on div.first_block > input >> nth=17
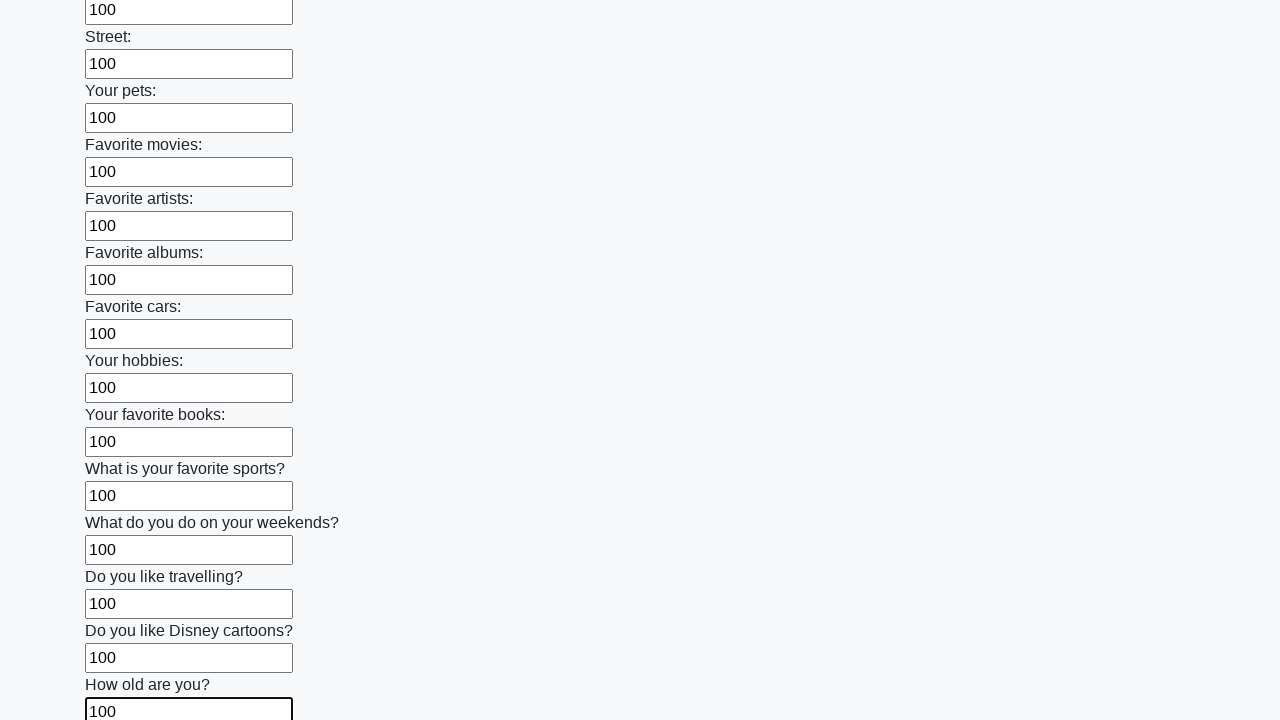

Filled an input field with '100' on div.first_block > input >> nth=18
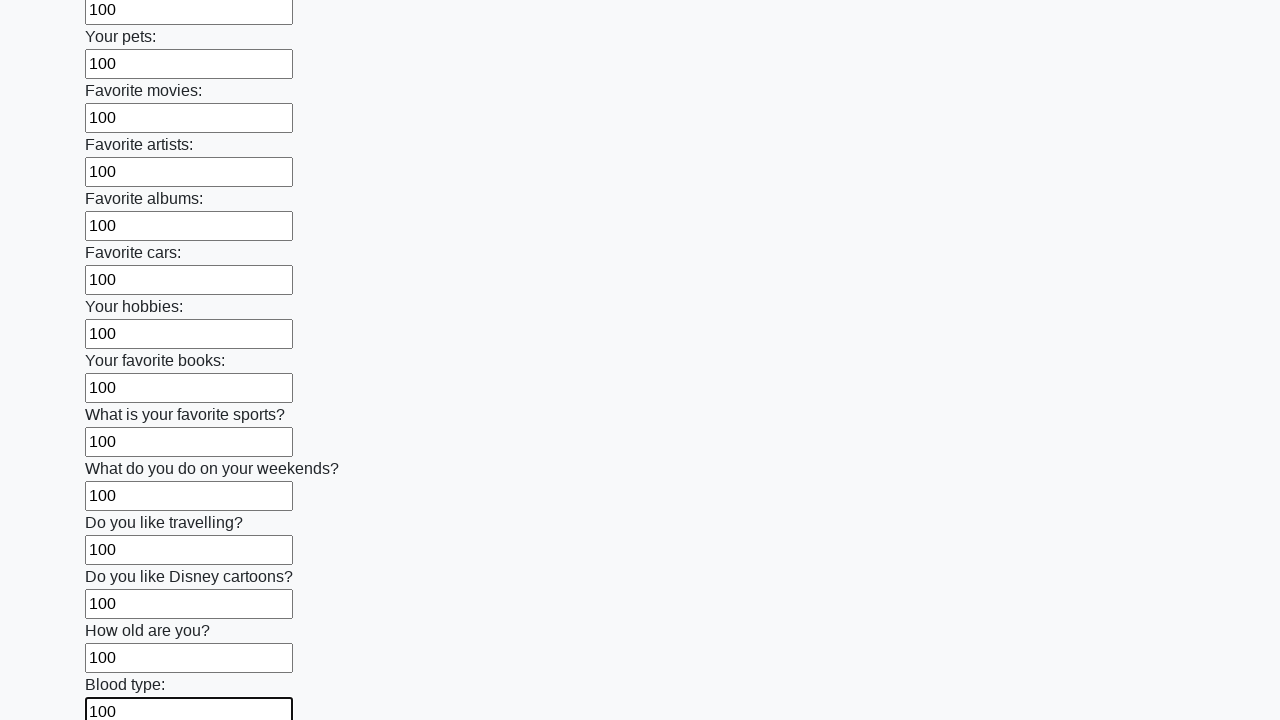

Filled an input field with '100' on div.first_block > input >> nth=19
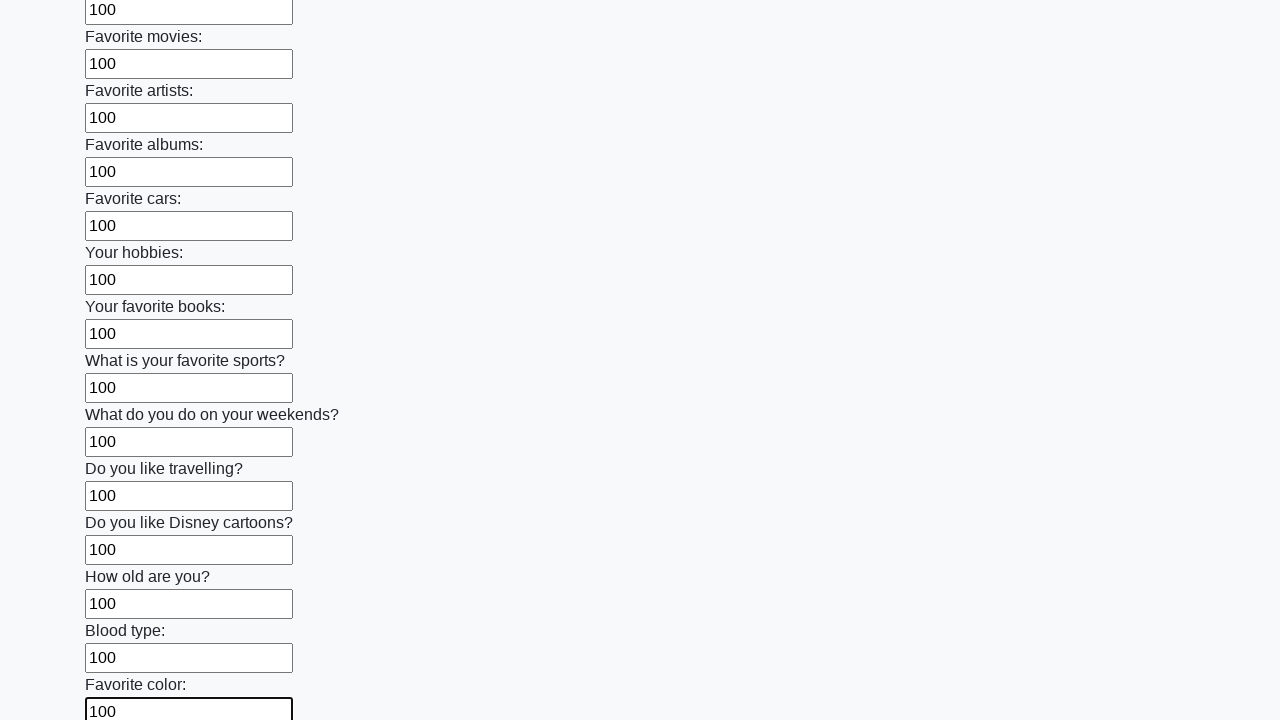

Filled an input field with '100' on div.first_block > input >> nth=20
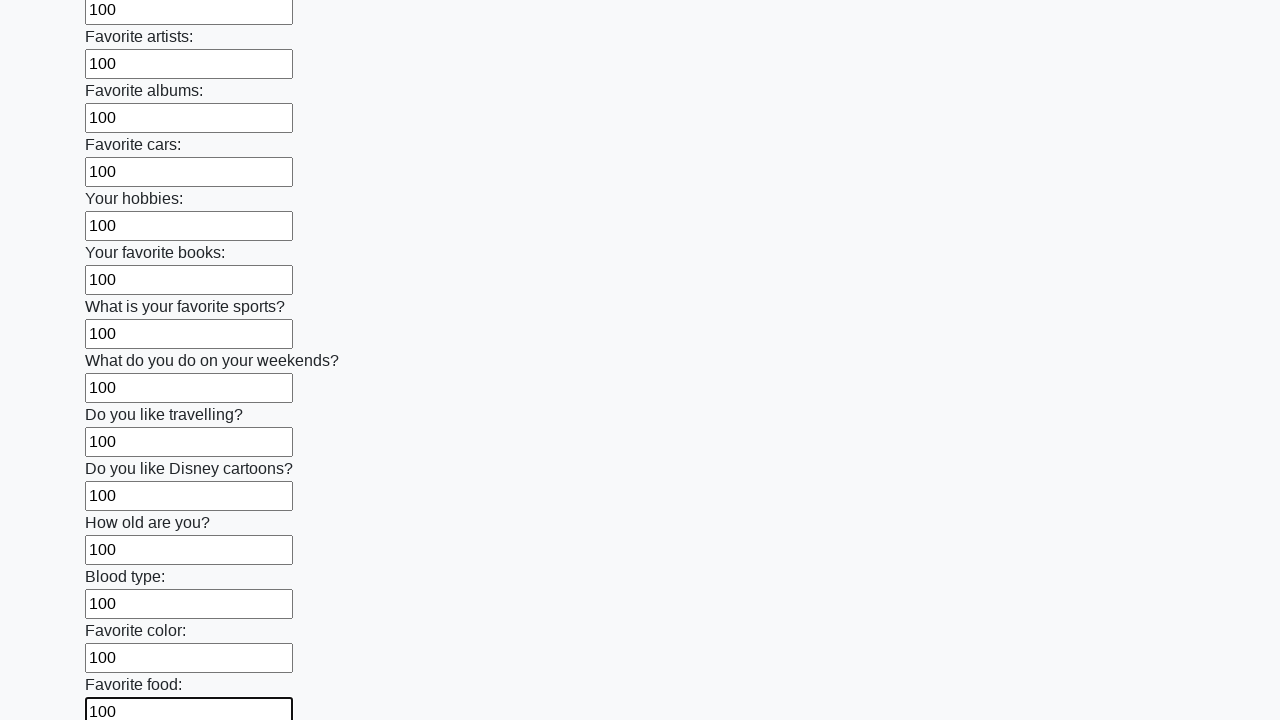

Filled an input field with '100' on div.first_block > input >> nth=21
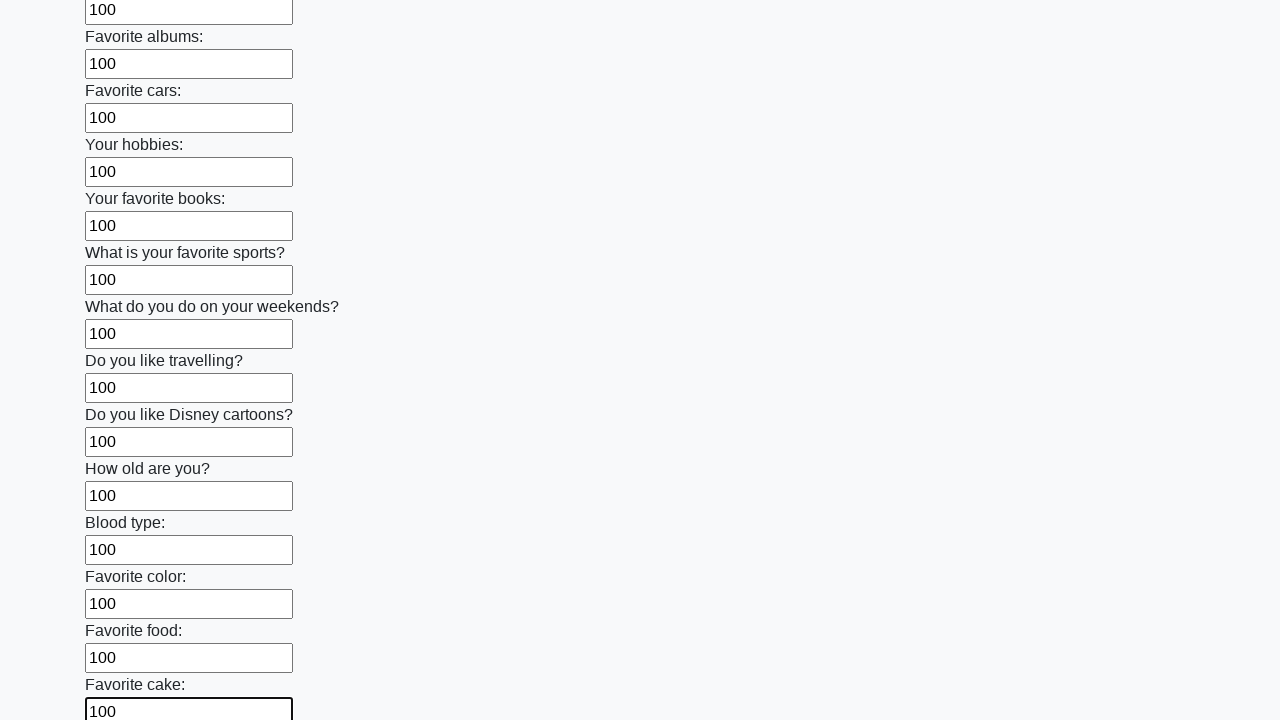

Filled an input field with '100' on div.first_block > input >> nth=22
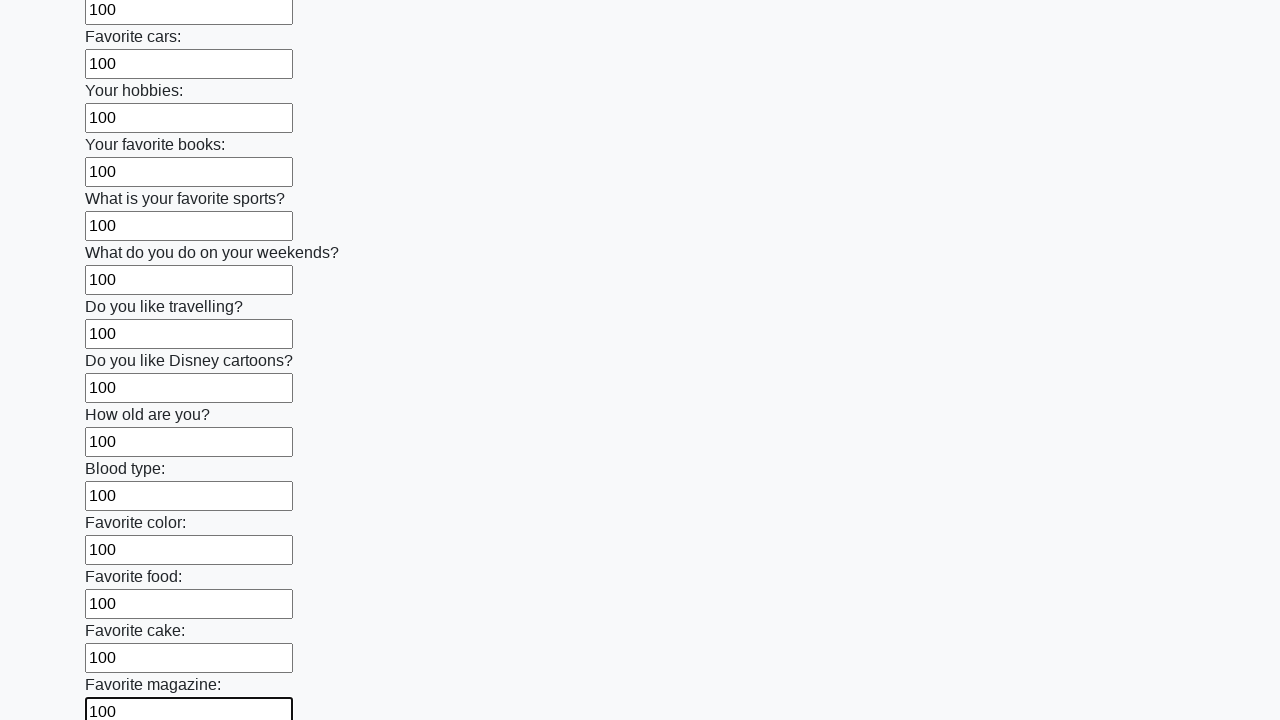

Filled an input field with '100' on div.first_block > input >> nth=23
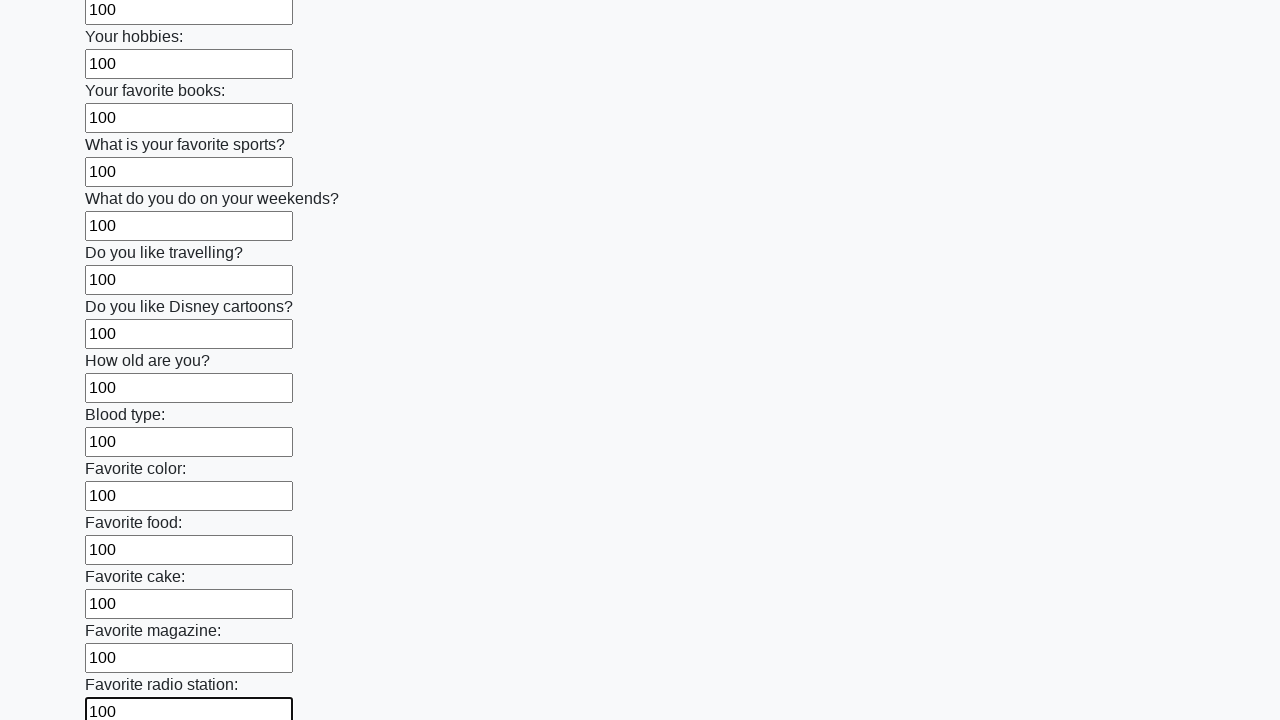

Filled an input field with '100' on div.first_block > input >> nth=24
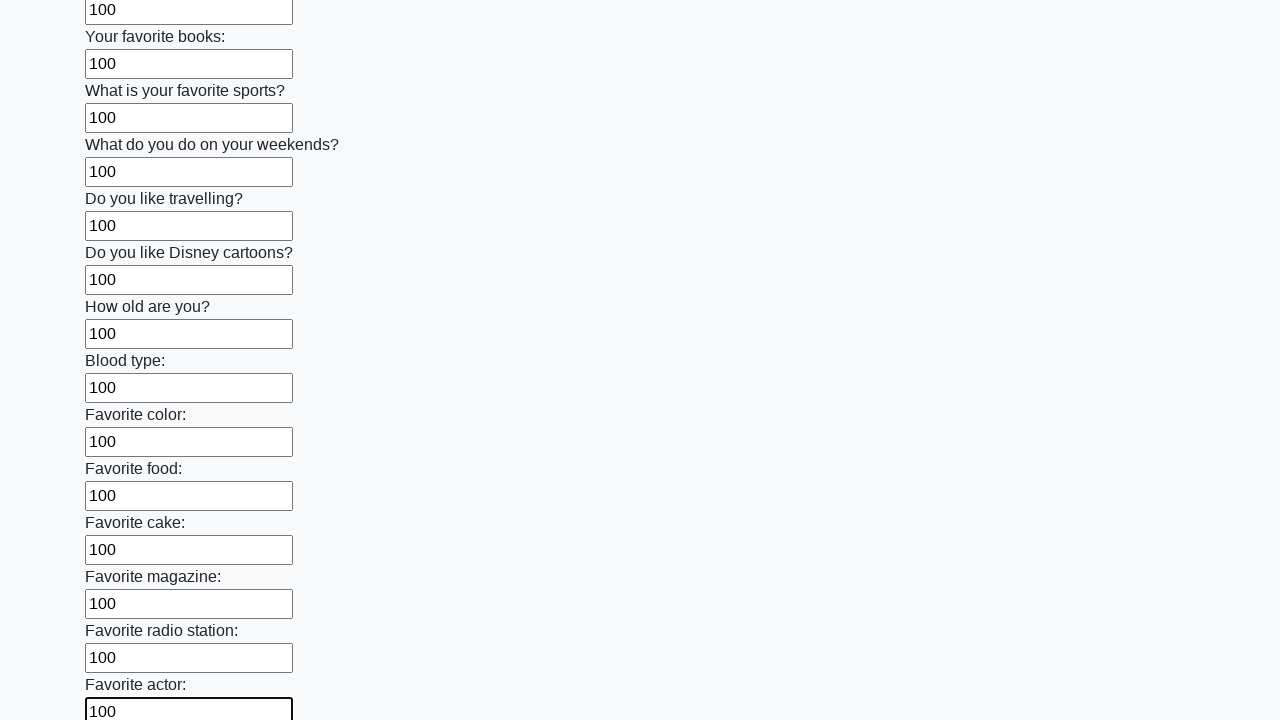

Filled an input field with '100' on div.first_block > input >> nth=25
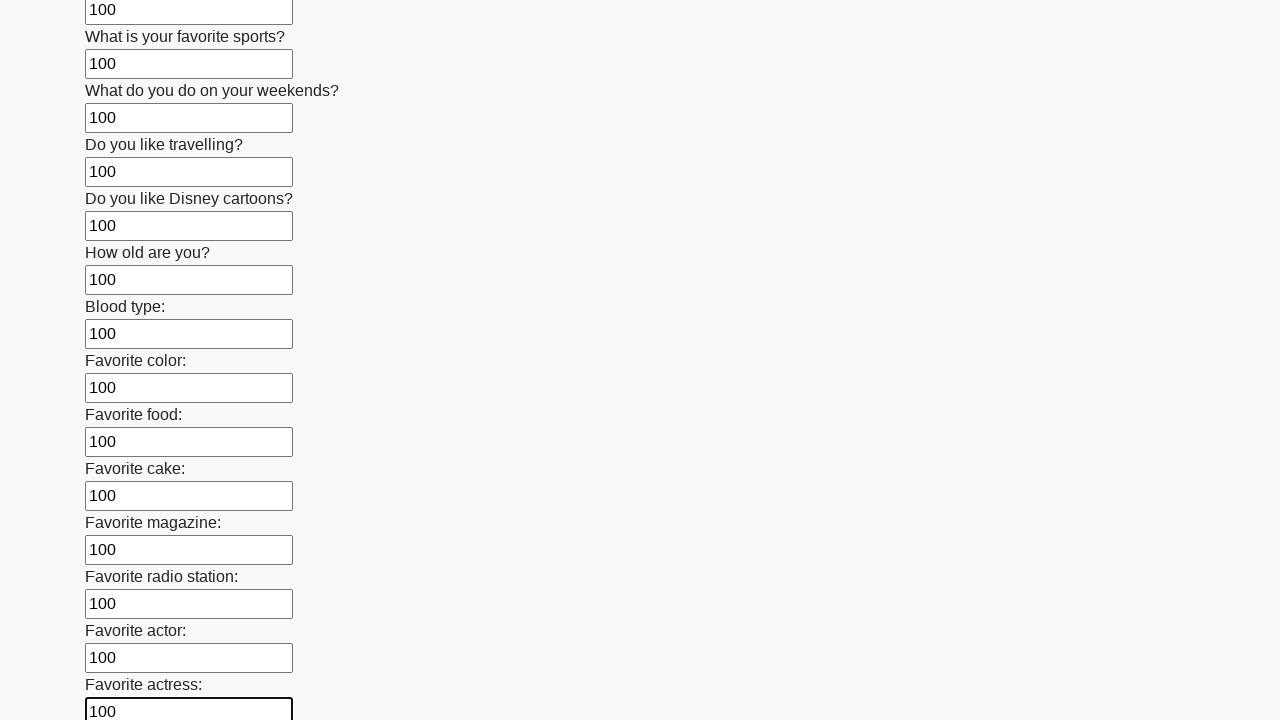

Filled an input field with '100' on div.first_block > input >> nth=26
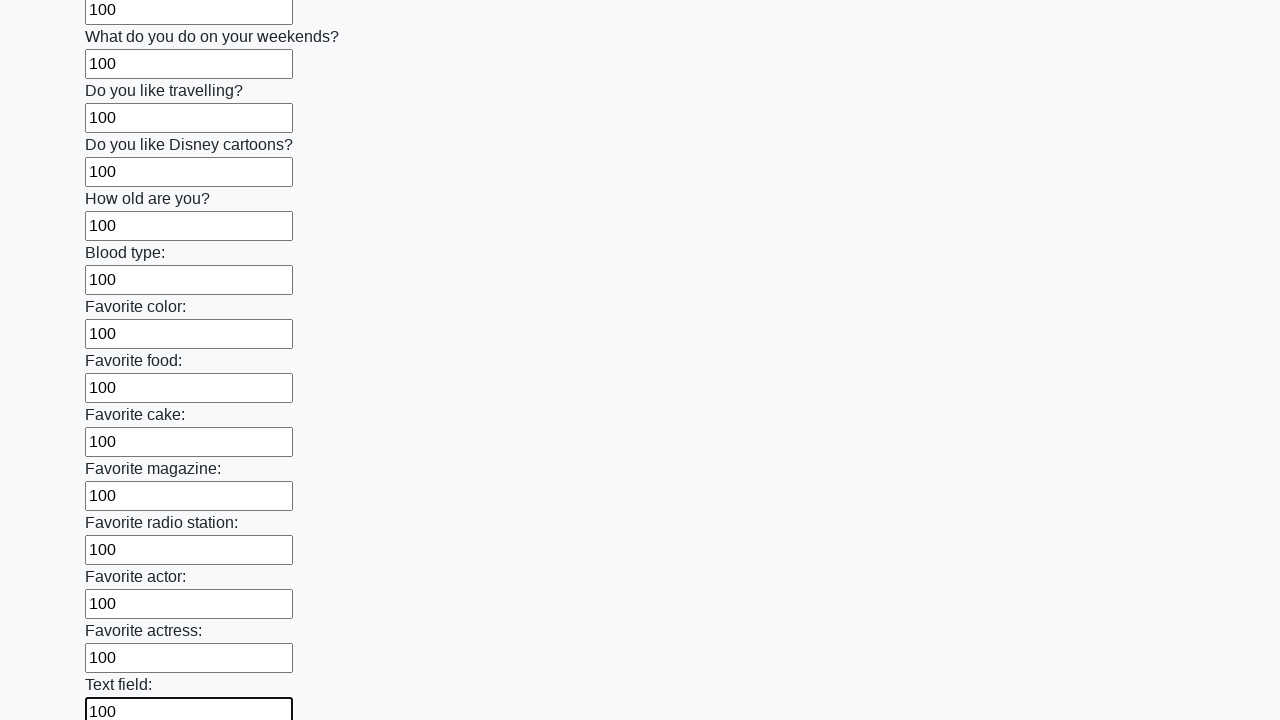

Filled an input field with '100' on div.first_block > input >> nth=27
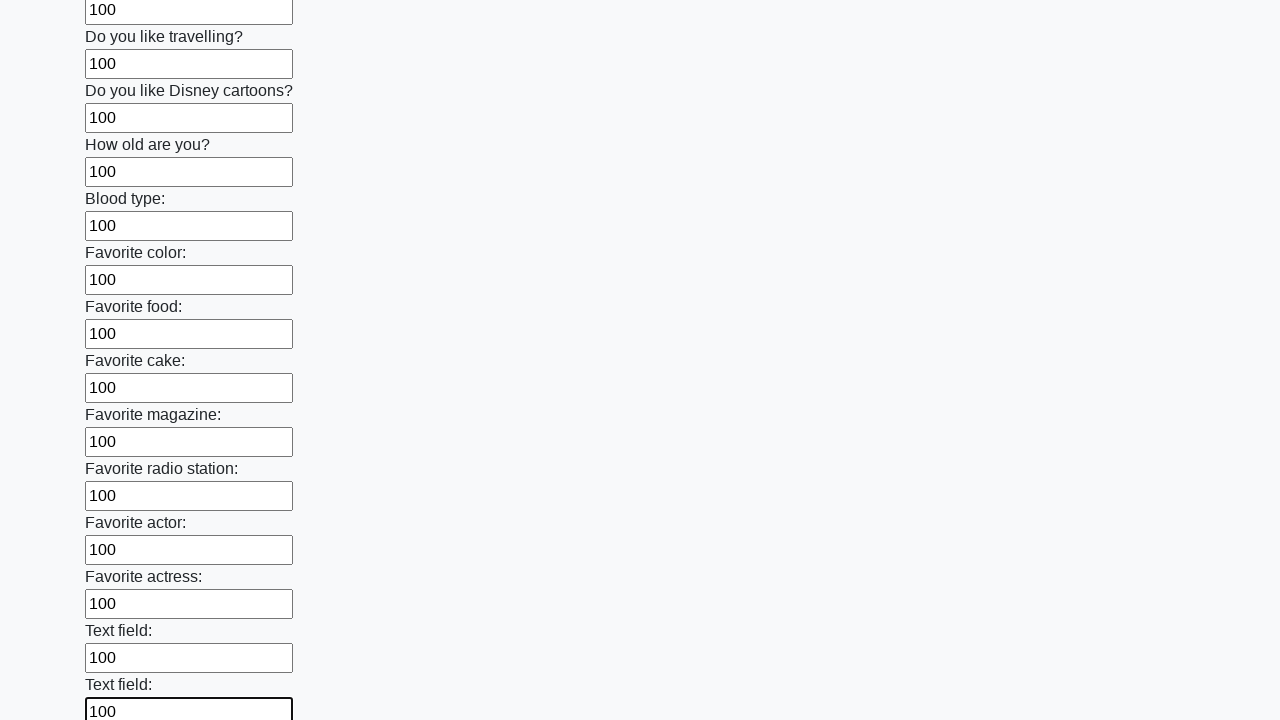

Filled an input field with '100' on div.first_block > input >> nth=28
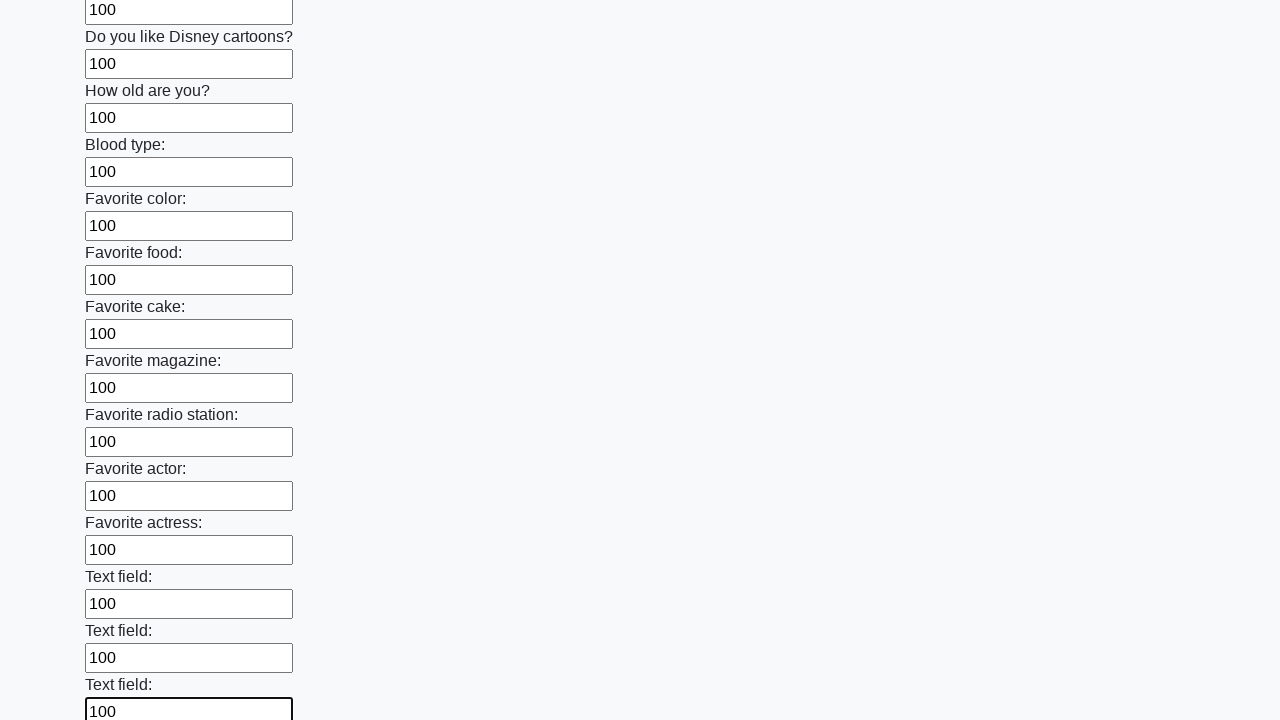

Filled an input field with '100' on div.first_block > input >> nth=29
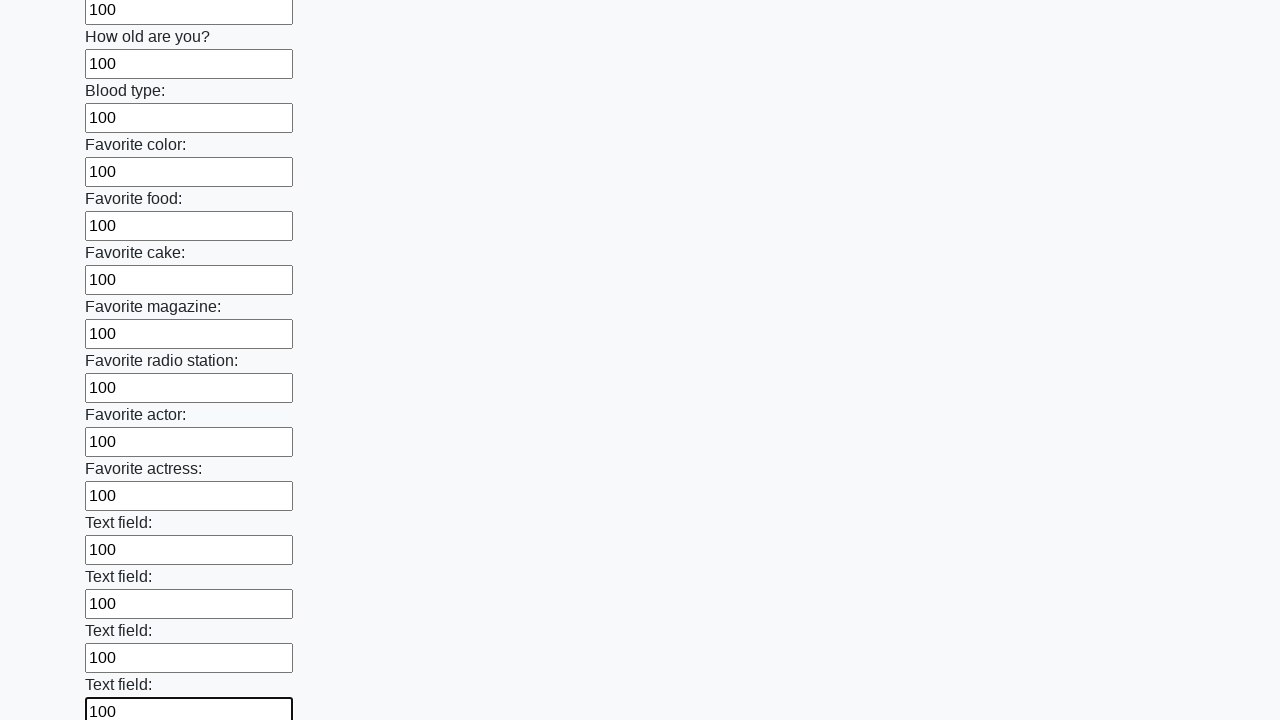

Filled an input field with '100' on div.first_block > input >> nth=30
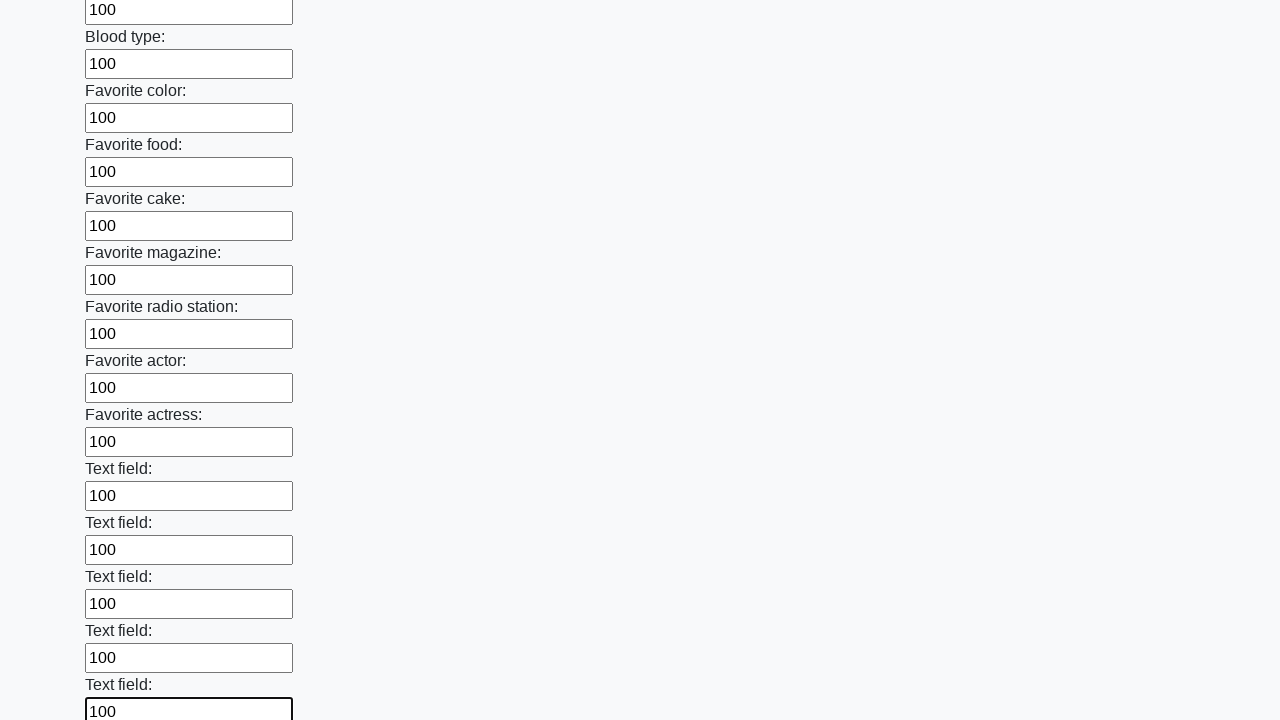

Filled an input field with '100' on div.first_block > input >> nth=31
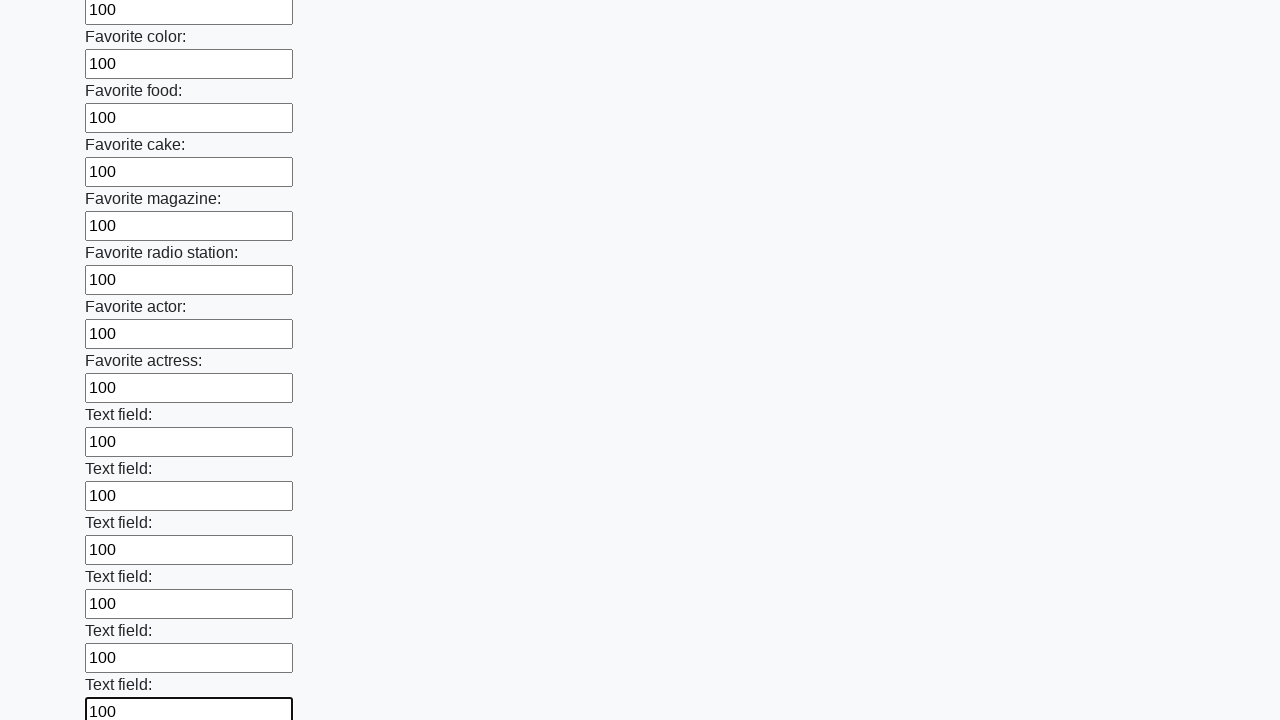

Filled an input field with '100' on div.first_block > input >> nth=32
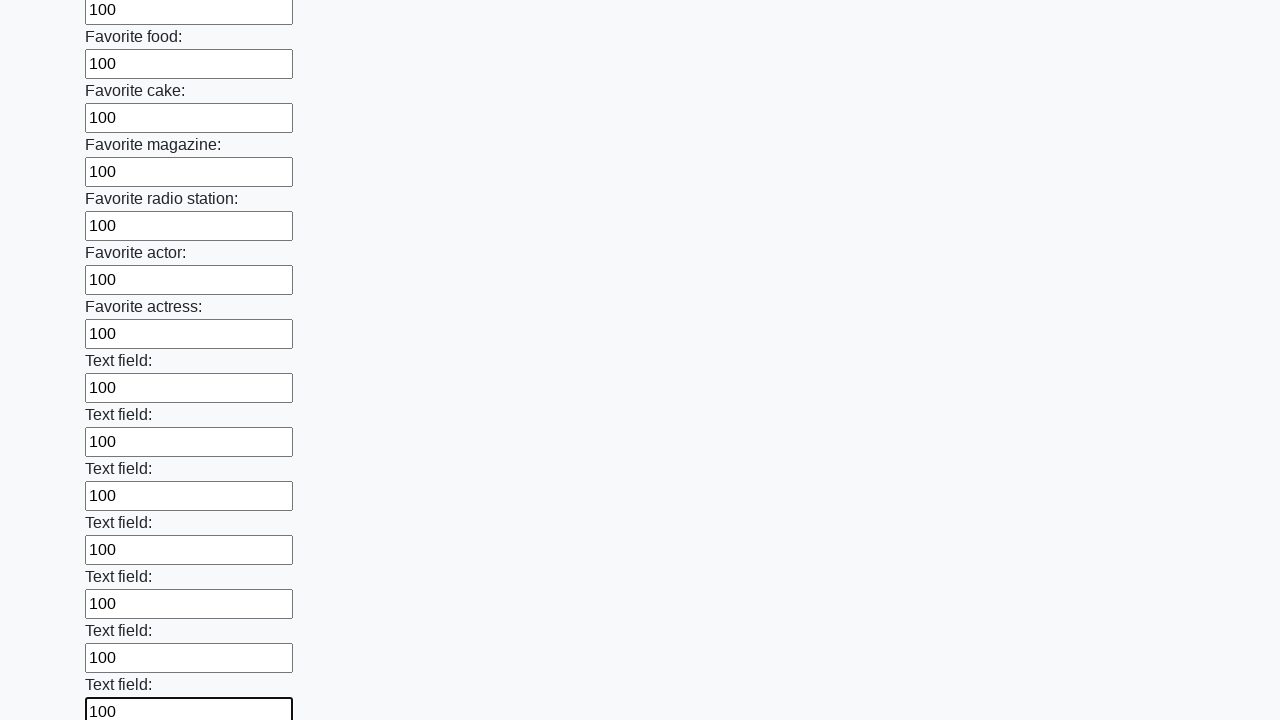

Filled an input field with '100' on div.first_block > input >> nth=33
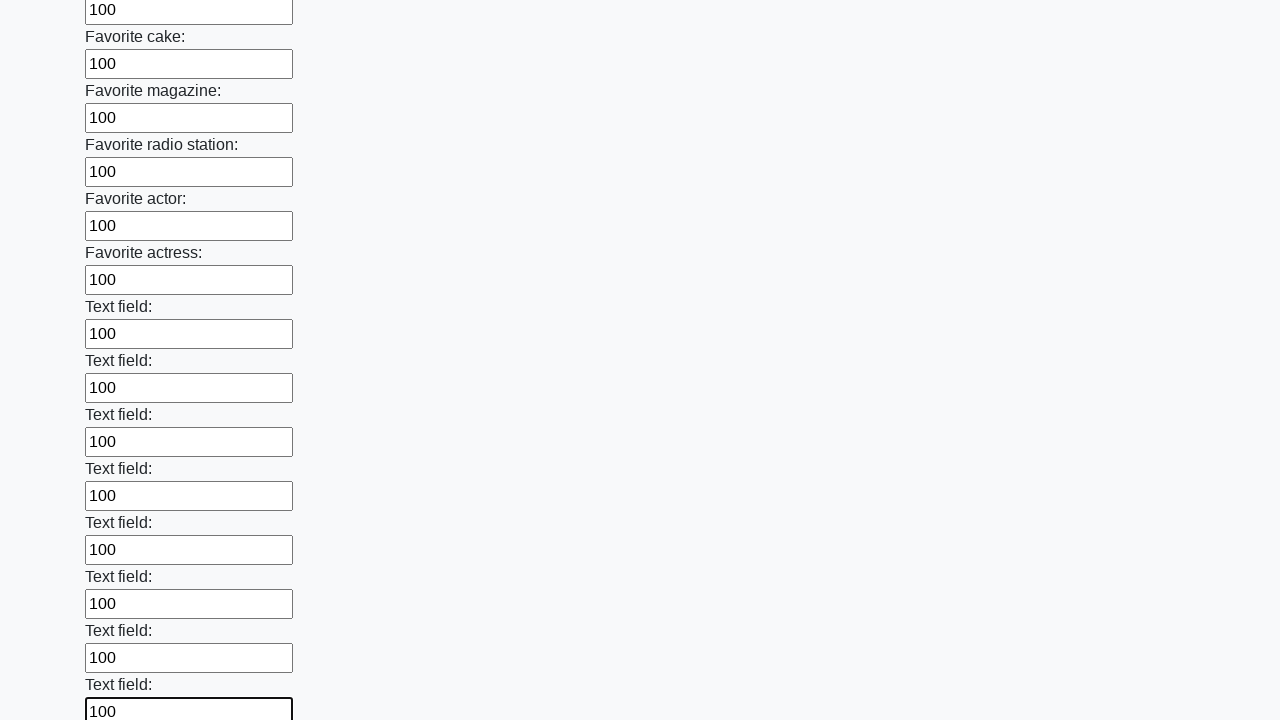

Filled an input field with '100' on div.first_block > input >> nth=34
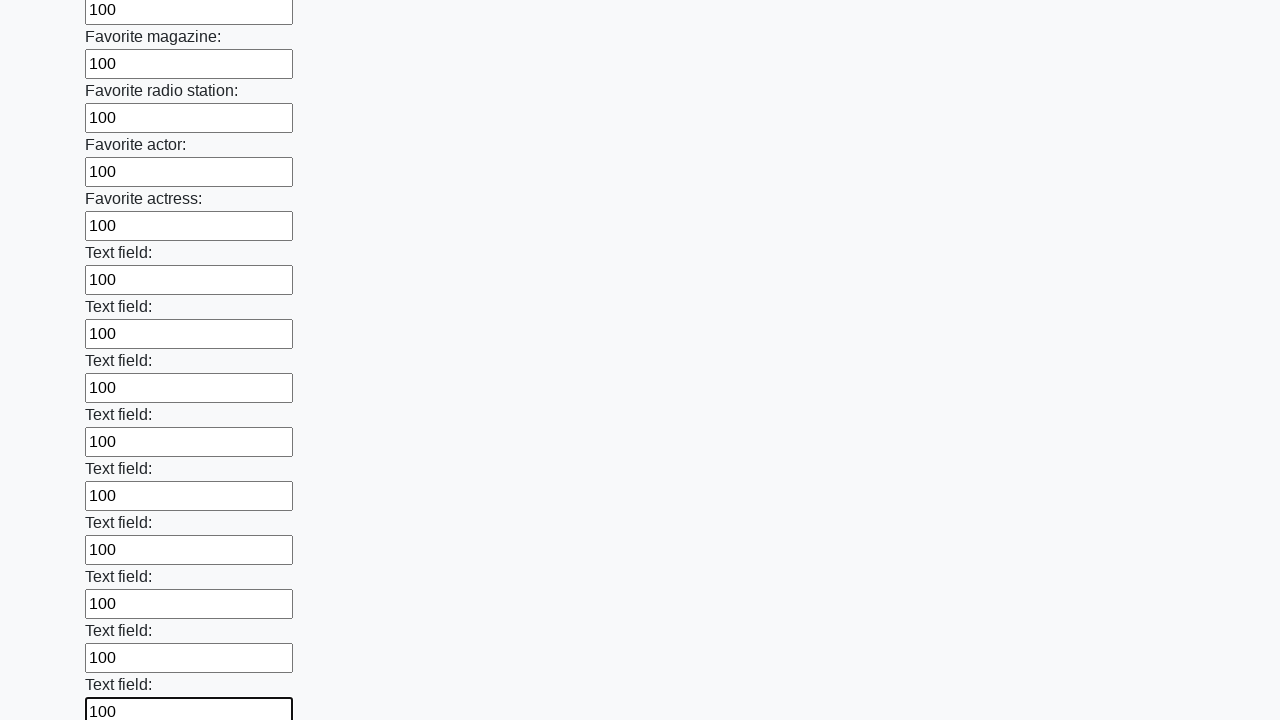

Filled an input field with '100' on div.first_block > input >> nth=35
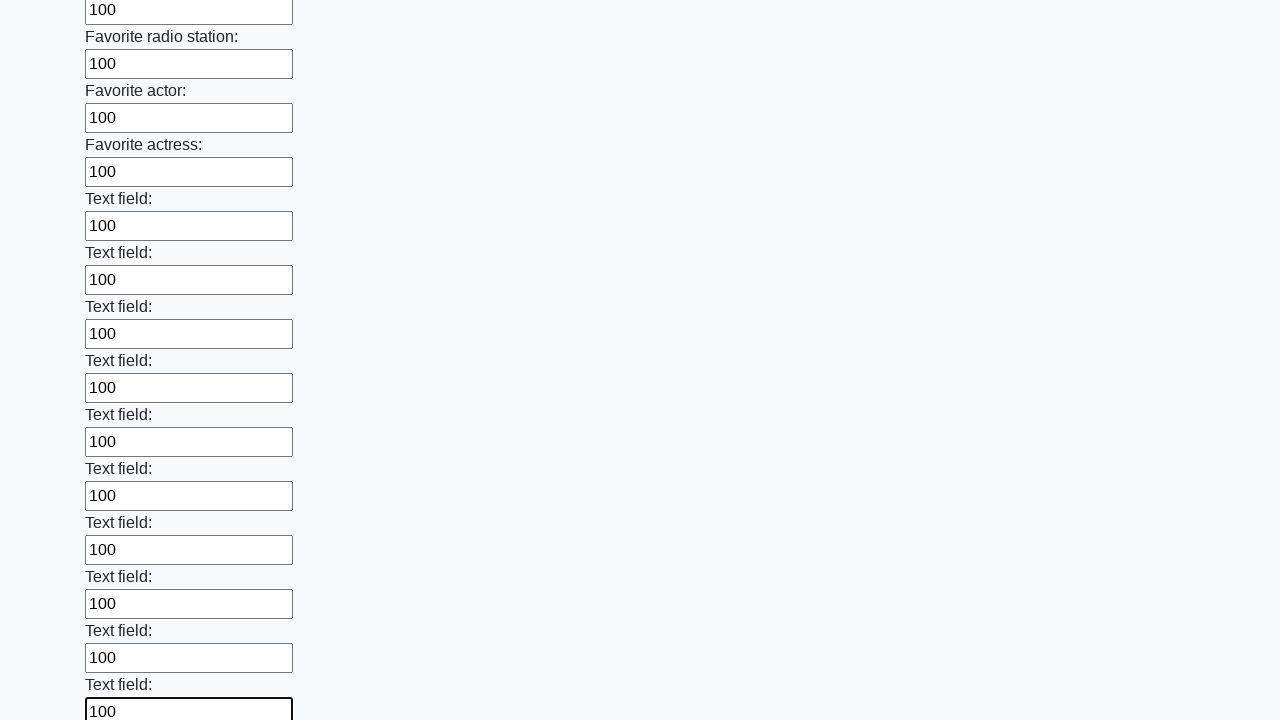

Filled an input field with '100' on div.first_block > input >> nth=36
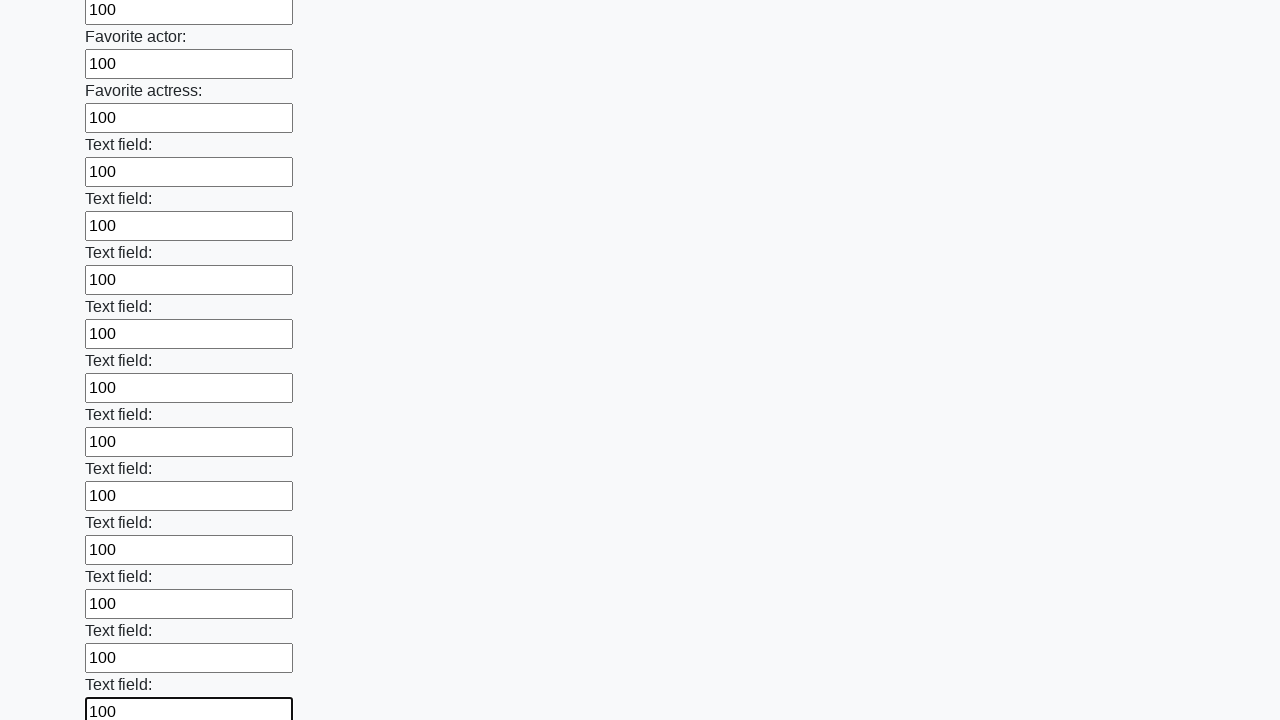

Filled an input field with '100' on div.first_block > input >> nth=37
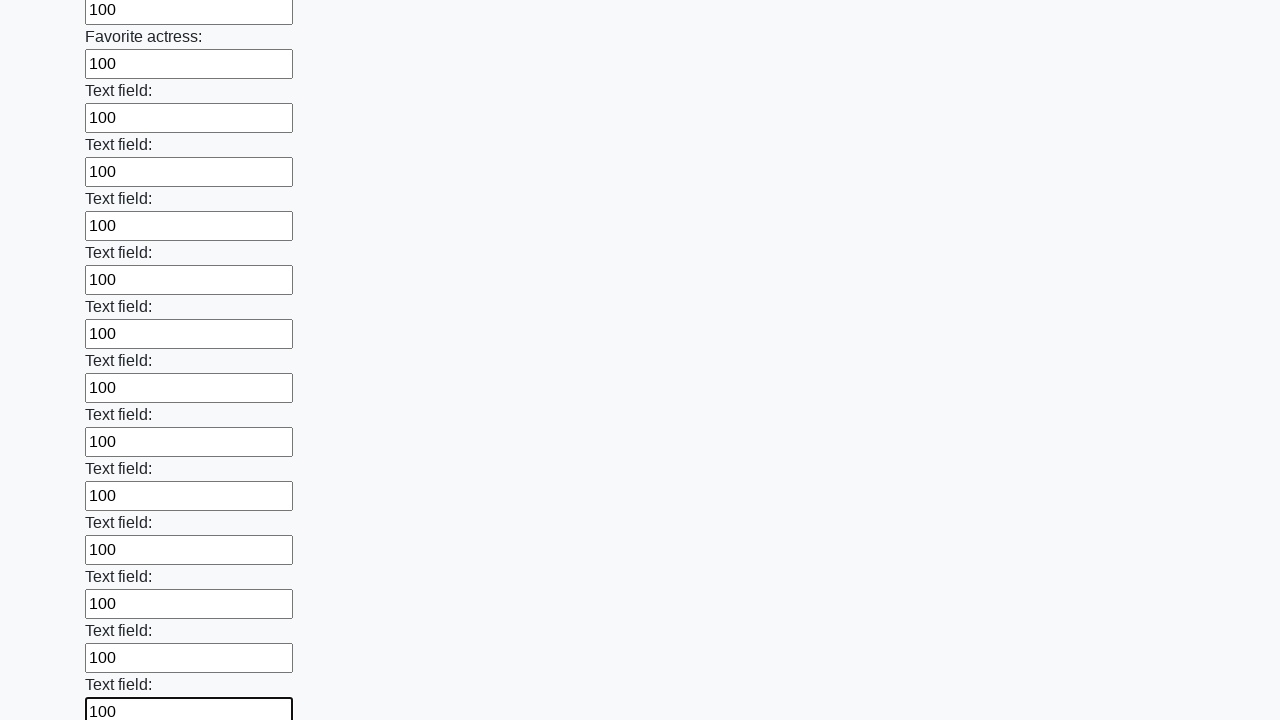

Filled an input field with '100' on div.first_block > input >> nth=38
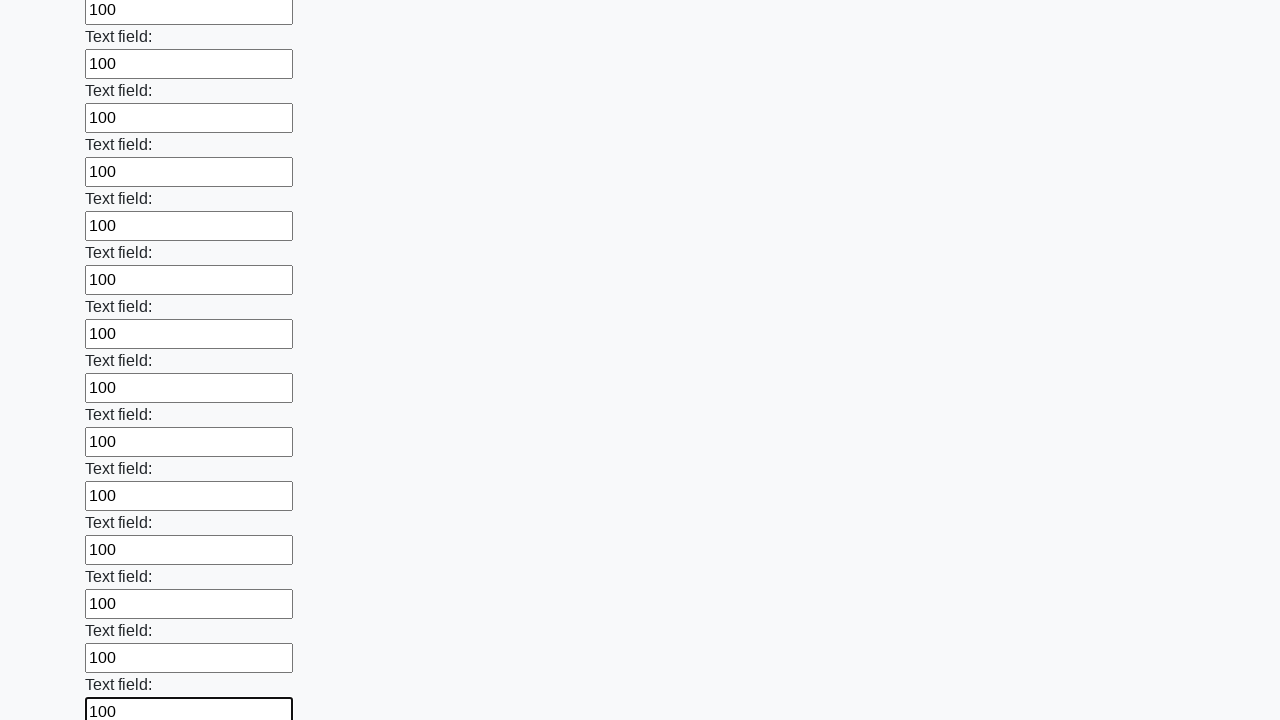

Filled an input field with '100' on div.first_block > input >> nth=39
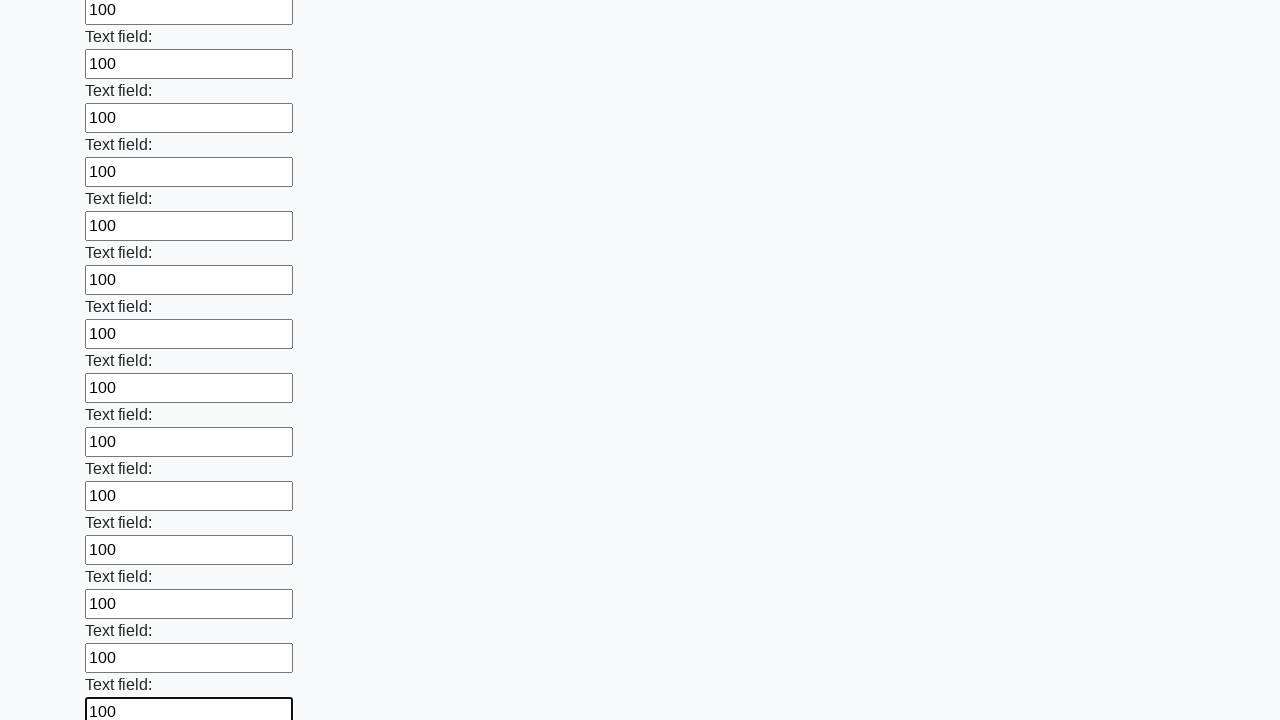

Filled an input field with '100' on div.first_block > input >> nth=40
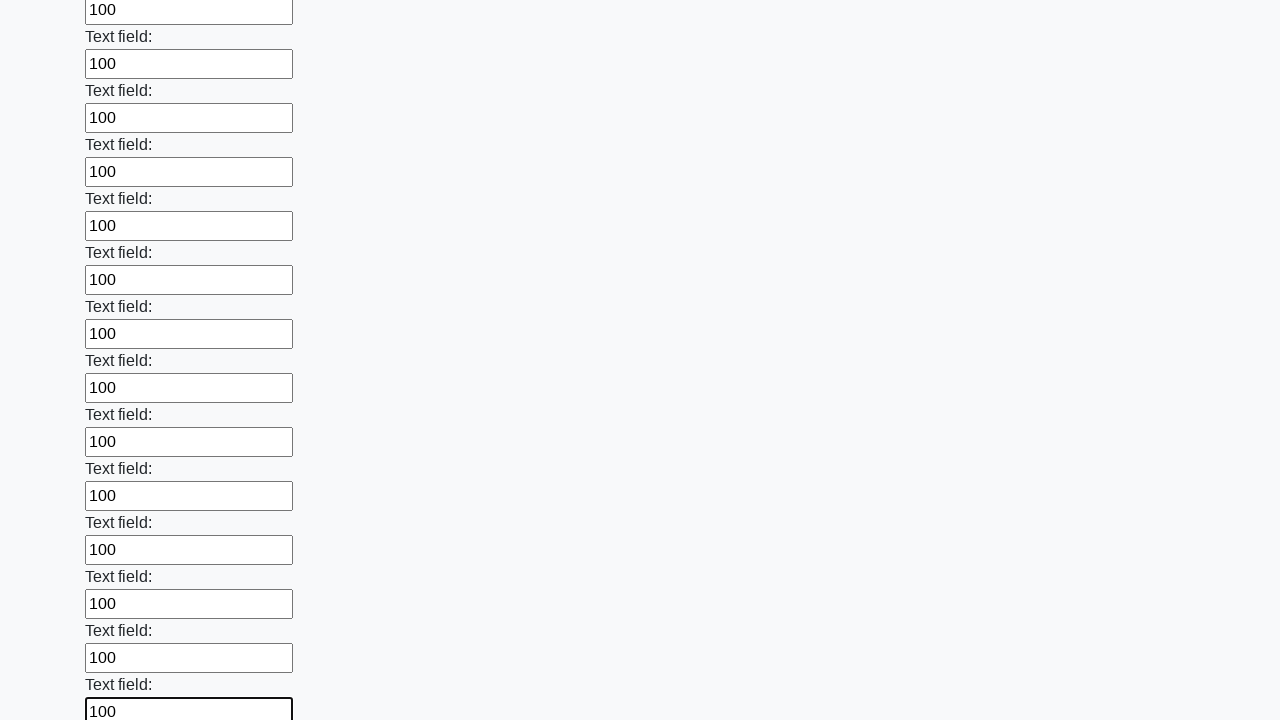

Filled an input field with '100' on div.first_block > input >> nth=41
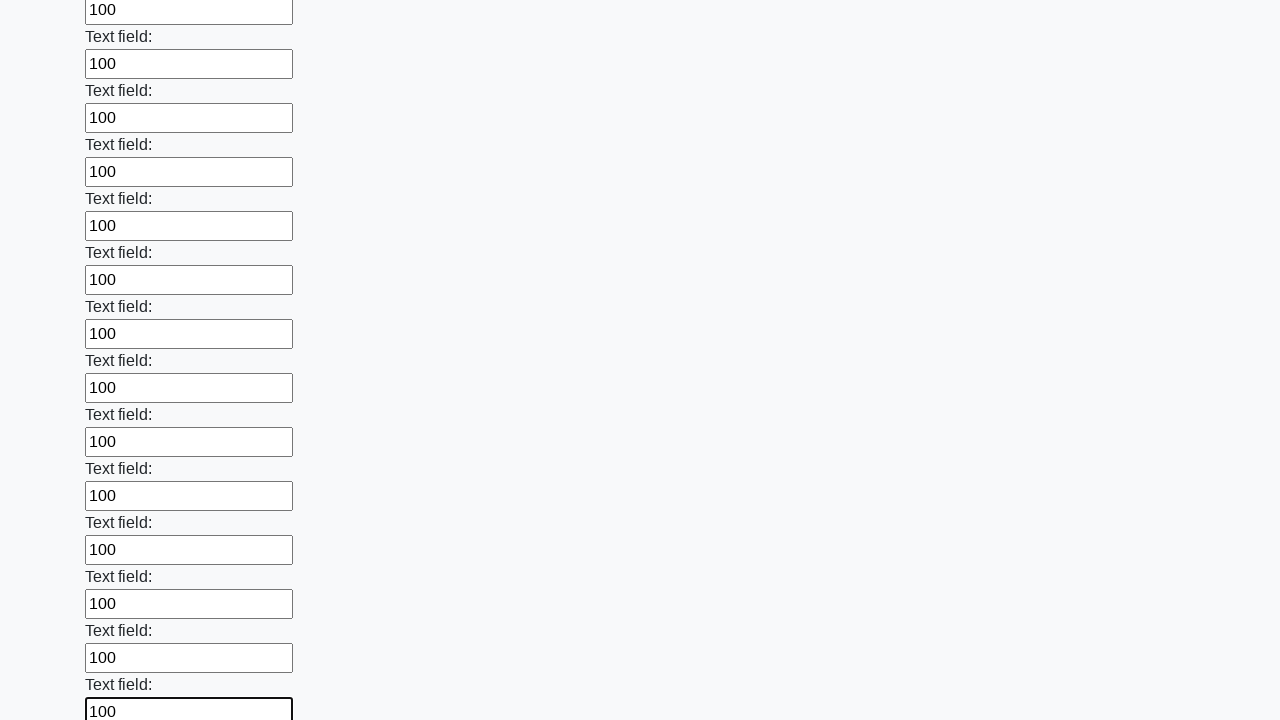

Filled an input field with '100' on div.first_block > input >> nth=42
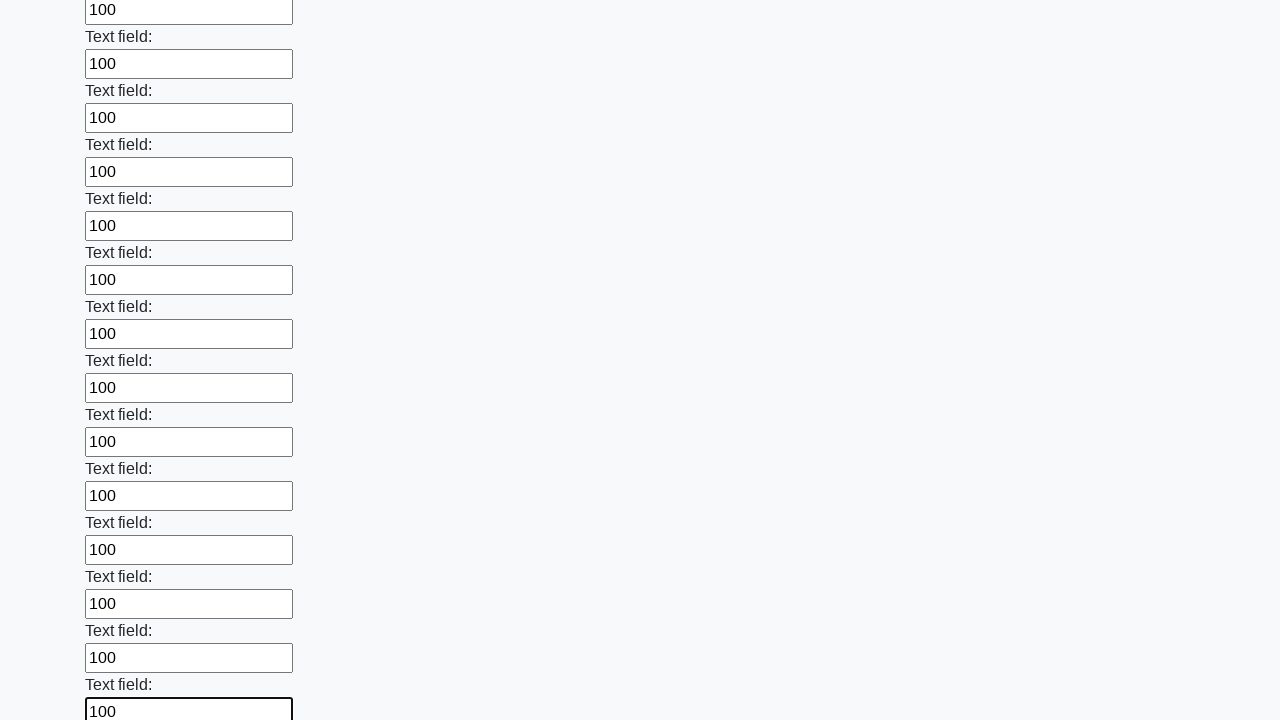

Filled an input field with '100' on div.first_block > input >> nth=43
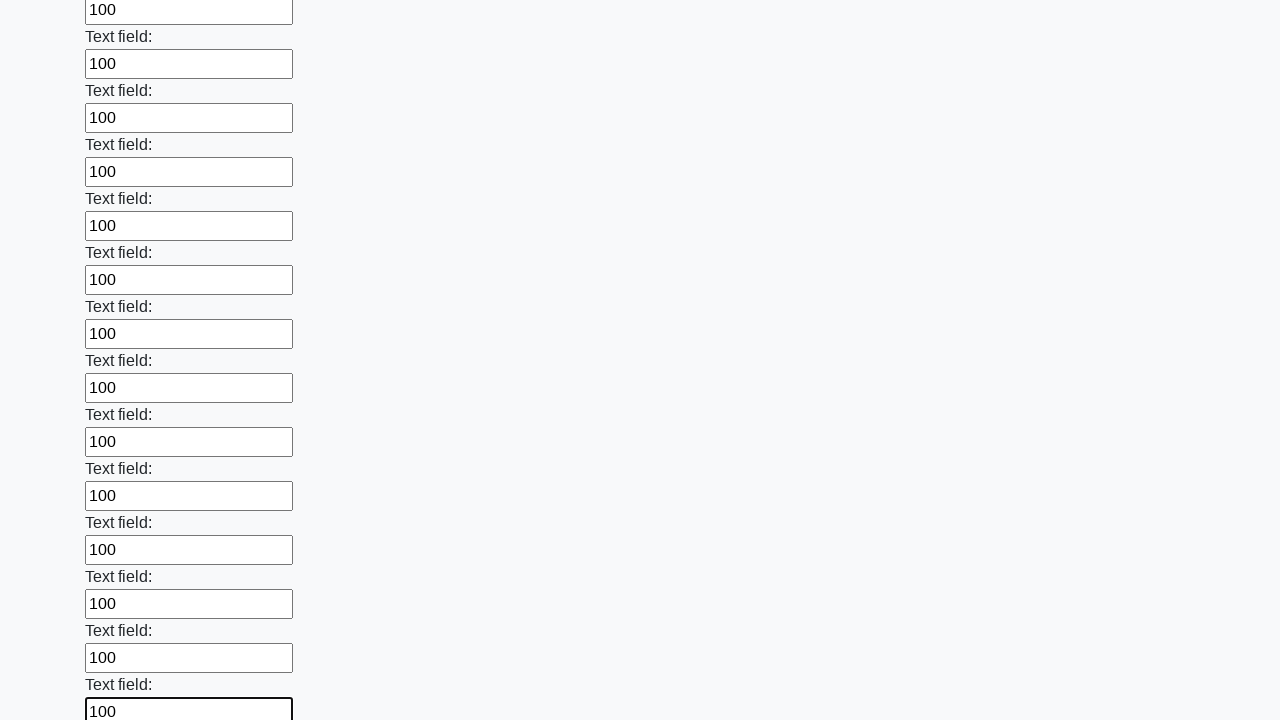

Filled an input field with '100' on div.first_block > input >> nth=44
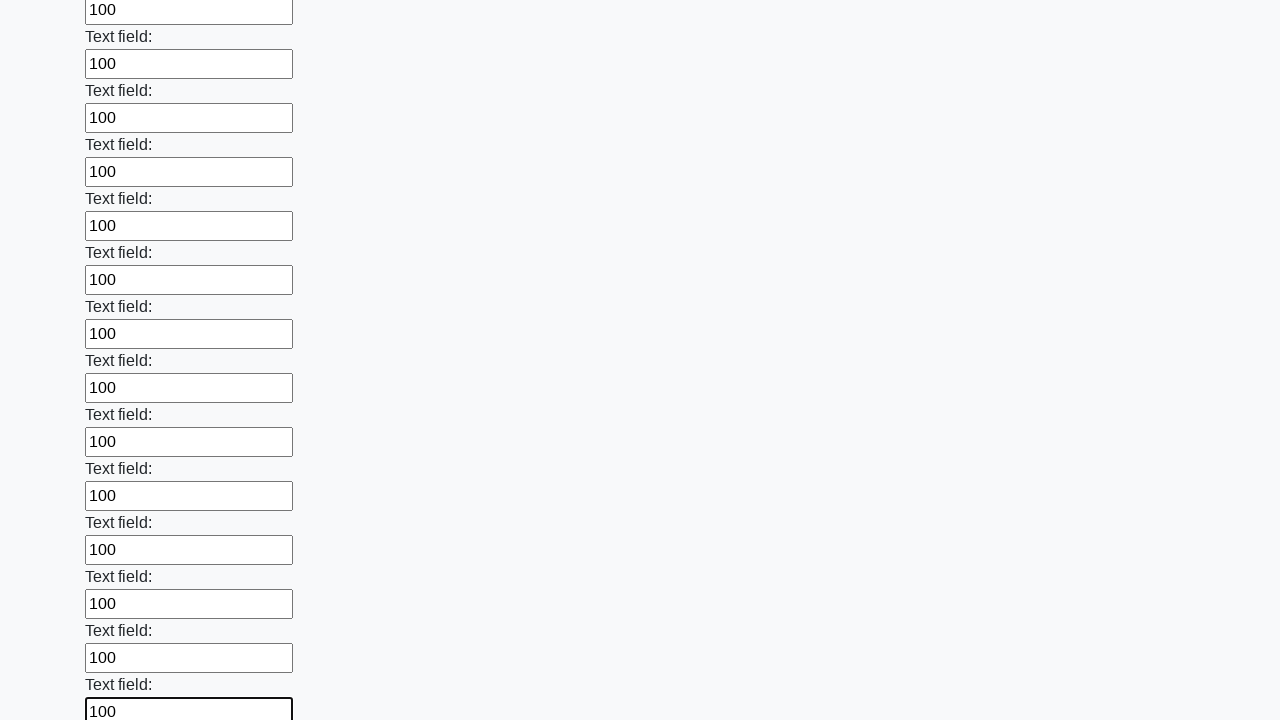

Filled an input field with '100' on div.first_block > input >> nth=45
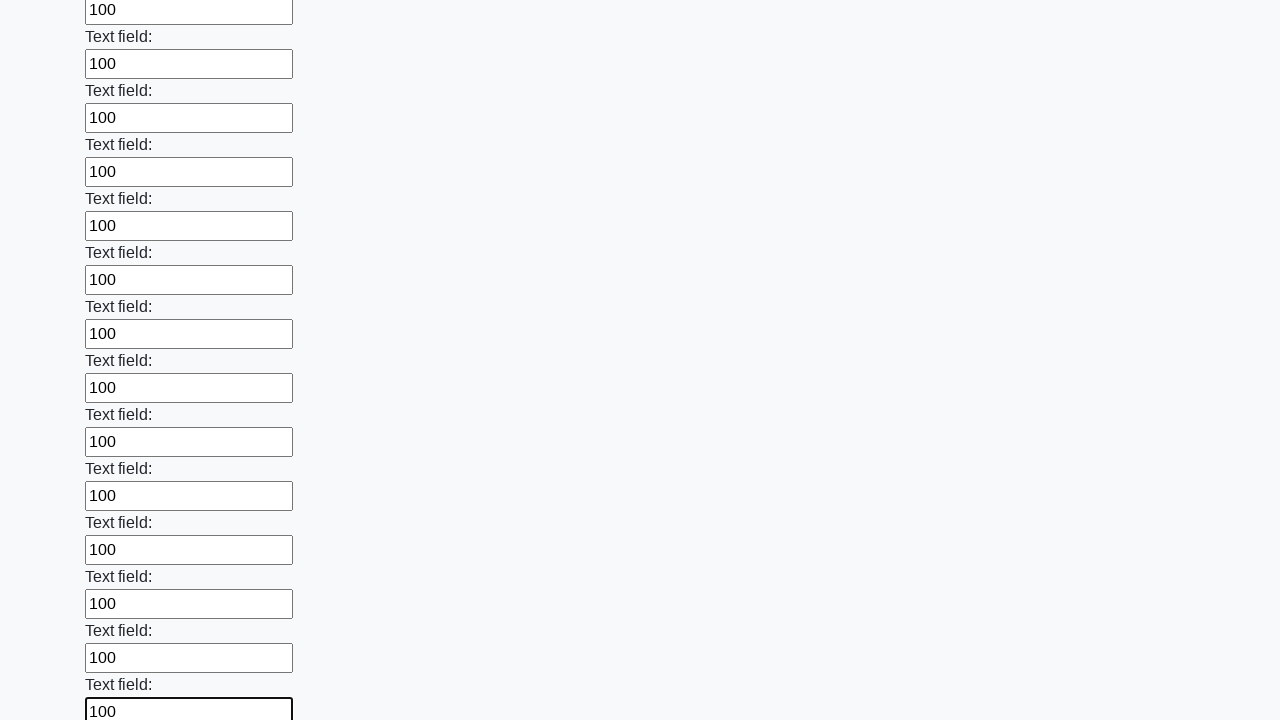

Filled an input field with '100' on div.first_block > input >> nth=46
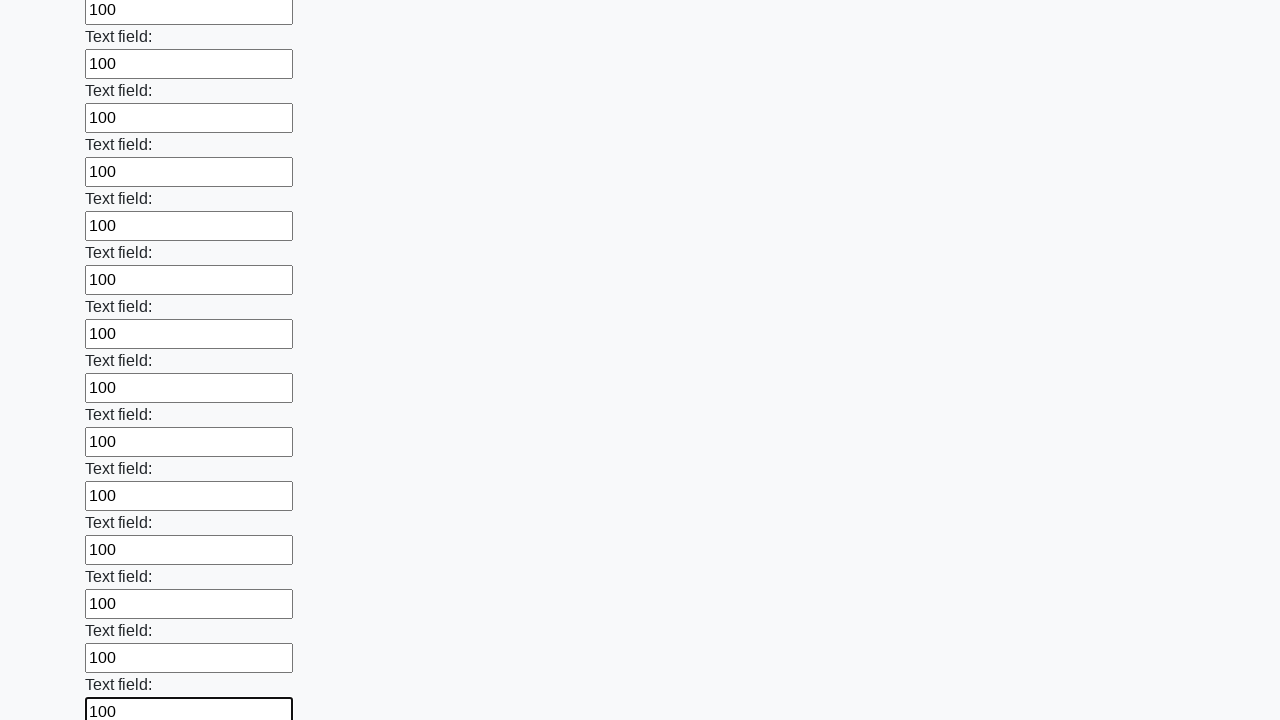

Filled an input field with '100' on div.first_block > input >> nth=47
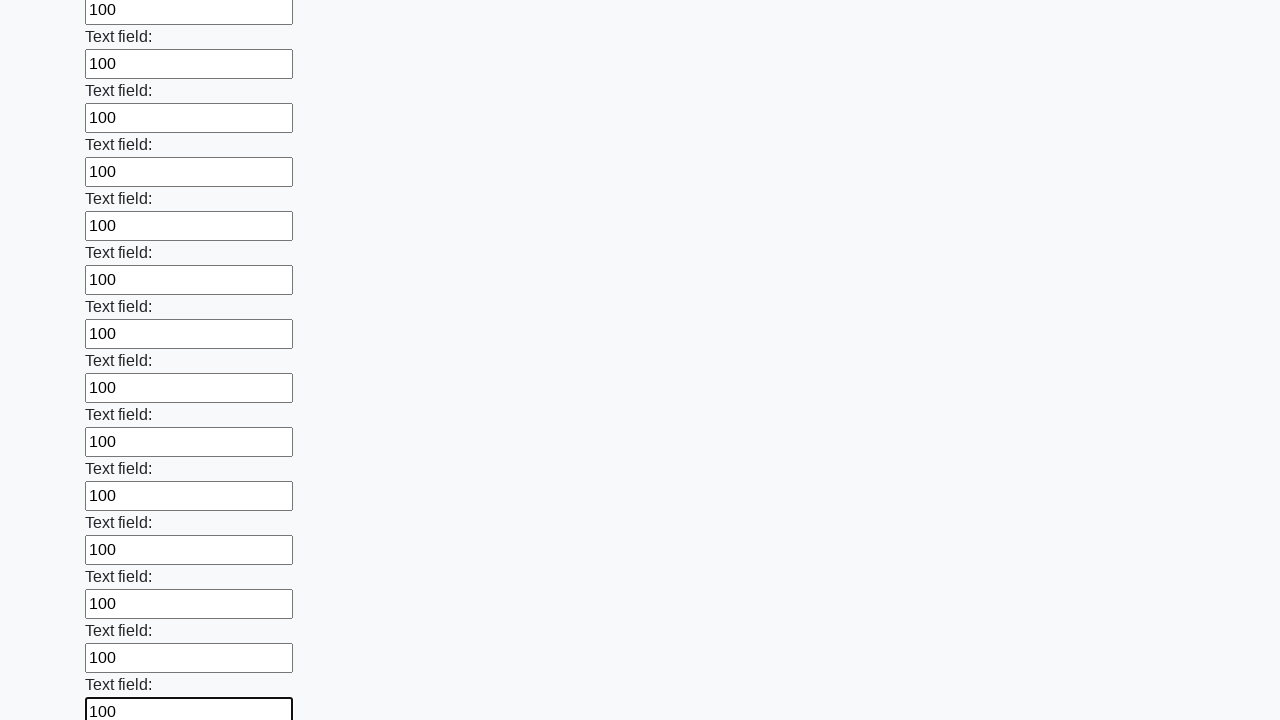

Filled an input field with '100' on div.first_block > input >> nth=48
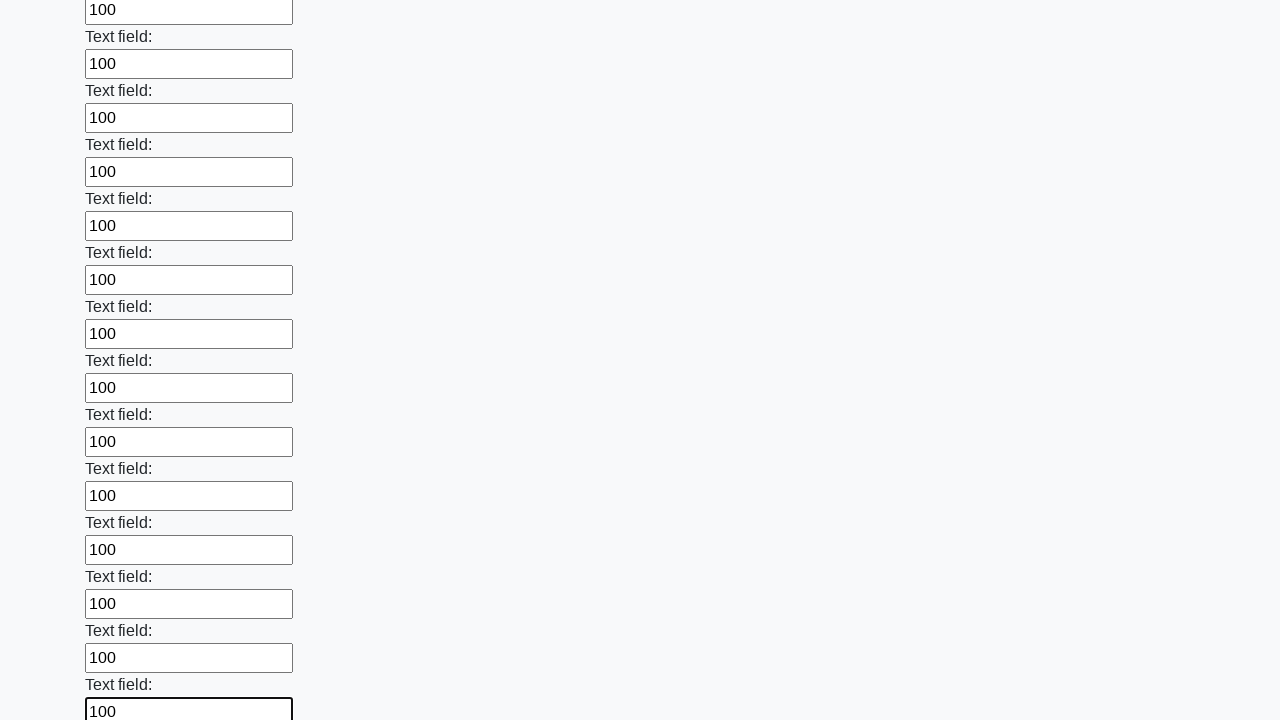

Filled an input field with '100' on div.first_block > input >> nth=49
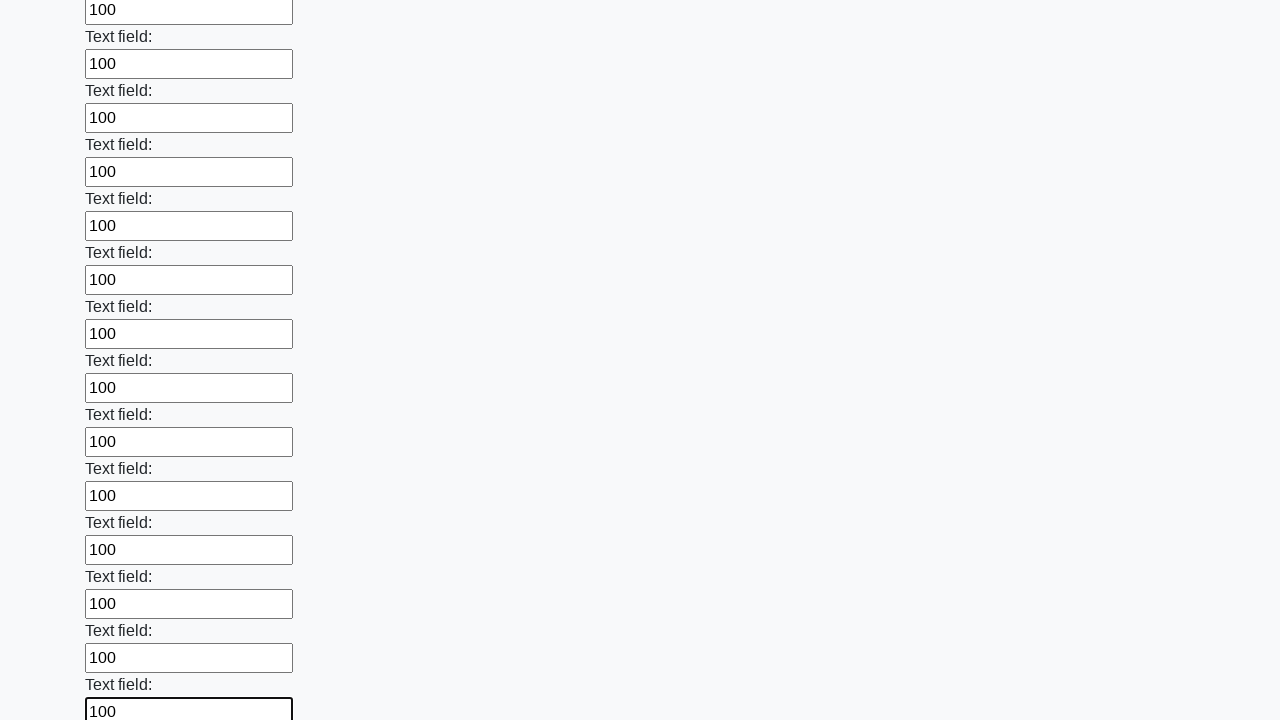

Filled an input field with '100' on div.first_block > input >> nth=50
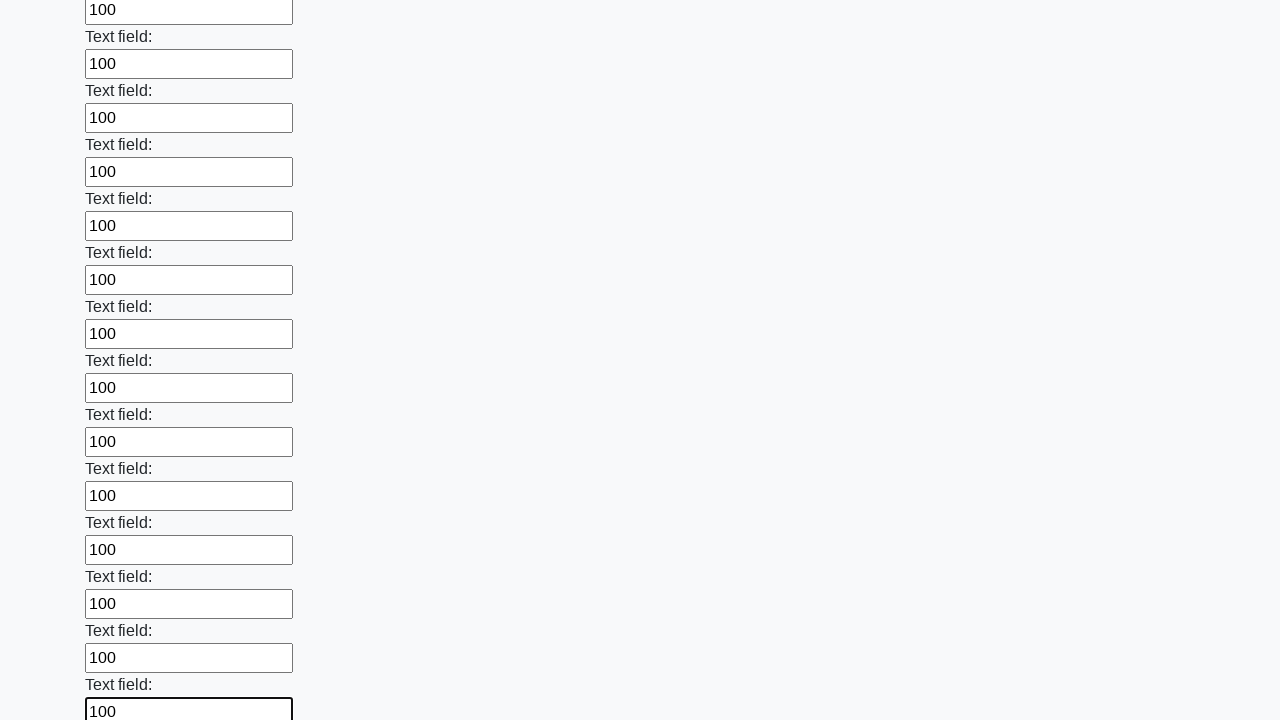

Filled an input field with '100' on div.first_block > input >> nth=51
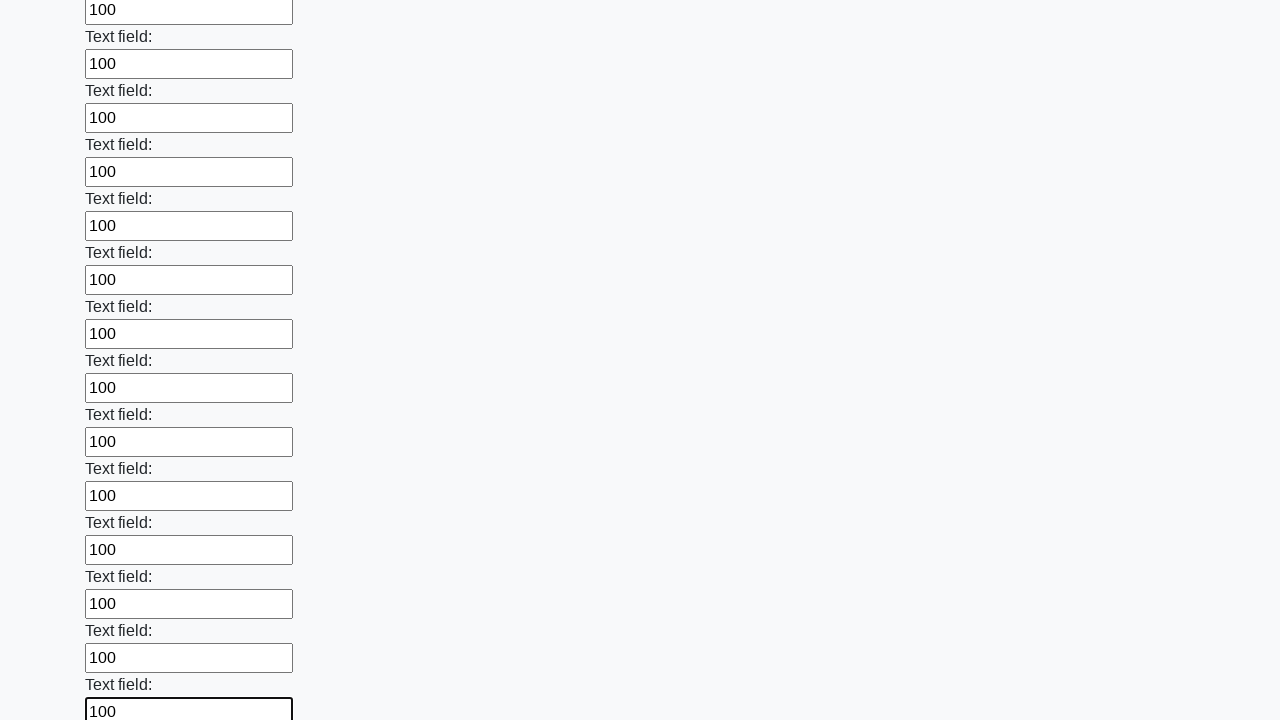

Filled an input field with '100' on div.first_block > input >> nth=52
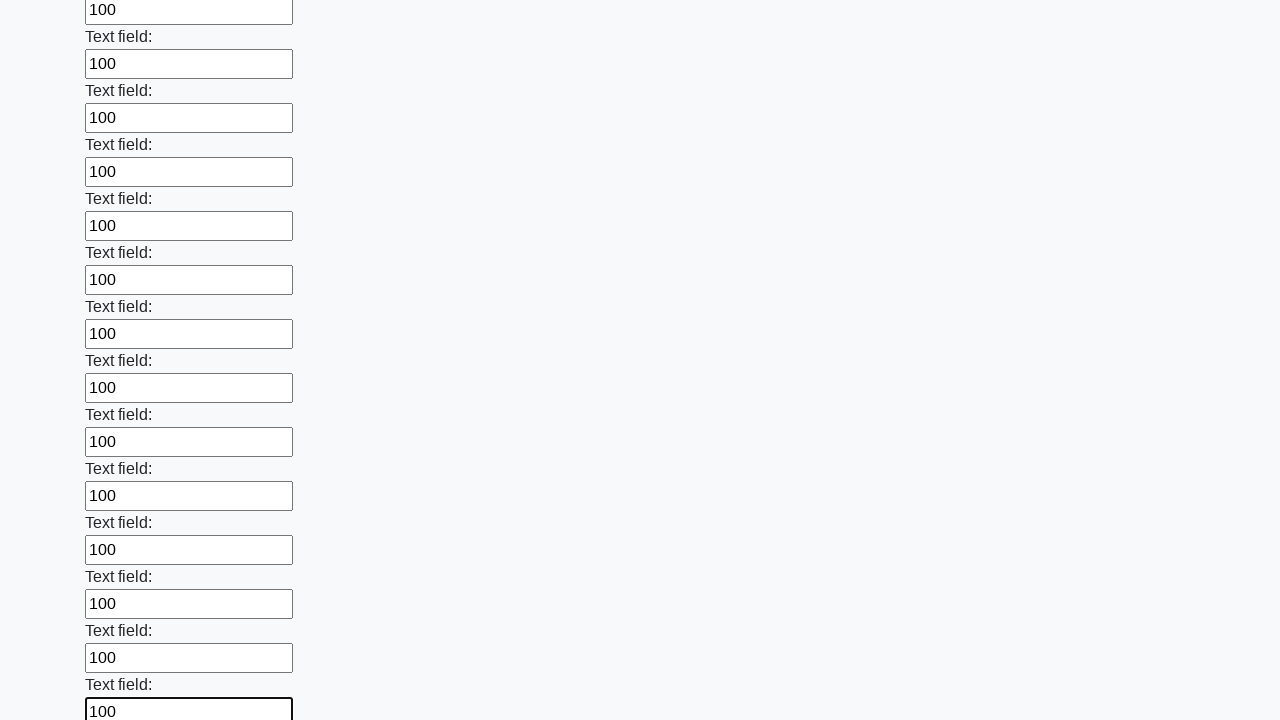

Filled an input field with '100' on div.first_block > input >> nth=53
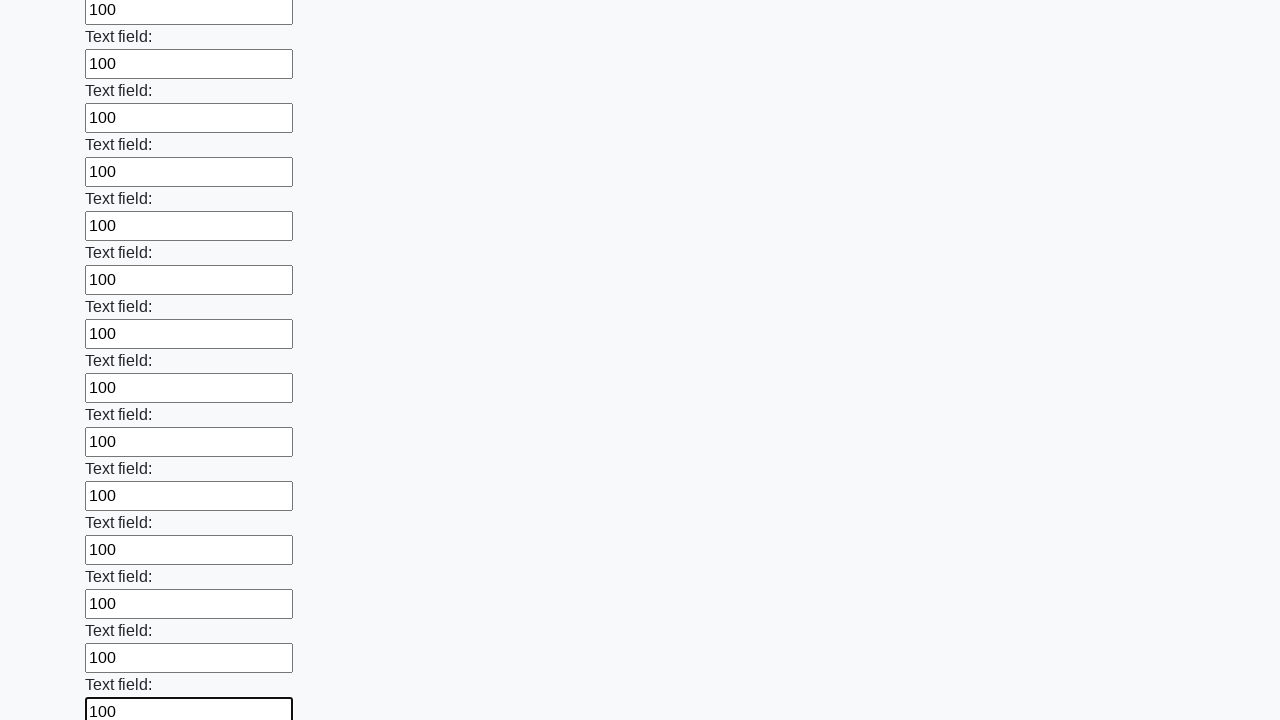

Filled an input field with '100' on div.first_block > input >> nth=54
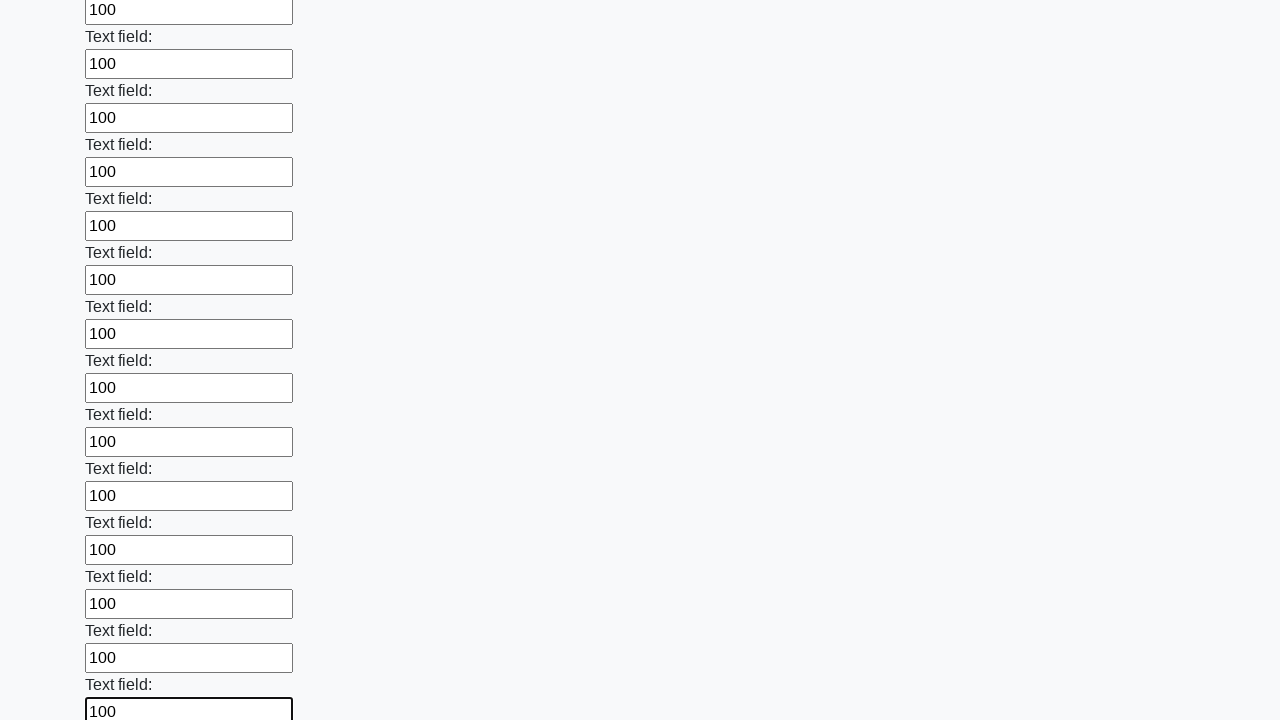

Filled an input field with '100' on div.first_block > input >> nth=55
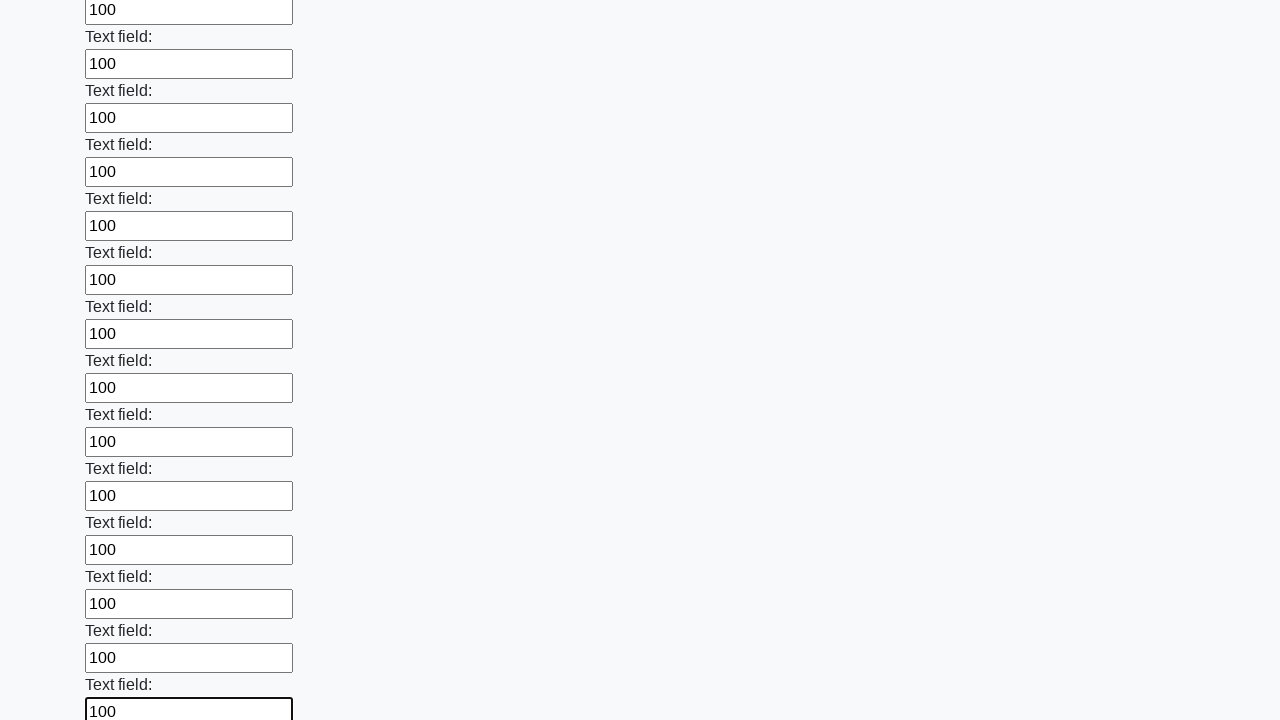

Filled an input field with '100' on div.first_block > input >> nth=56
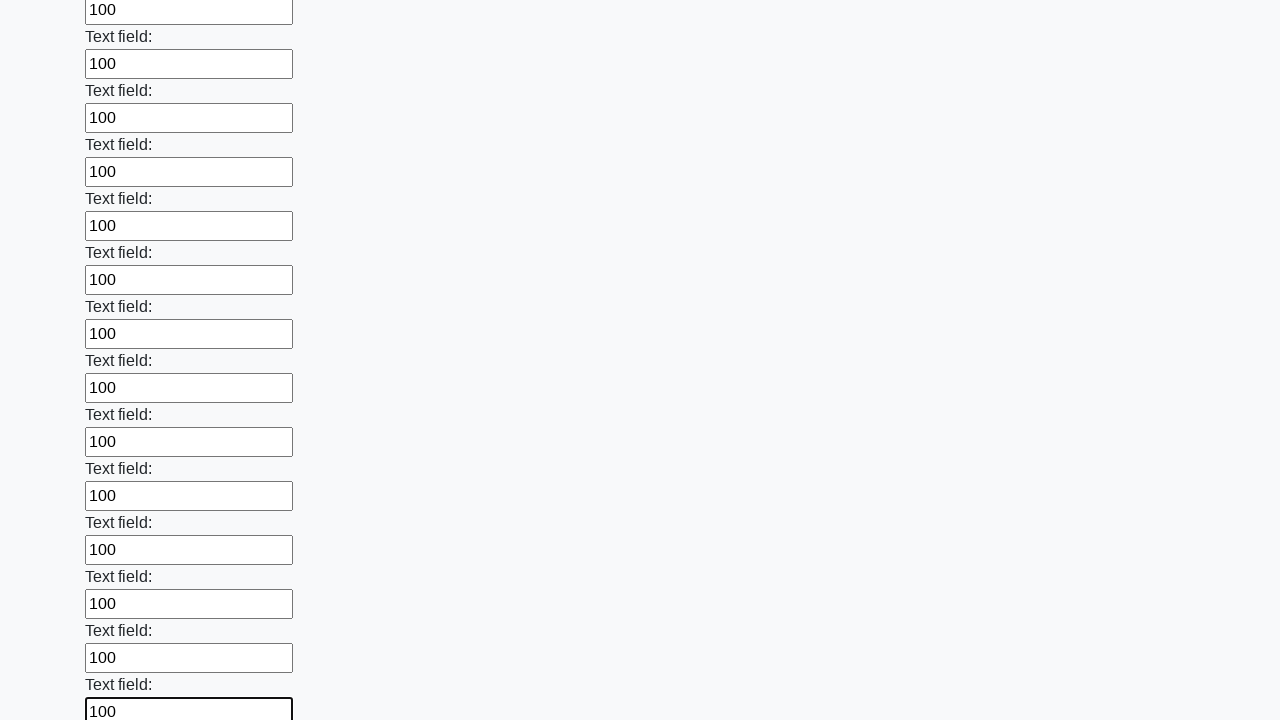

Filled an input field with '100' on div.first_block > input >> nth=57
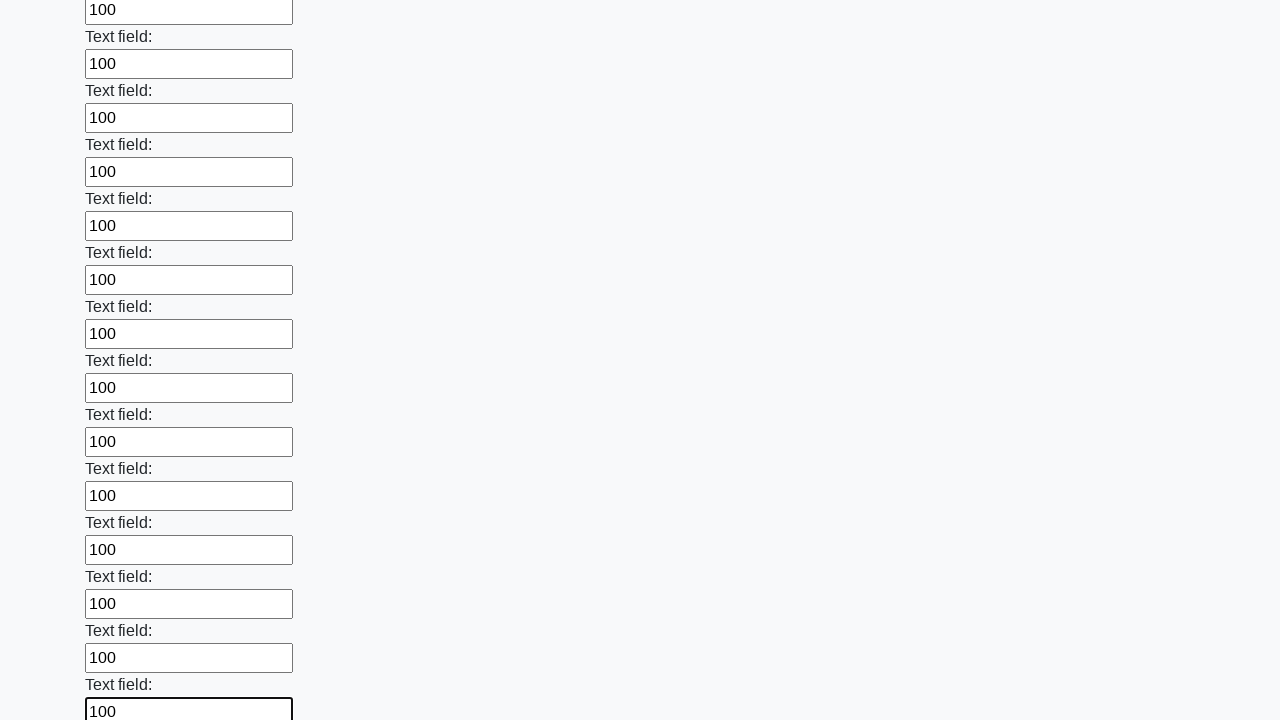

Filled an input field with '100' on div.first_block > input >> nth=58
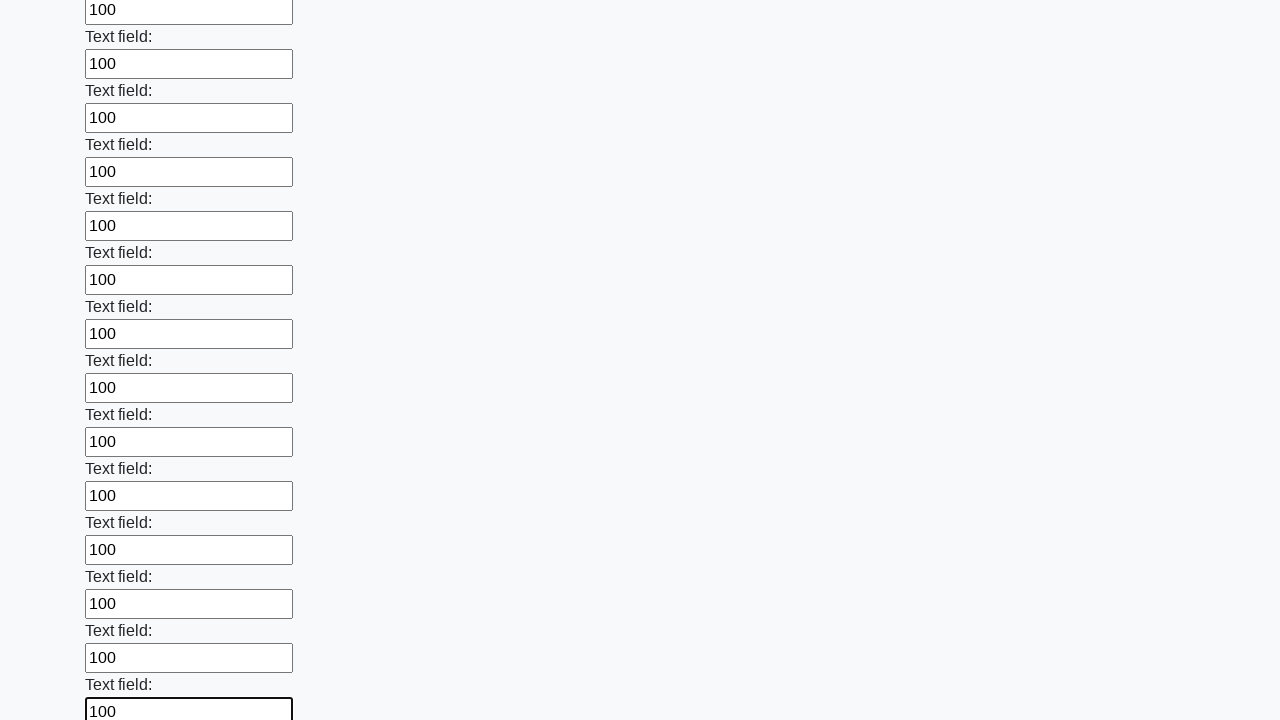

Filled an input field with '100' on div.first_block > input >> nth=59
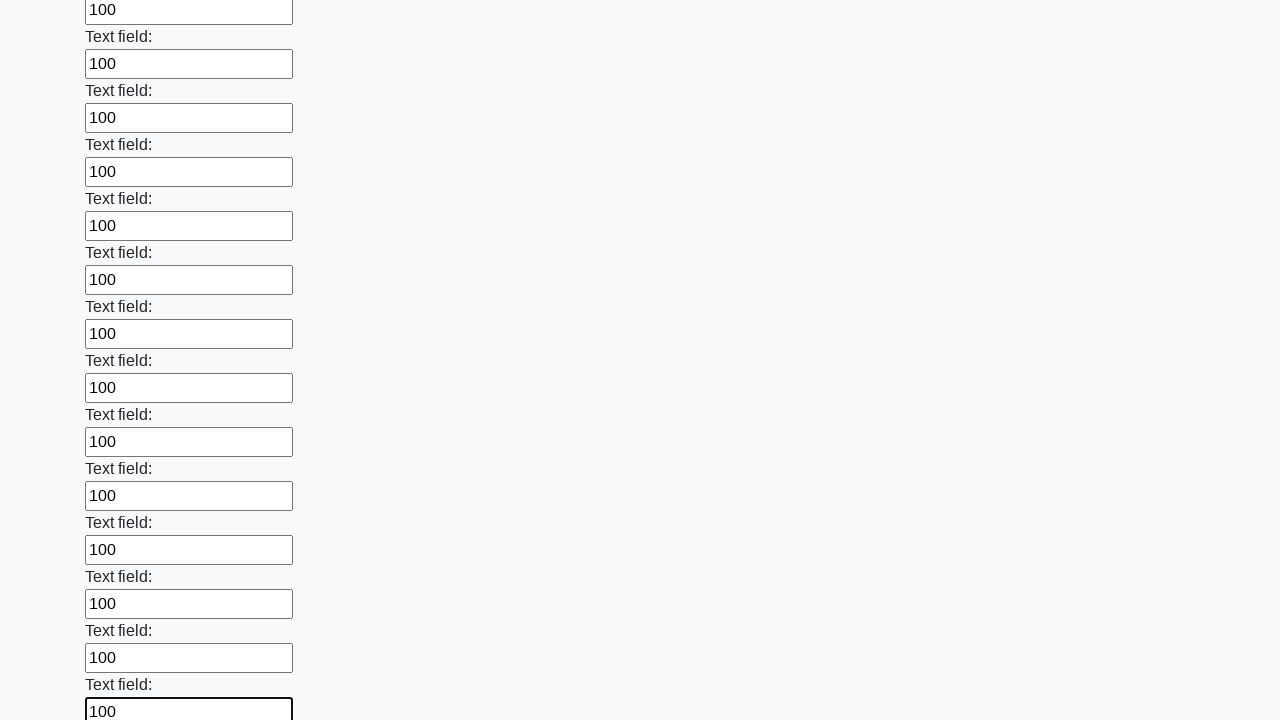

Filled an input field with '100' on div.first_block > input >> nth=60
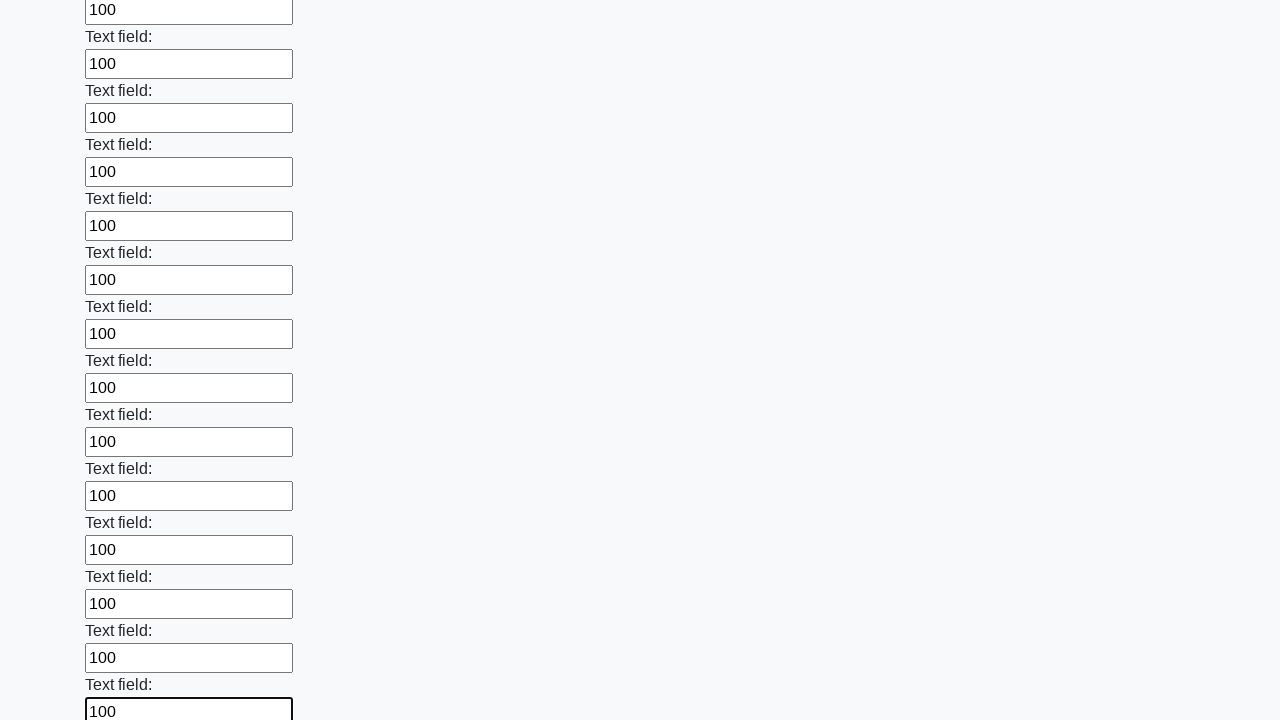

Filled an input field with '100' on div.first_block > input >> nth=61
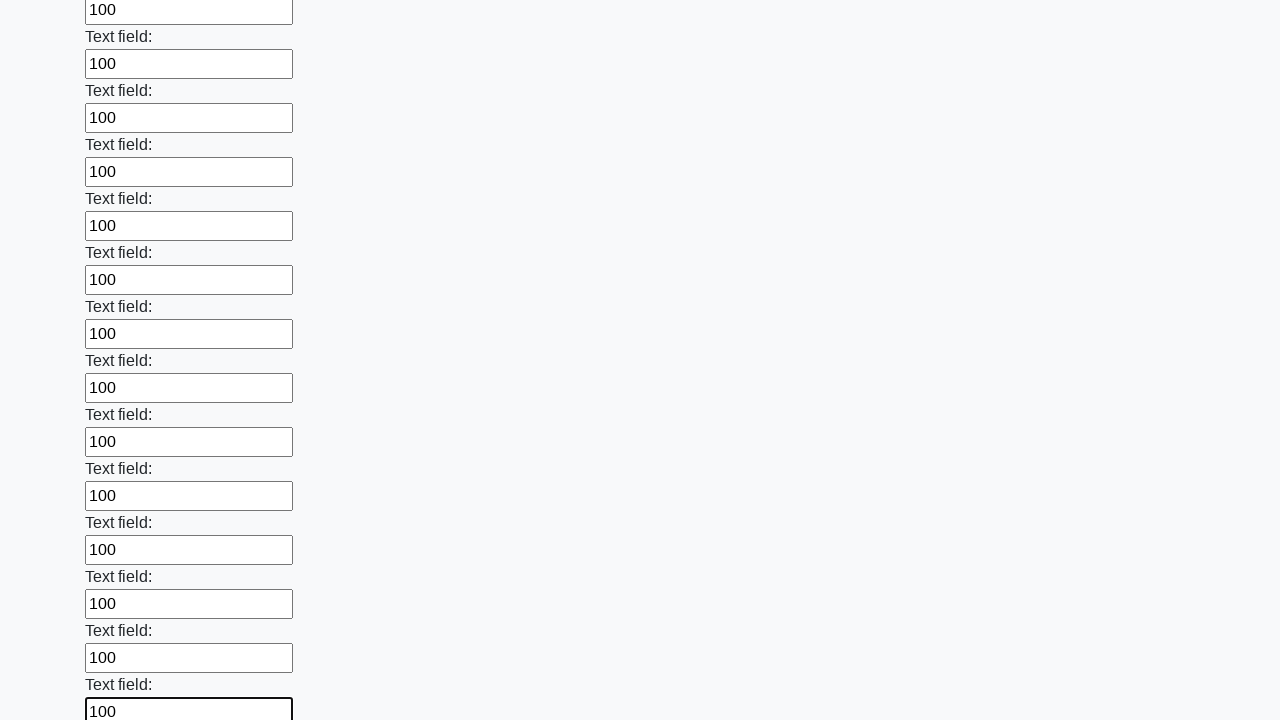

Filled an input field with '100' on div.first_block > input >> nth=62
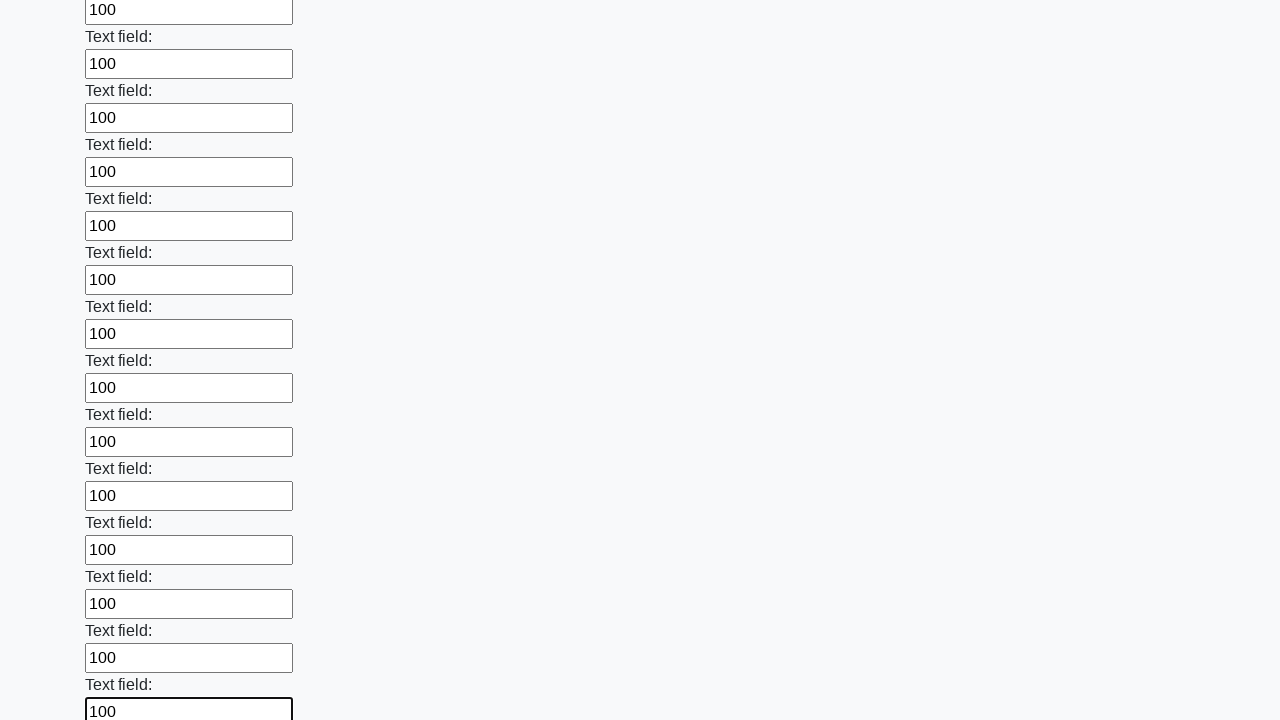

Filled an input field with '100' on div.first_block > input >> nth=63
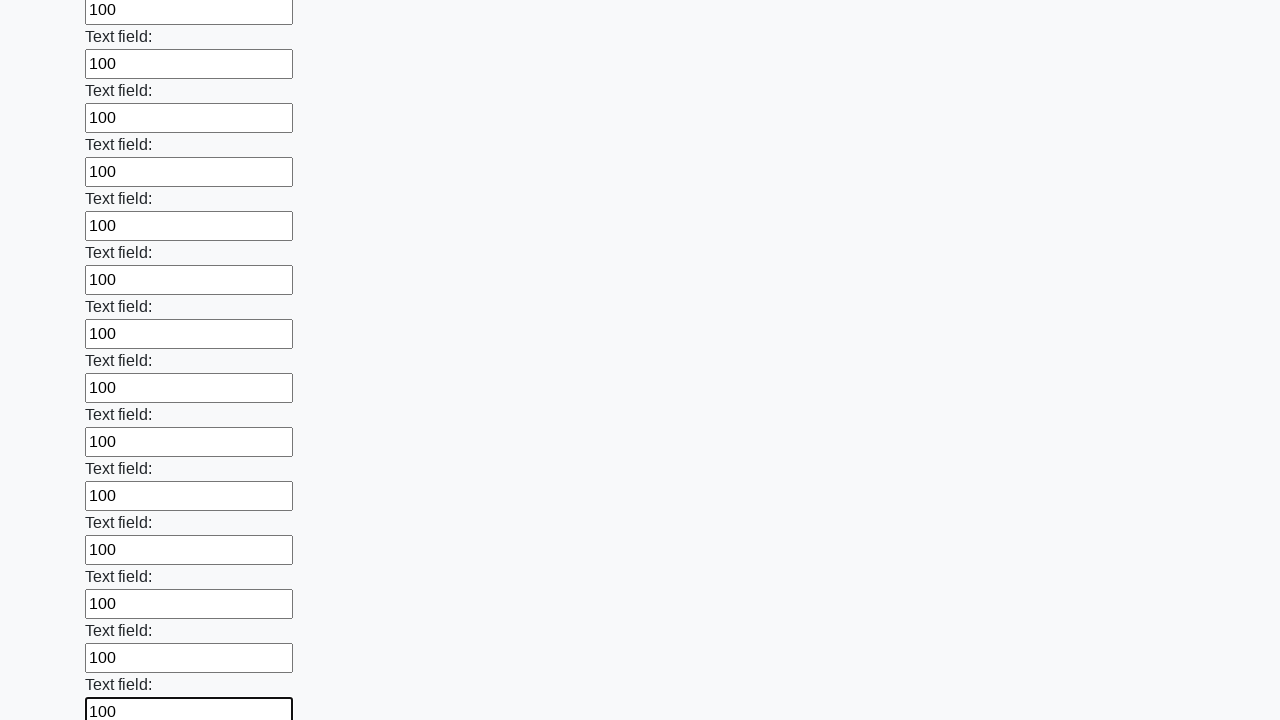

Filled an input field with '100' on div.first_block > input >> nth=64
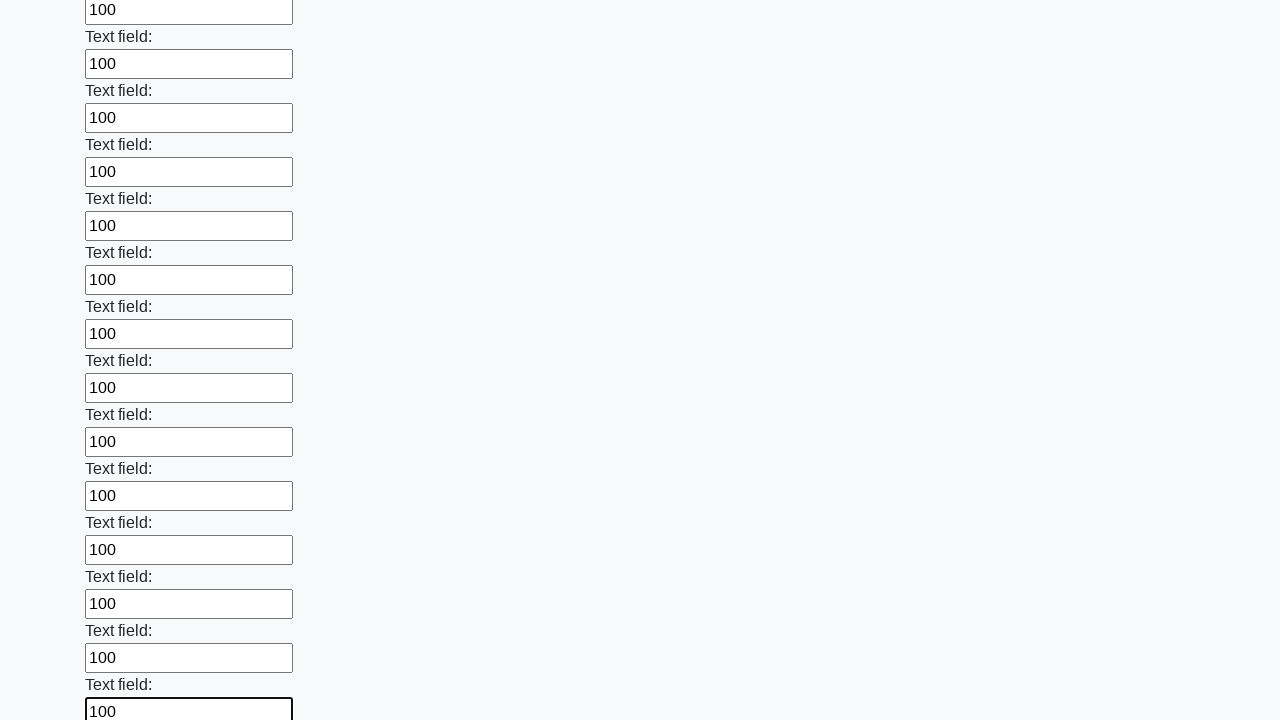

Filled an input field with '100' on div.first_block > input >> nth=65
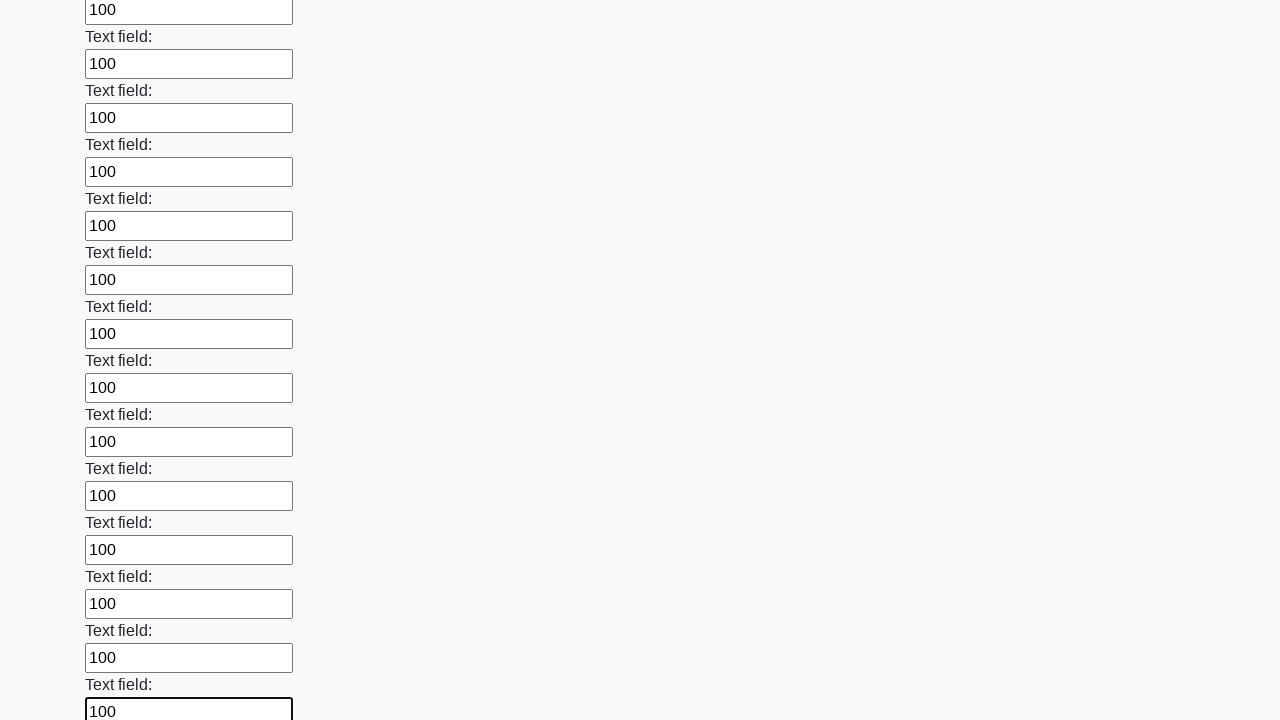

Filled an input field with '100' on div.first_block > input >> nth=66
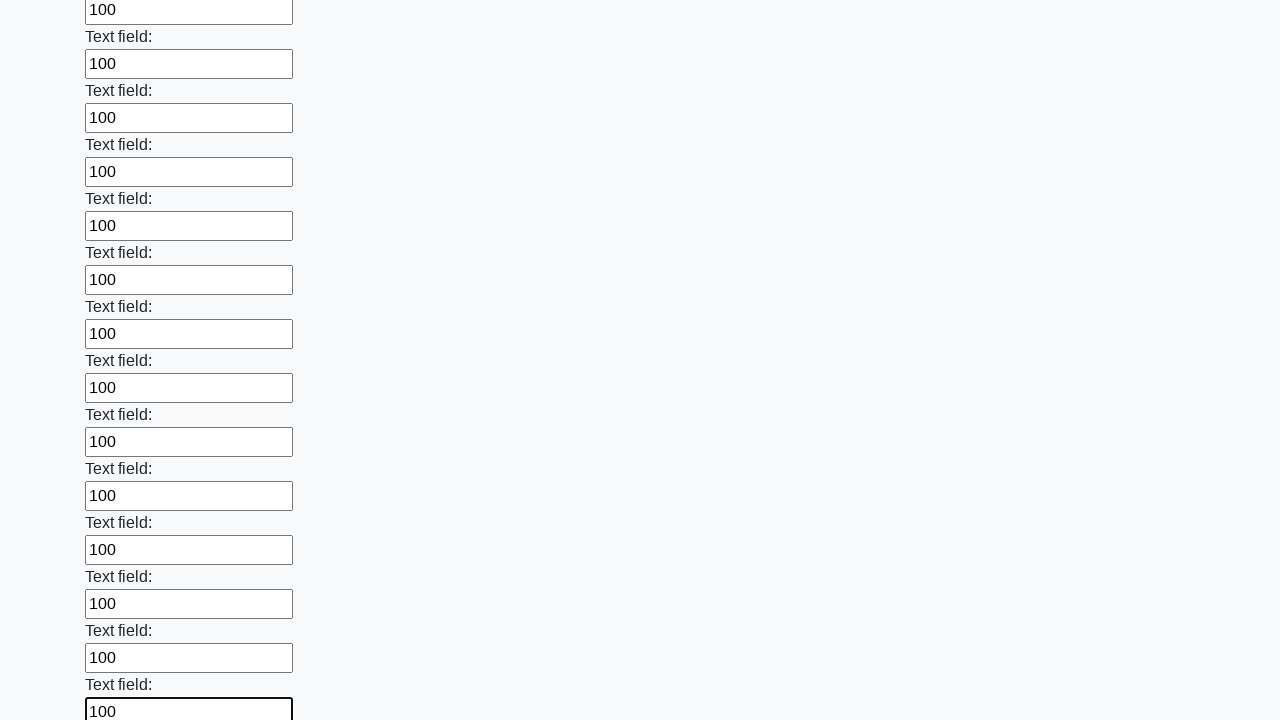

Filled an input field with '100' on div.first_block > input >> nth=67
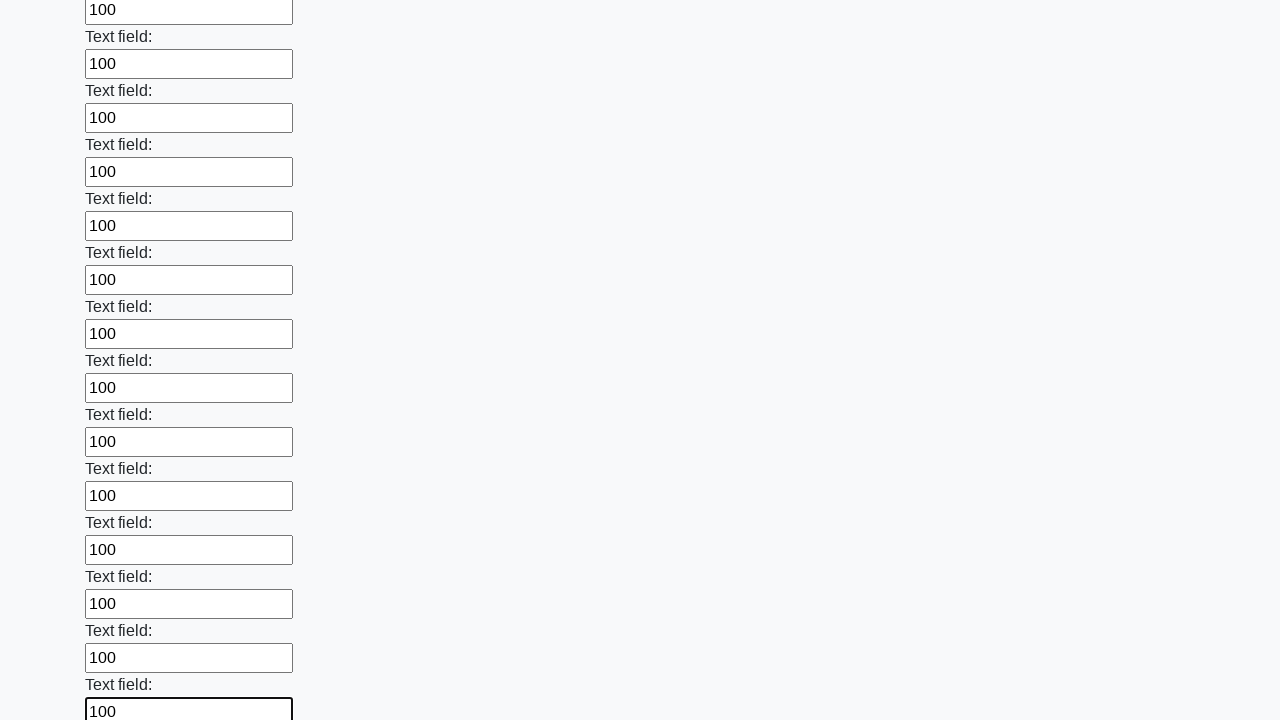

Filled an input field with '100' on div.first_block > input >> nth=68
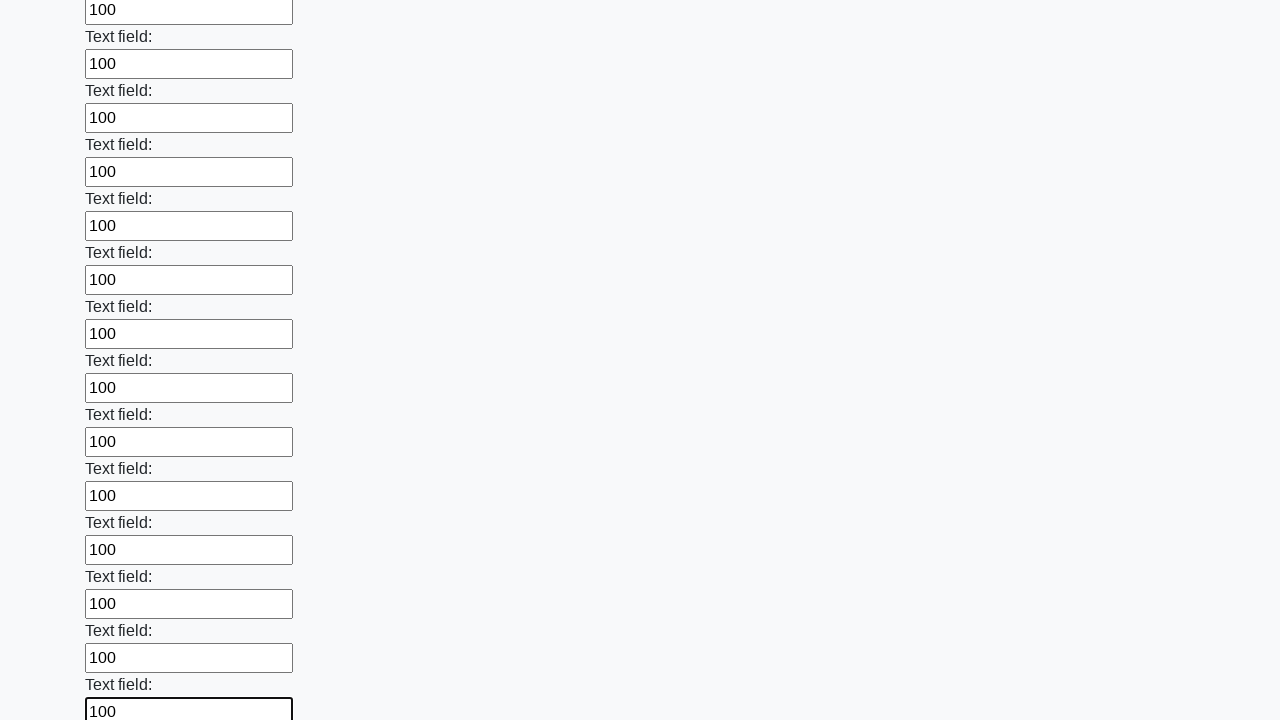

Filled an input field with '100' on div.first_block > input >> nth=69
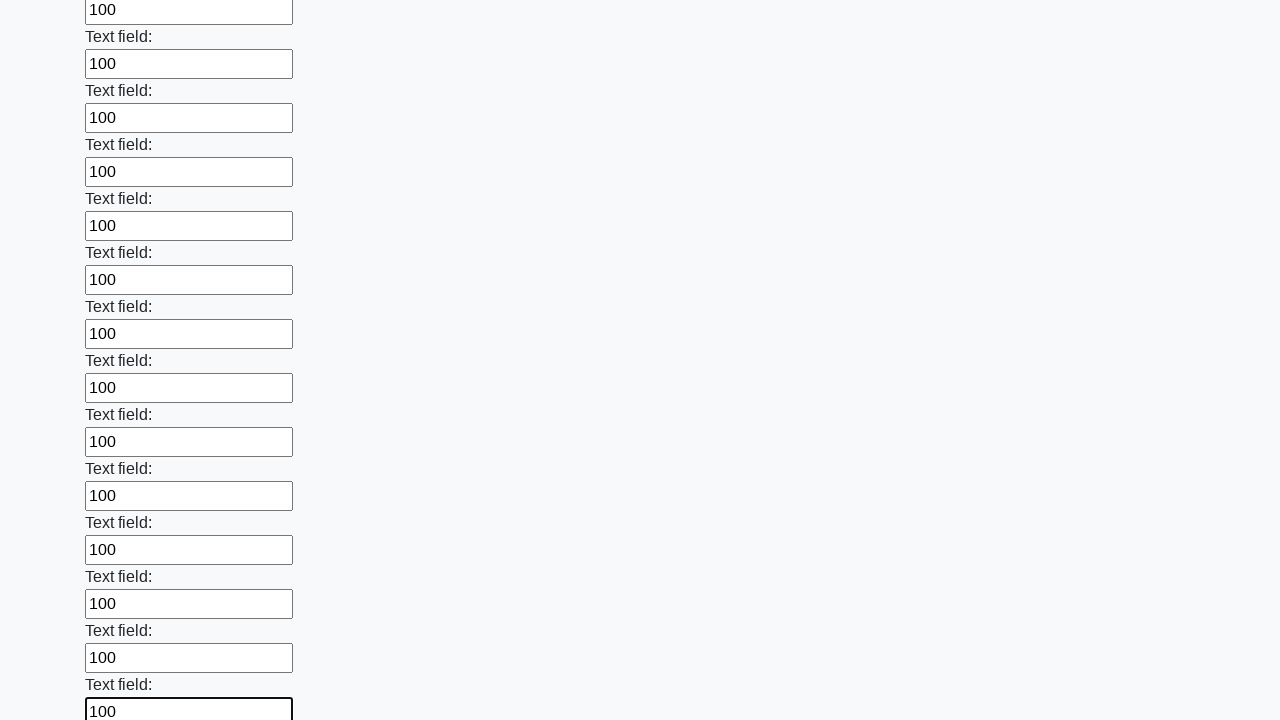

Filled an input field with '100' on div.first_block > input >> nth=70
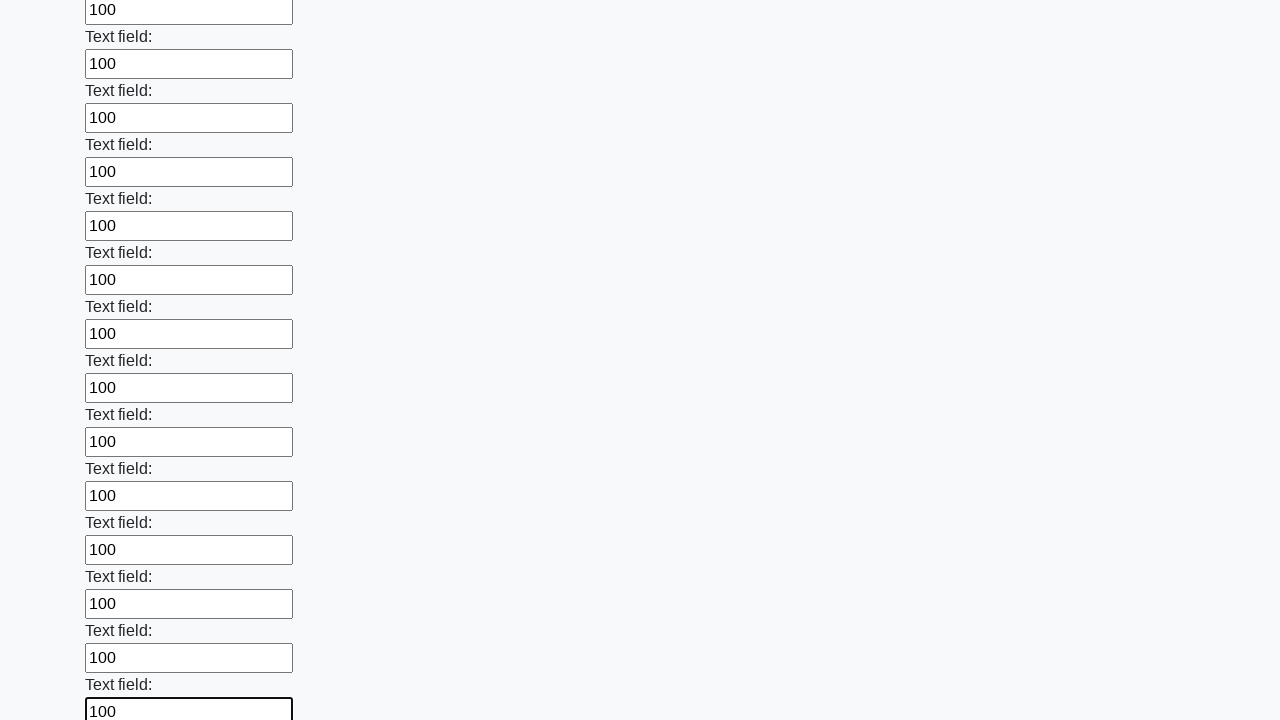

Filled an input field with '100' on div.first_block > input >> nth=71
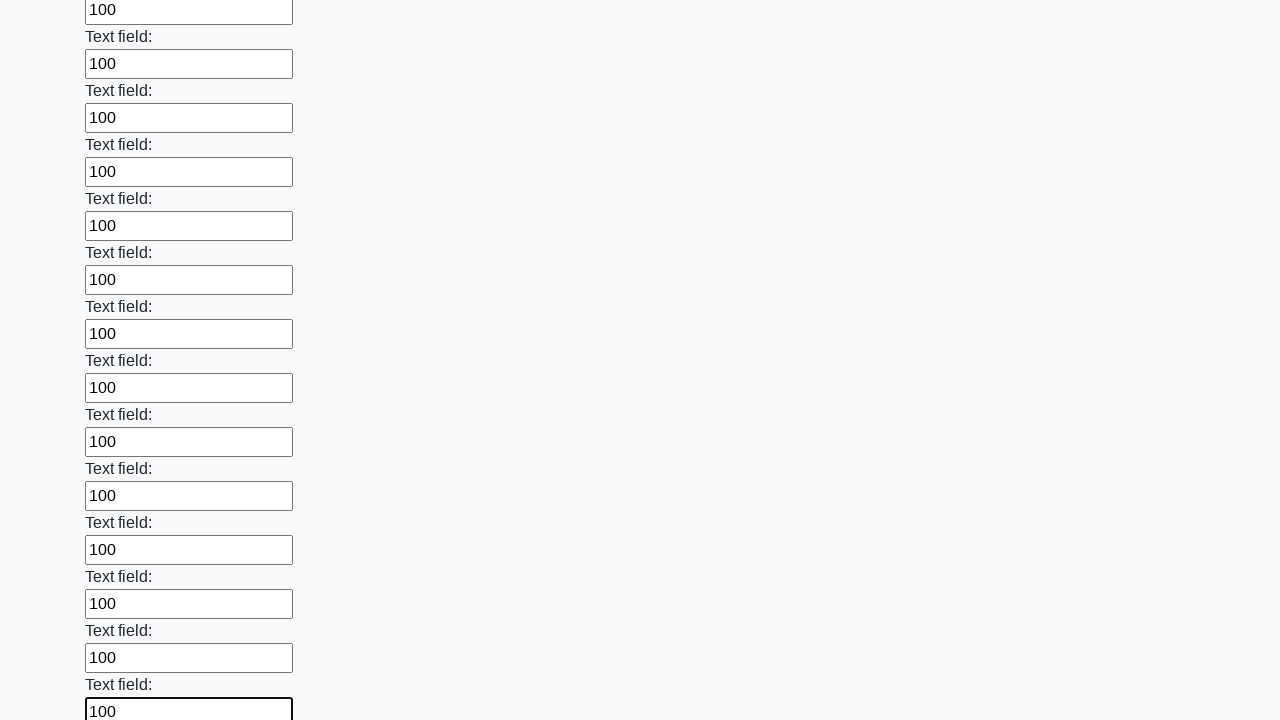

Filled an input field with '100' on div.first_block > input >> nth=72
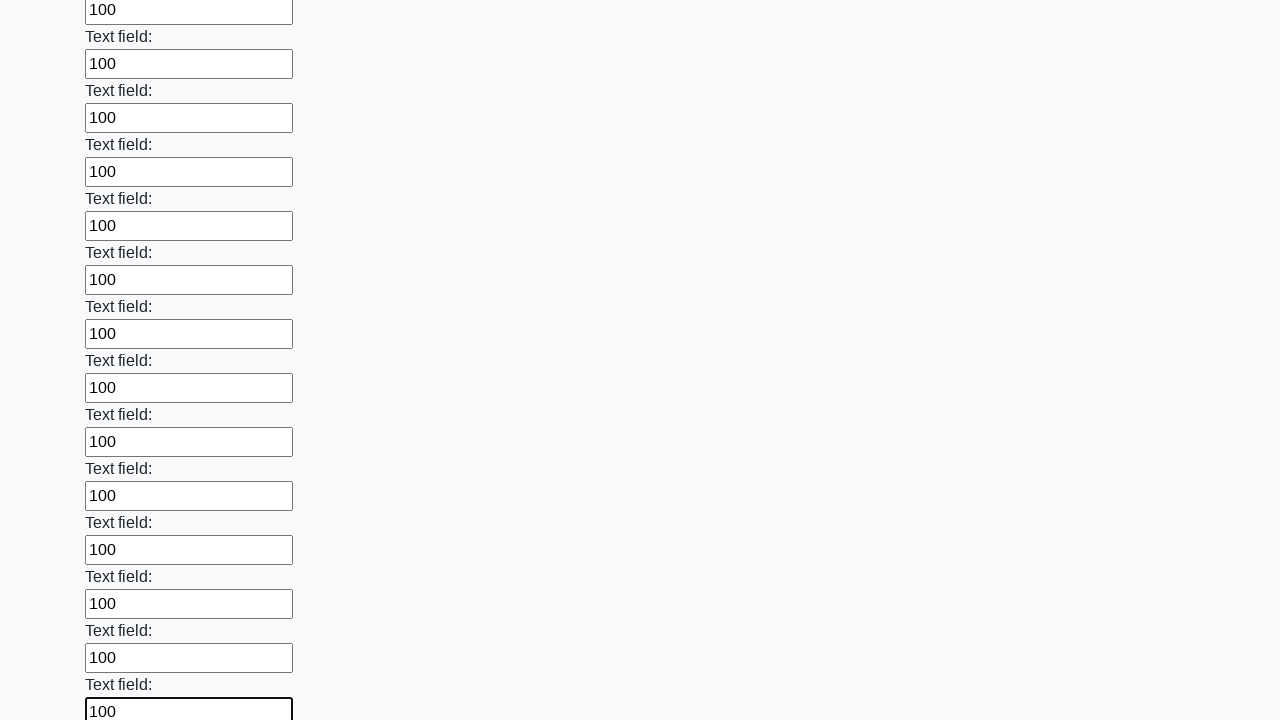

Filled an input field with '100' on div.first_block > input >> nth=73
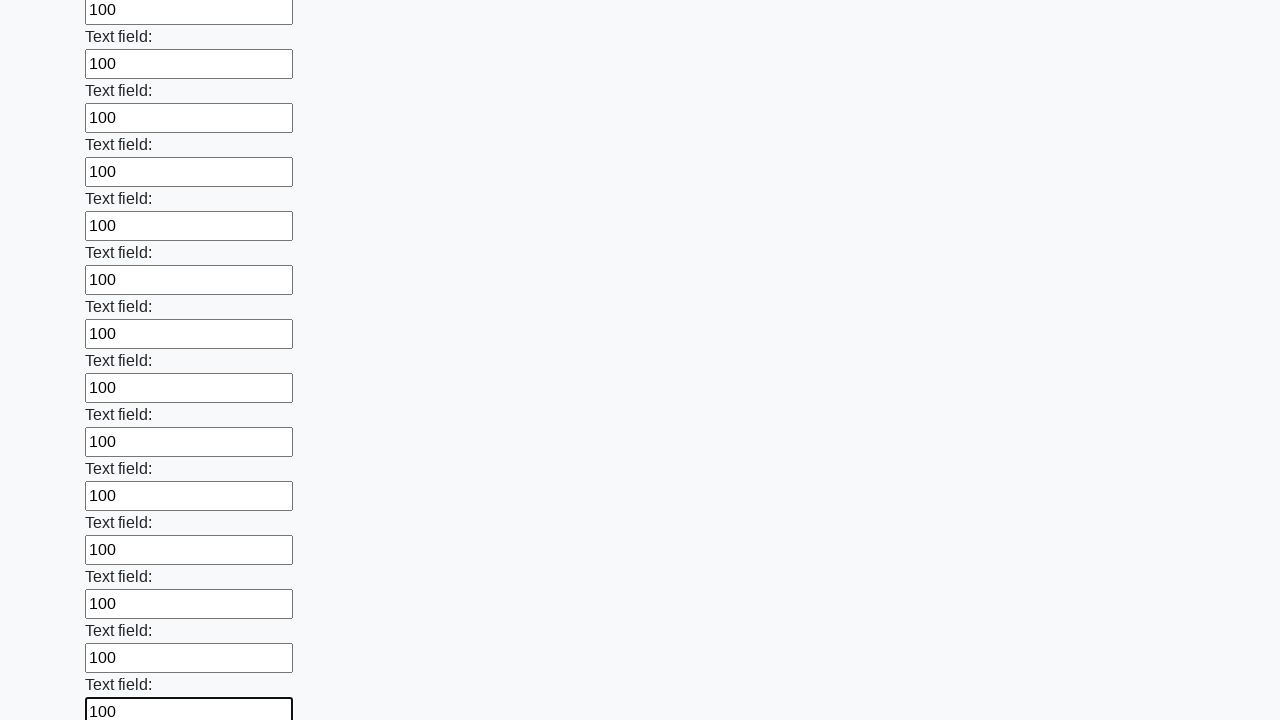

Filled an input field with '100' on div.first_block > input >> nth=74
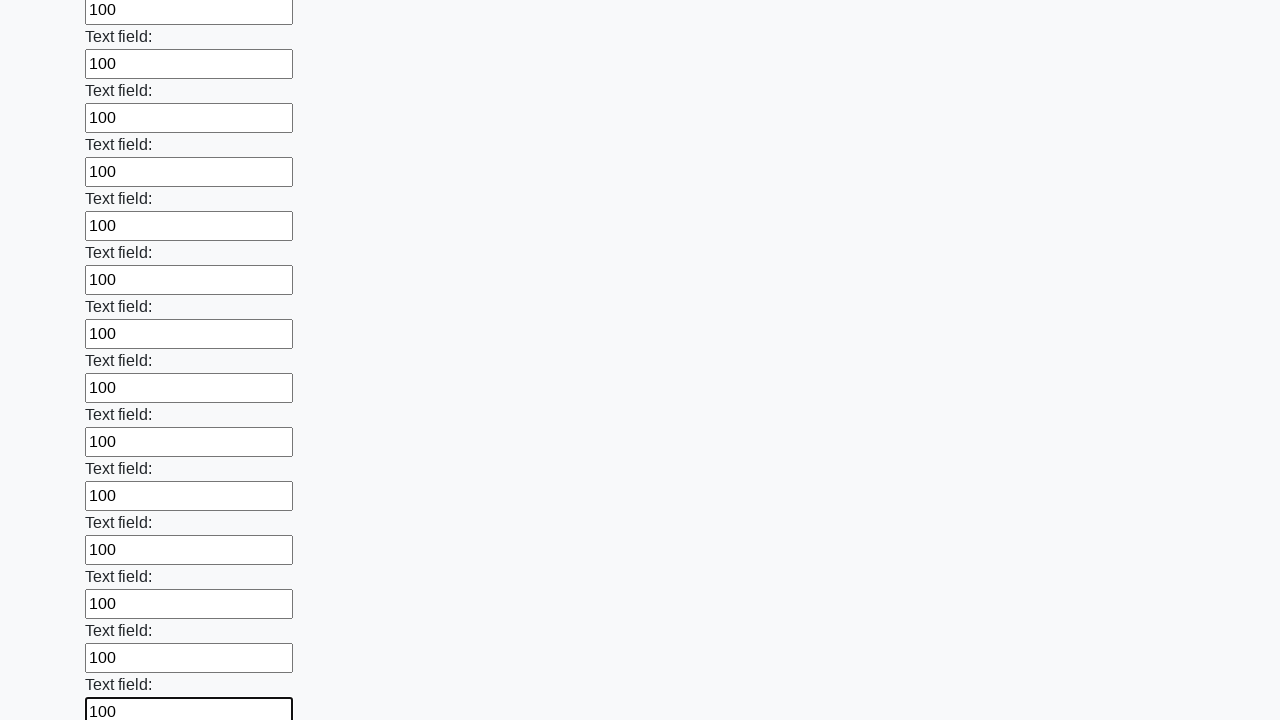

Filled an input field with '100' on div.first_block > input >> nth=75
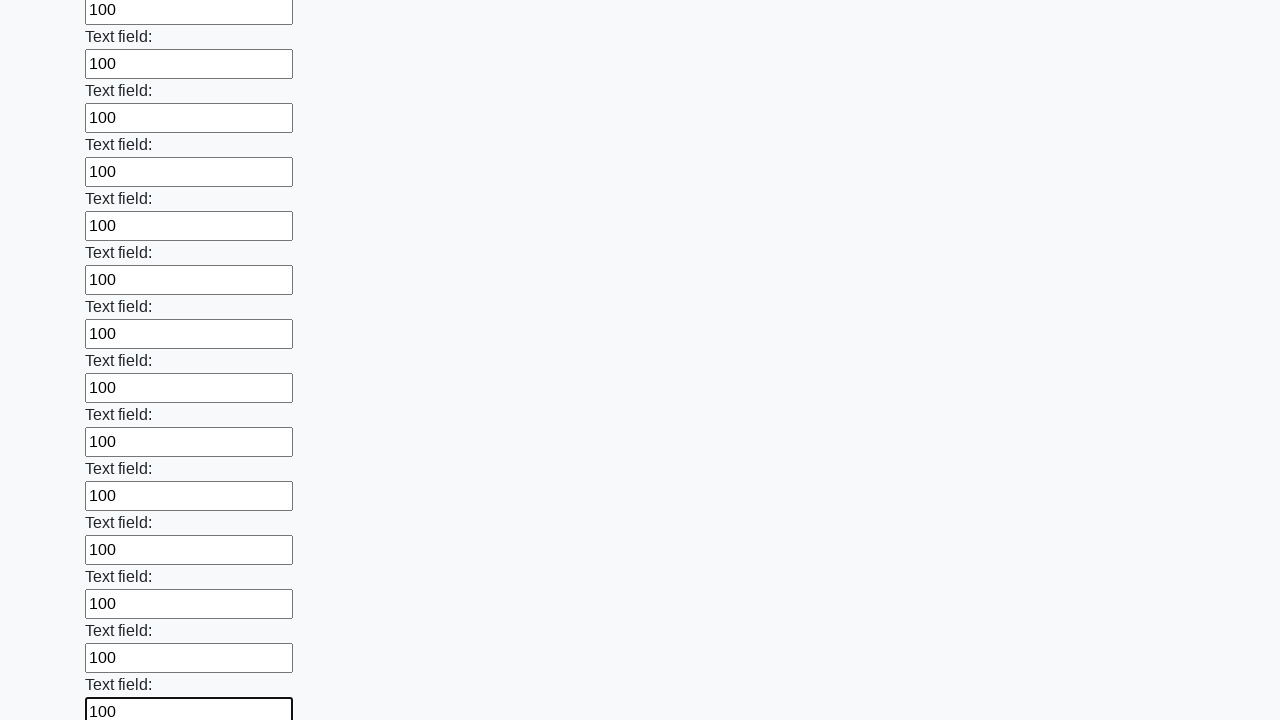

Filled an input field with '100' on div.first_block > input >> nth=76
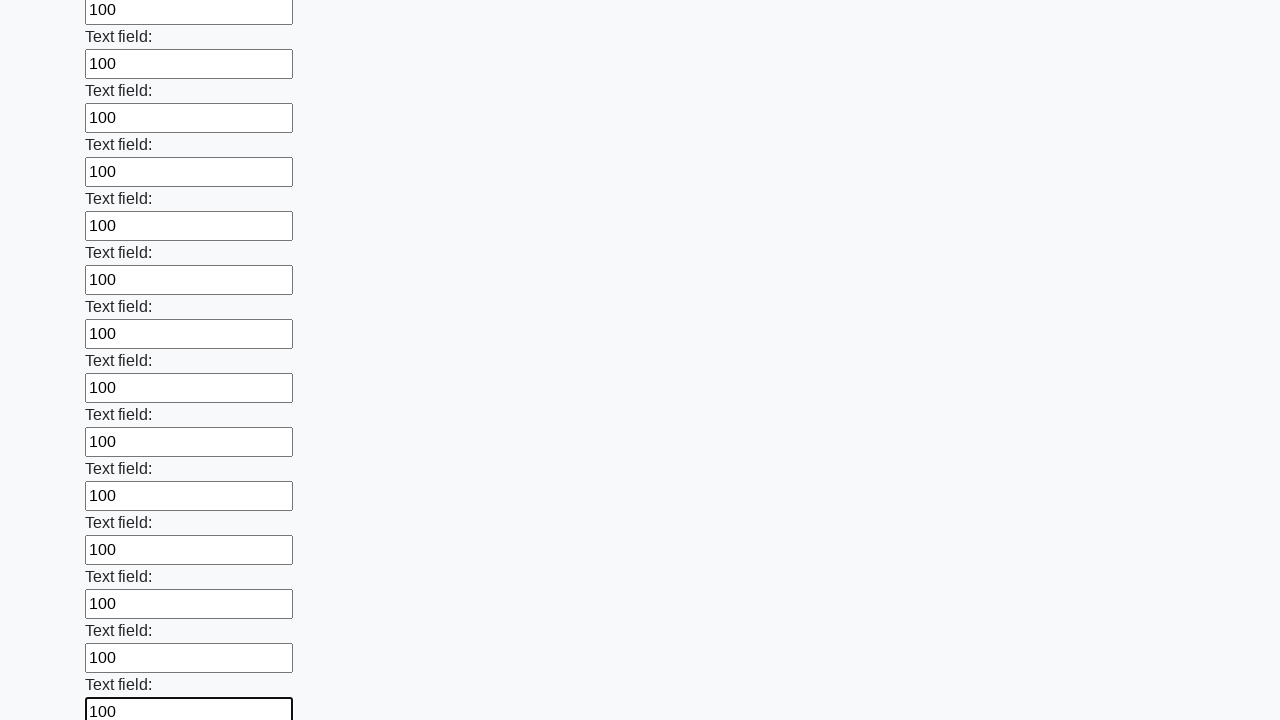

Filled an input field with '100' on div.first_block > input >> nth=77
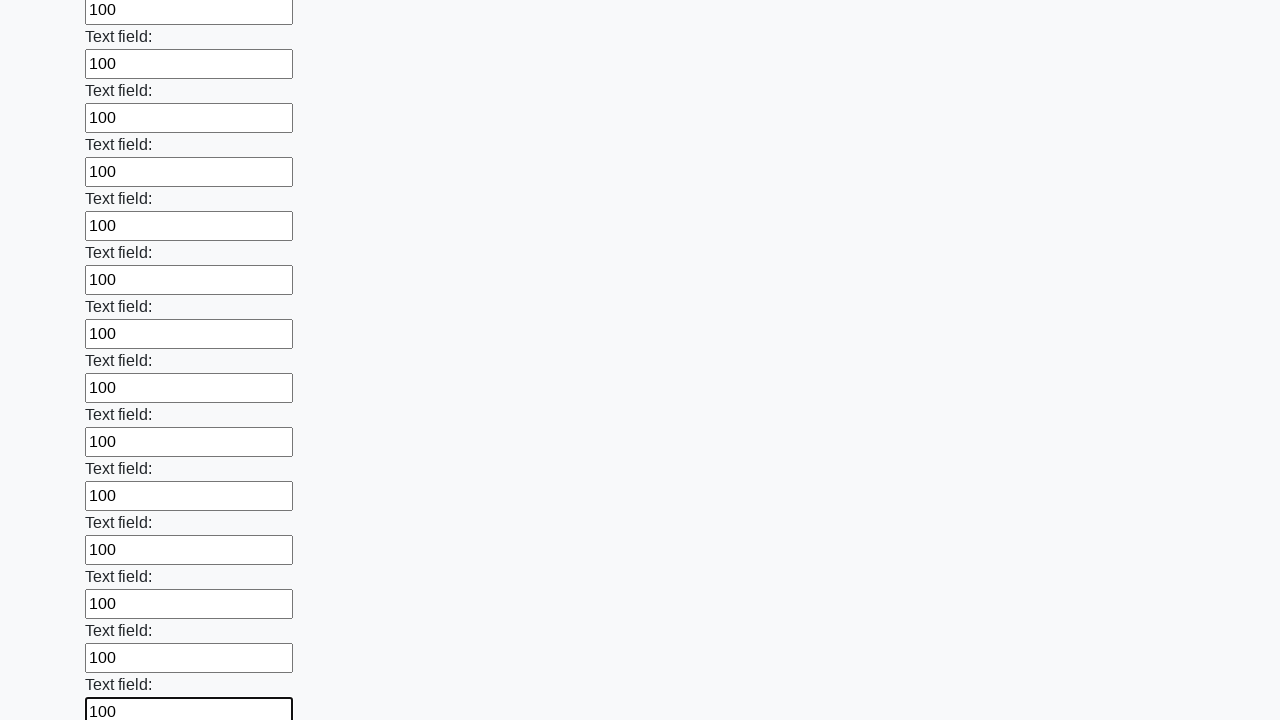

Filled an input field with '100' on div.first_block > input >> nth=78
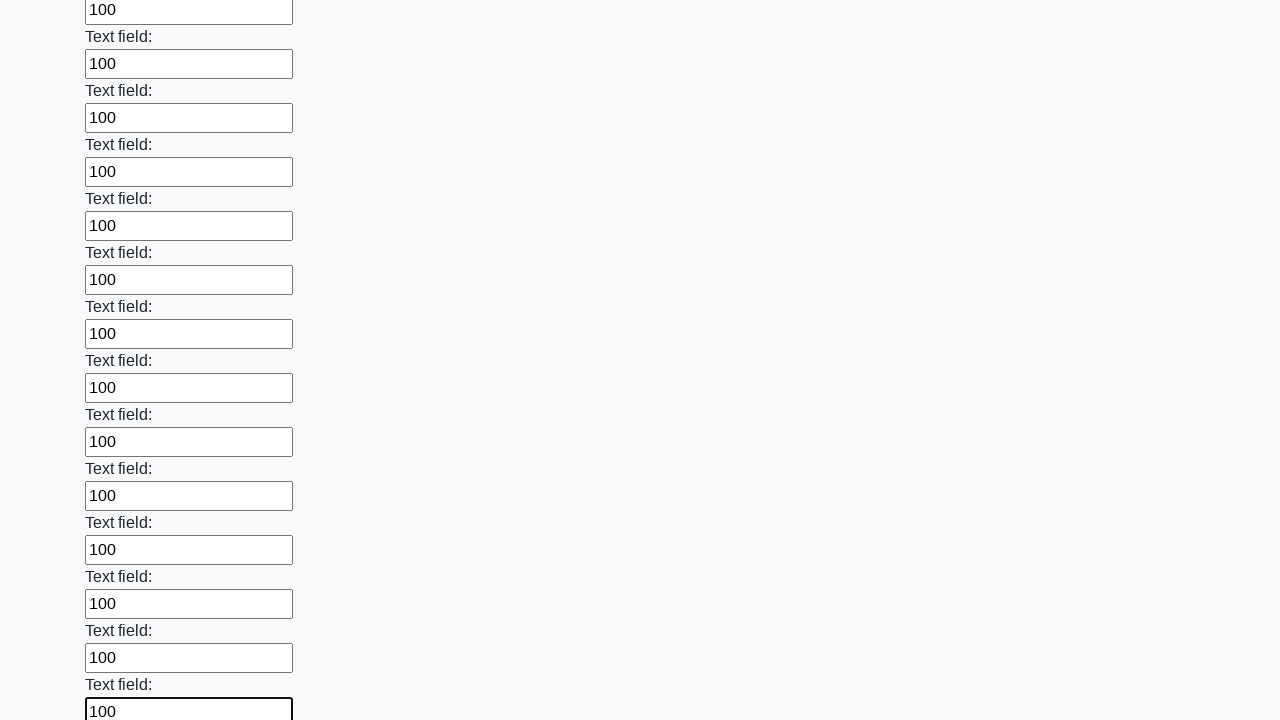

Filled an input field with '100' on div.first_block > input >> nth=79
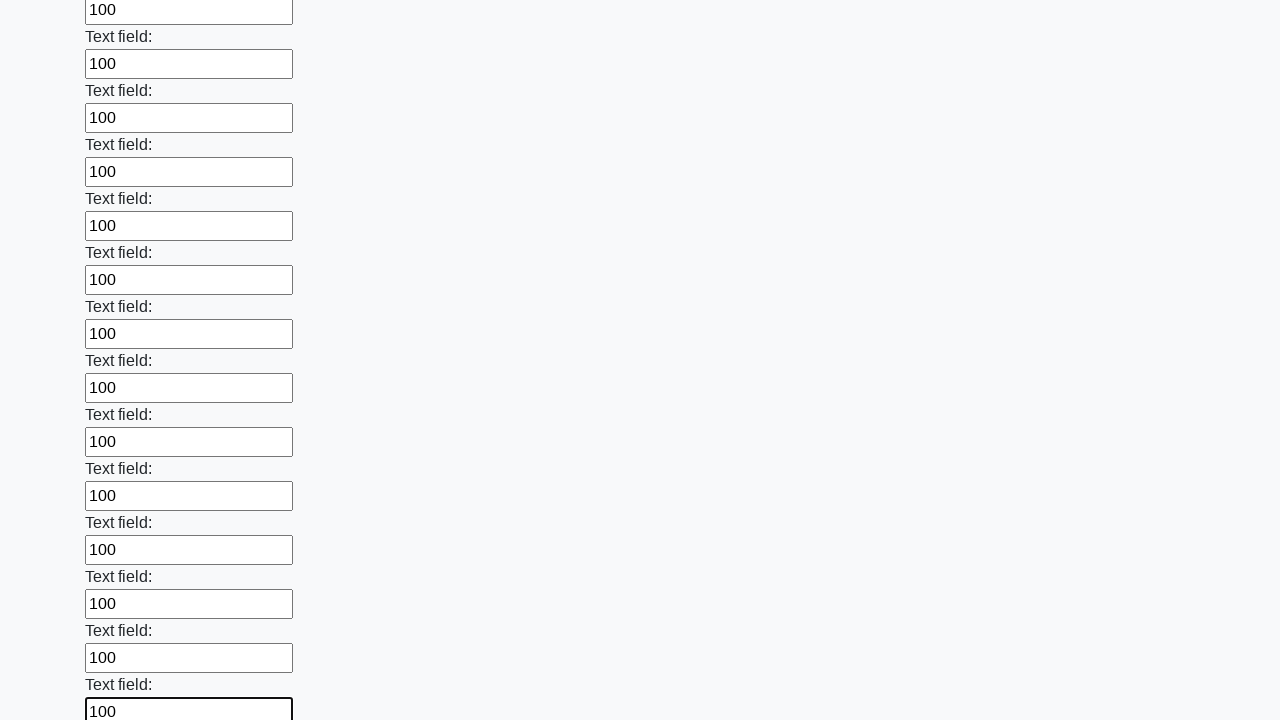

Filled an input field with '100' on div.first_block > input >> nth=80
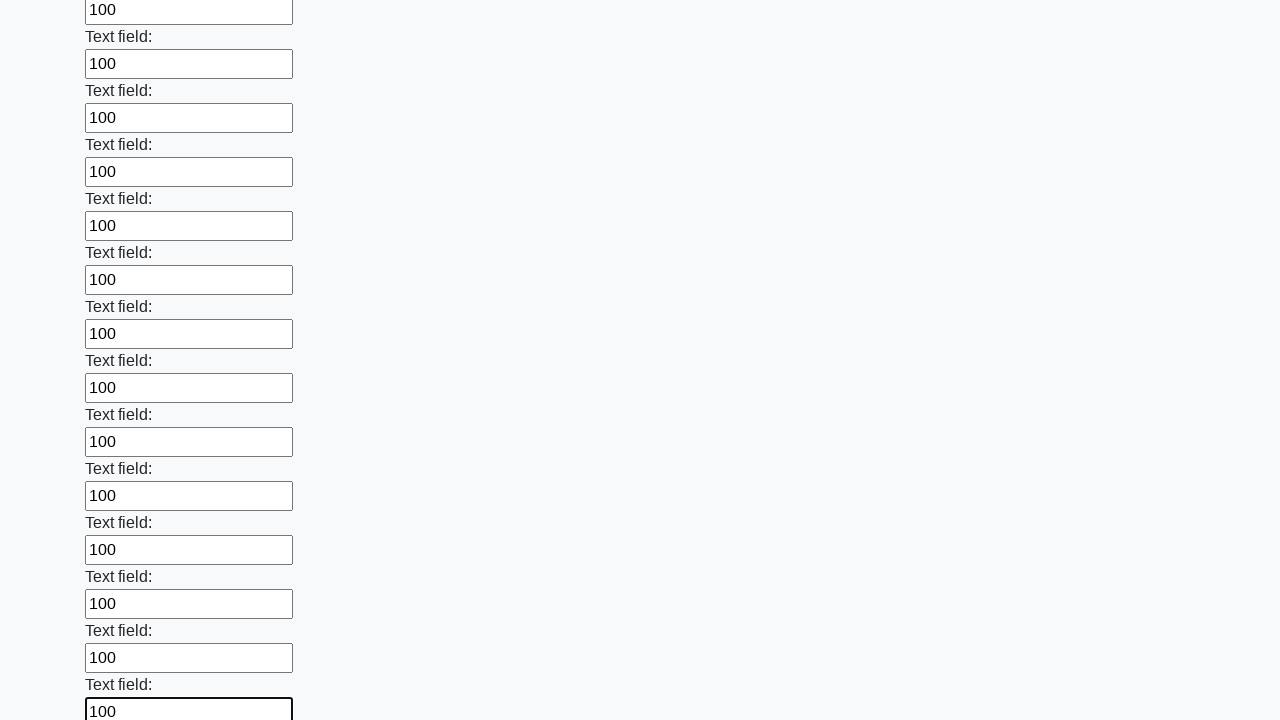

Filled an input field with '100' on div.first_block > input >> nth=81
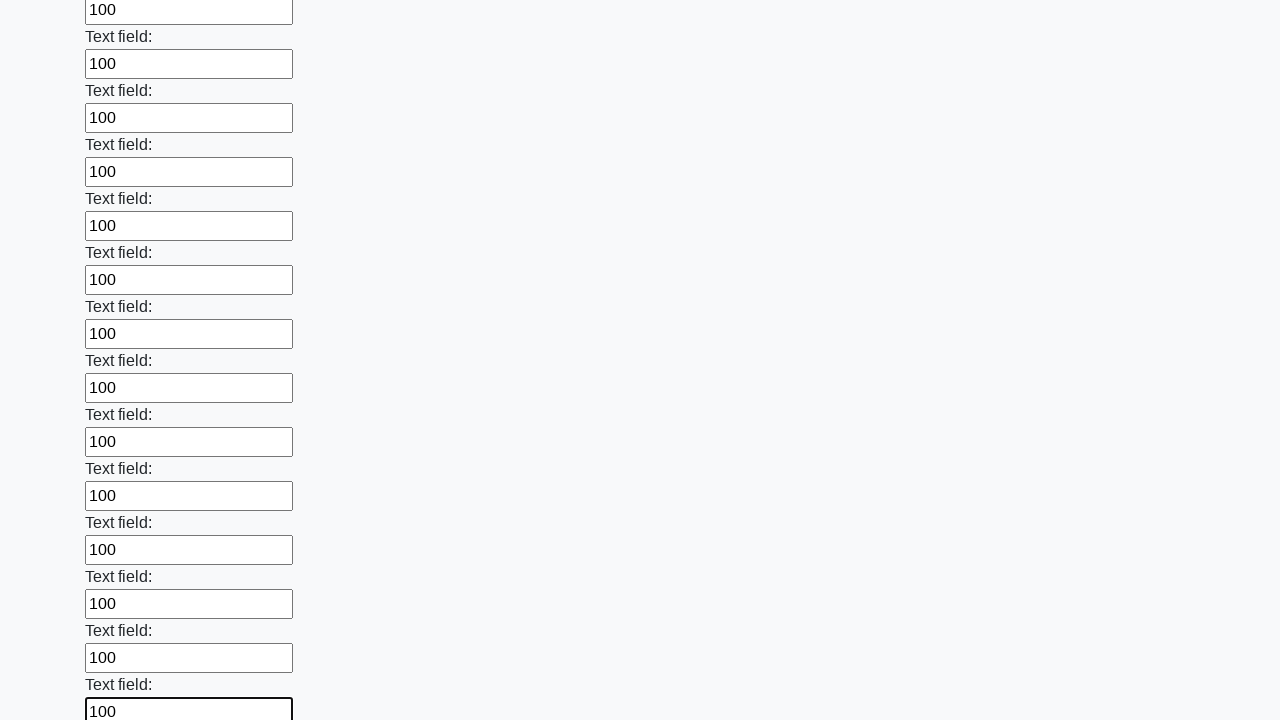

Filled an input field with '100' on div.first_block > input >> nth=82
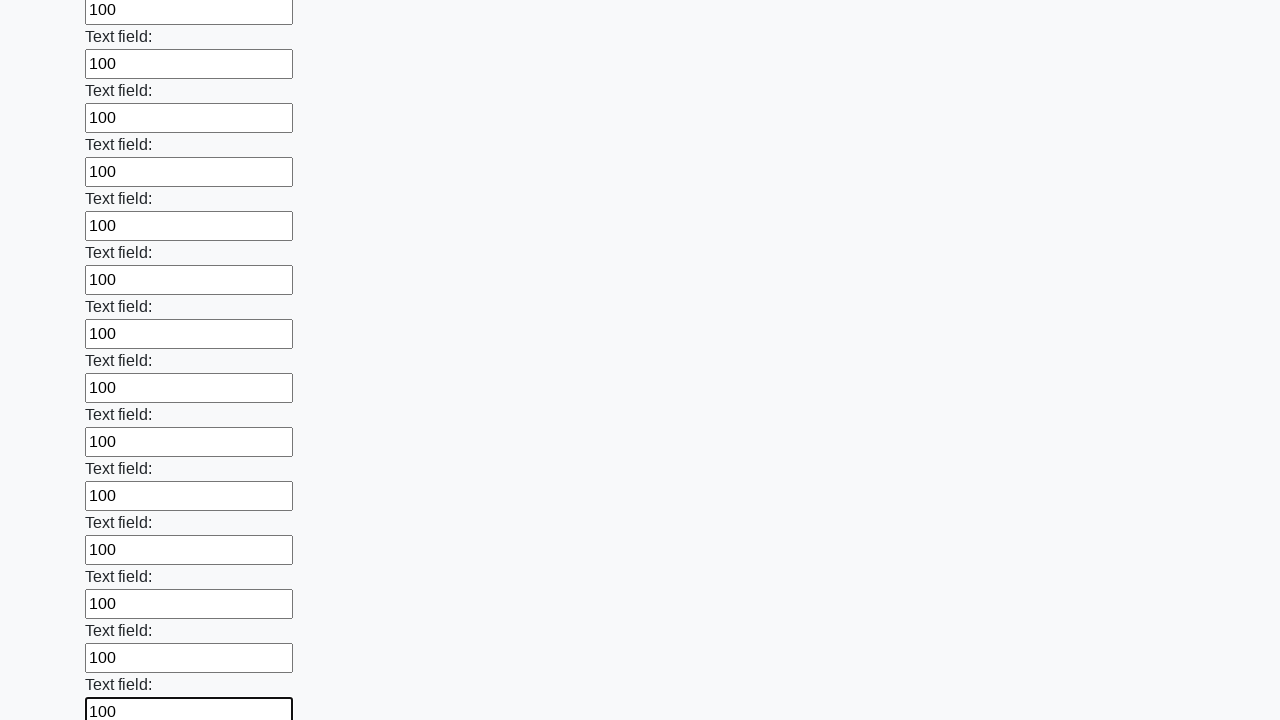

Filled an input field with '100' on div.first_block > input >> nth=83
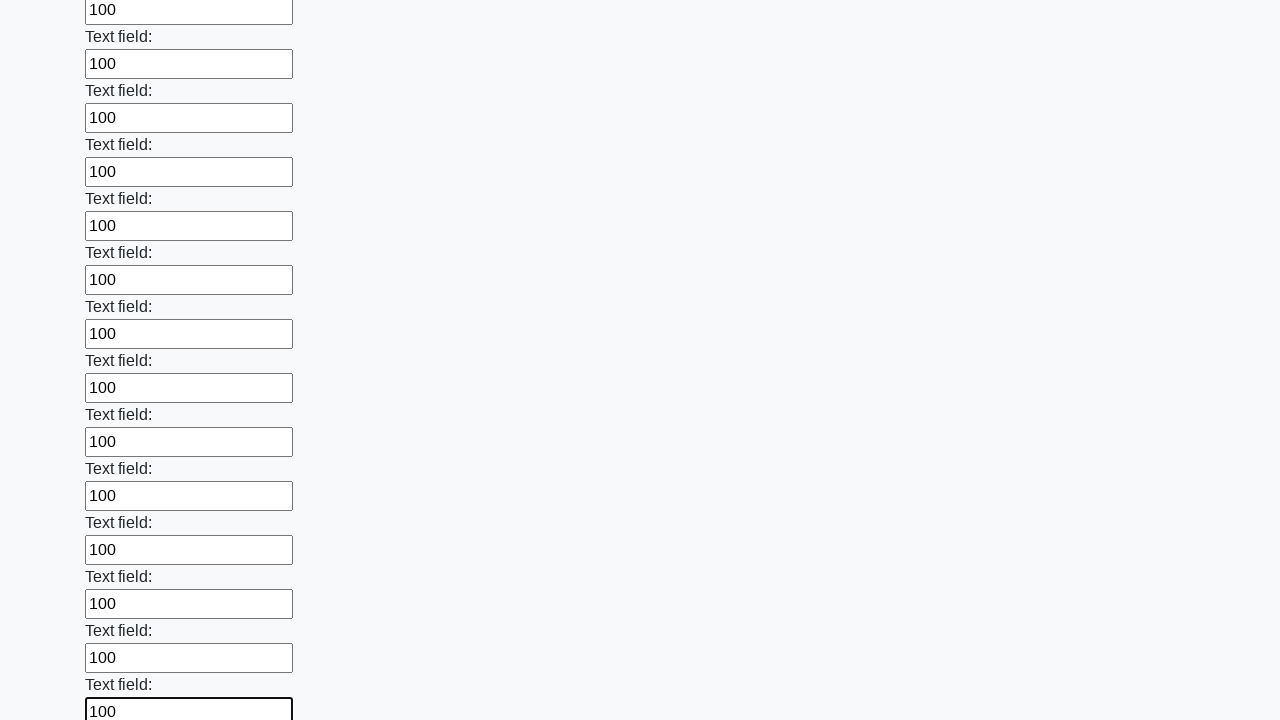

Filled an input field with '100' on div.first_block > input >> nth=84
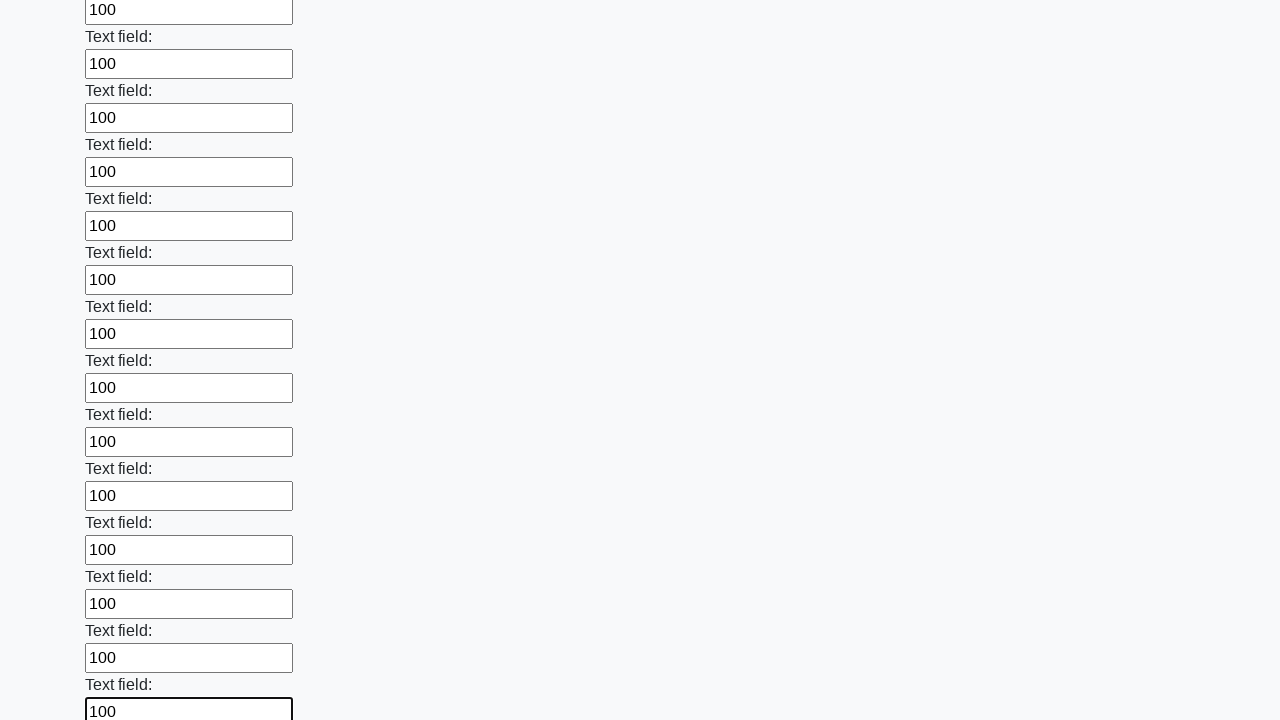

Filled an input field with '100' on div.first_block > input >> nth=85
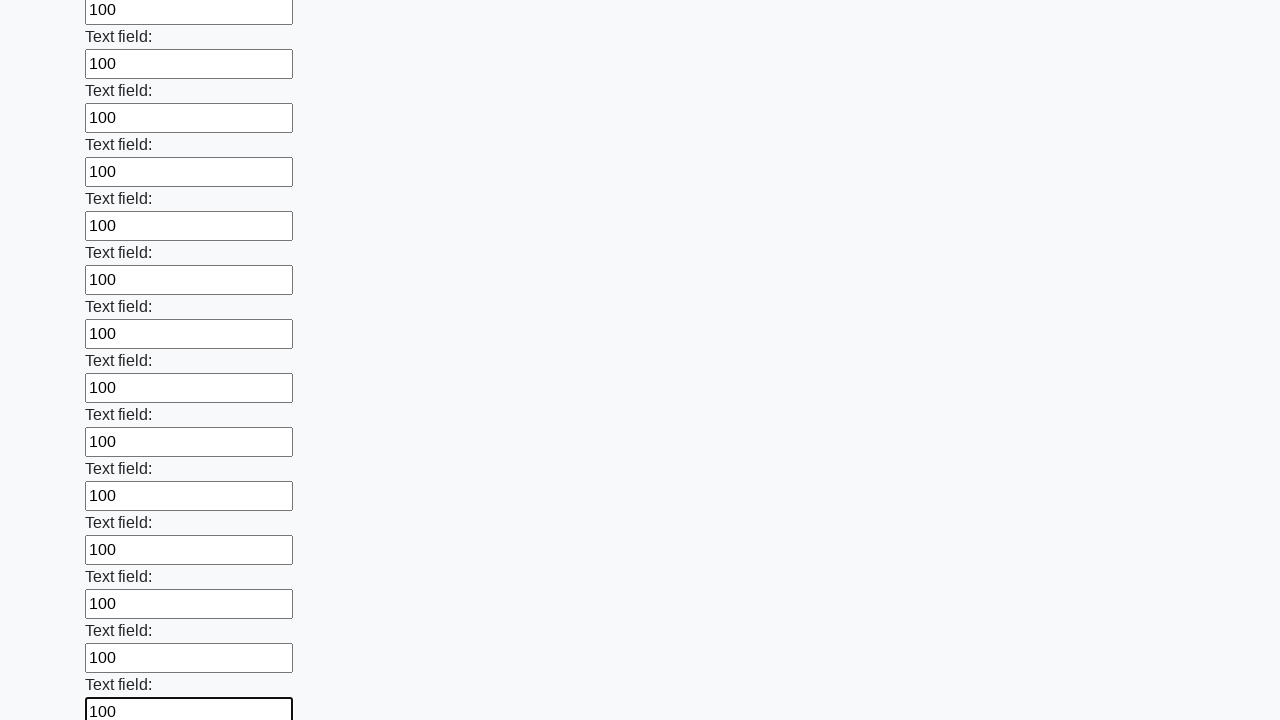

Filled an input field with '100' on div.first_block > input >> nth=86
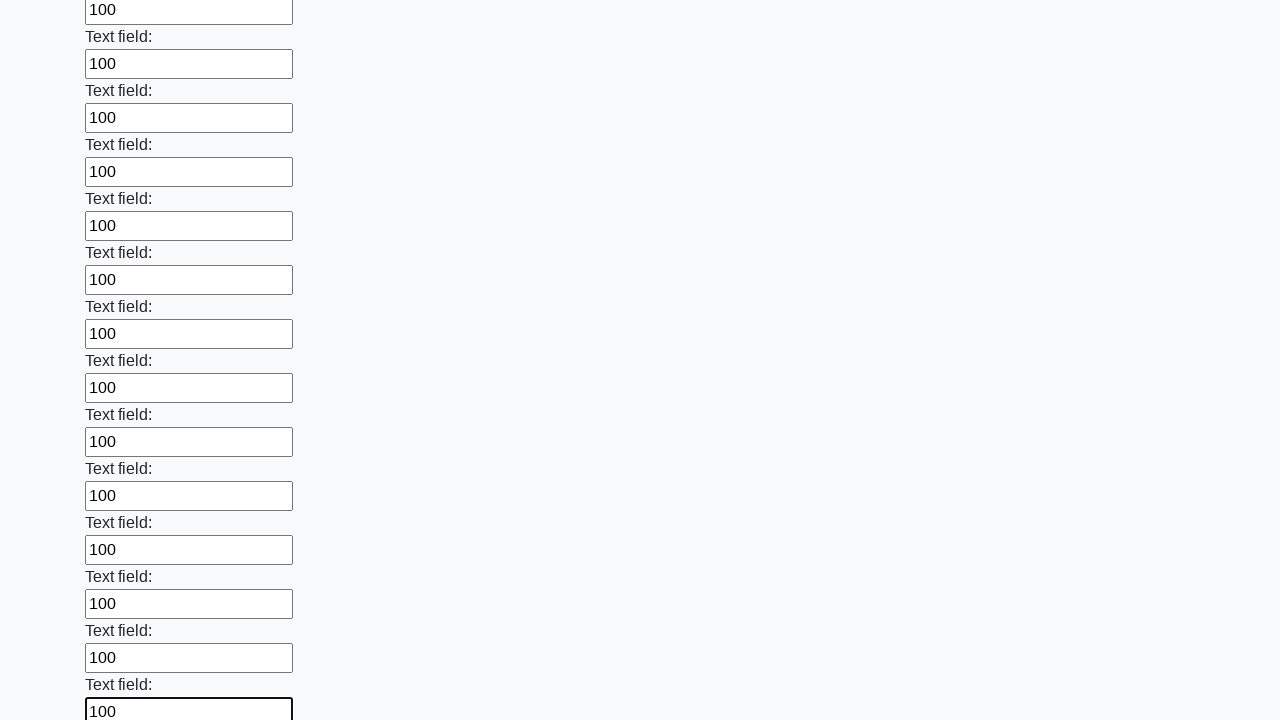

Filled an input field with '100' on div.first_block > input >> nth=87
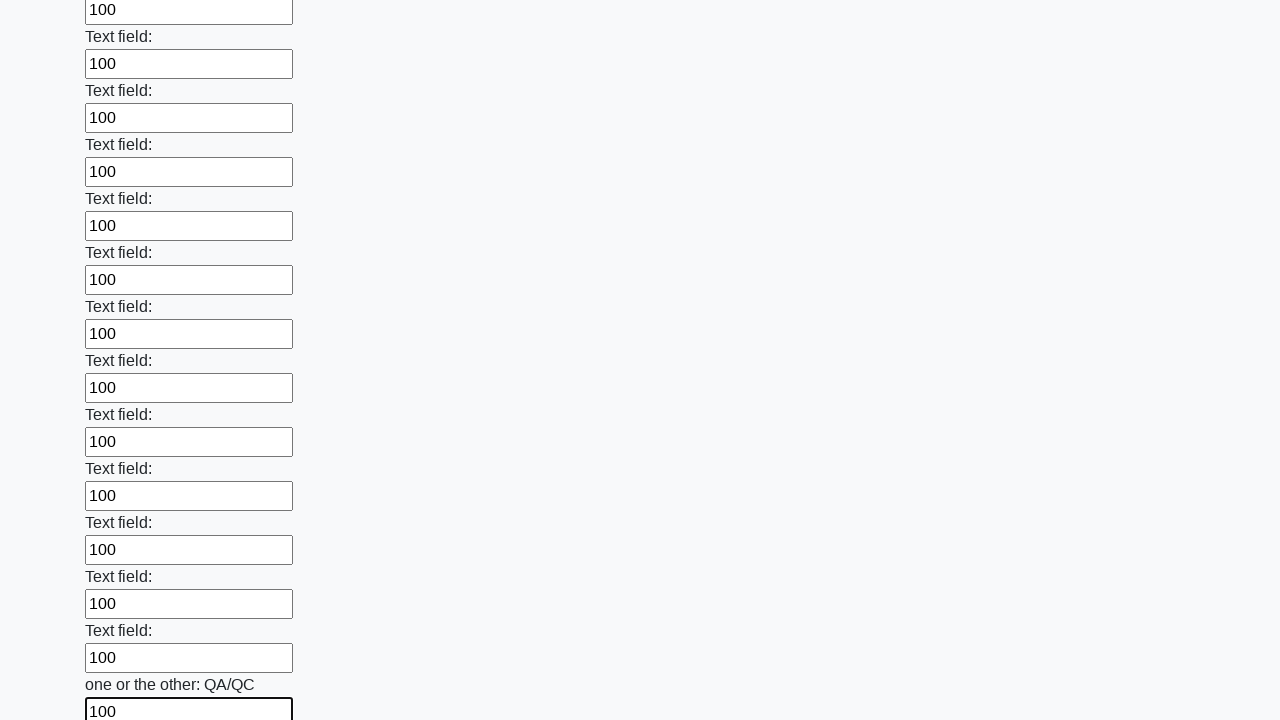

Filled an input field with '100' on div.first_block > input >> nth=88
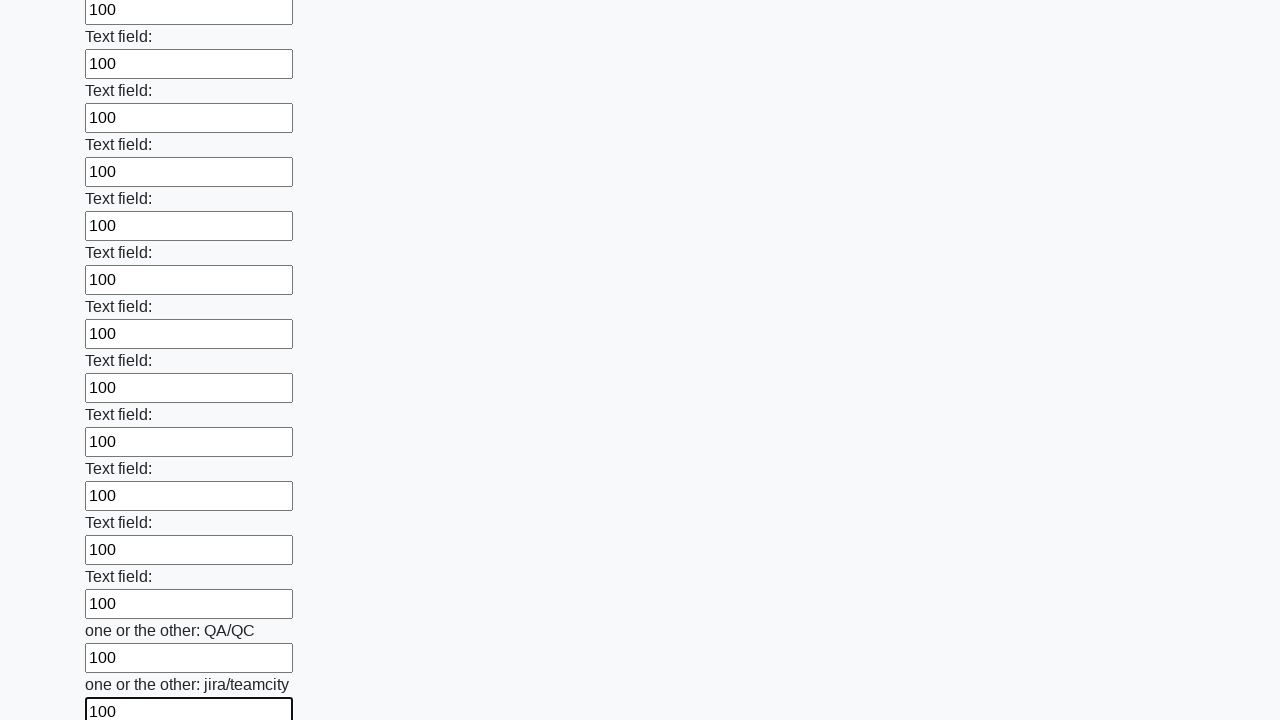

Filled an input field with '100' on div.first_block > input >> nth=89
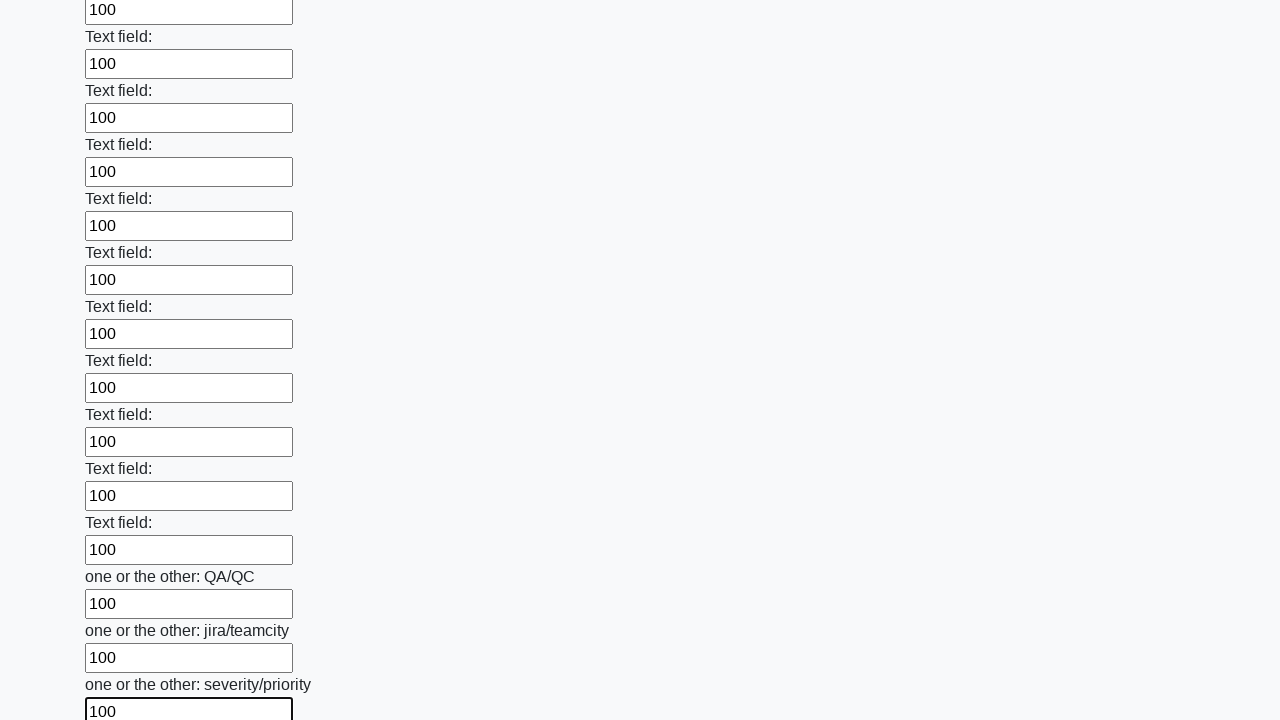

Filled an input field with '100' on div.first_block > input >> nth=90
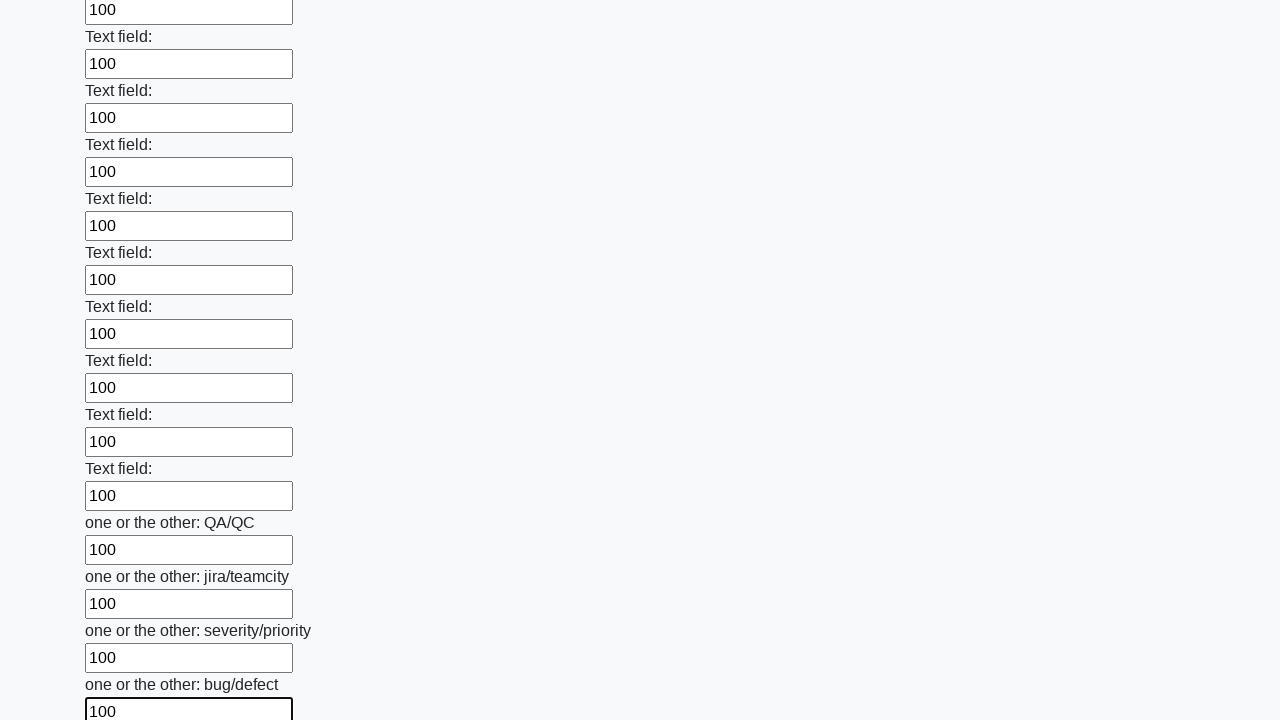

Filled an input field with '100' on div.first_block > input >> nth=91
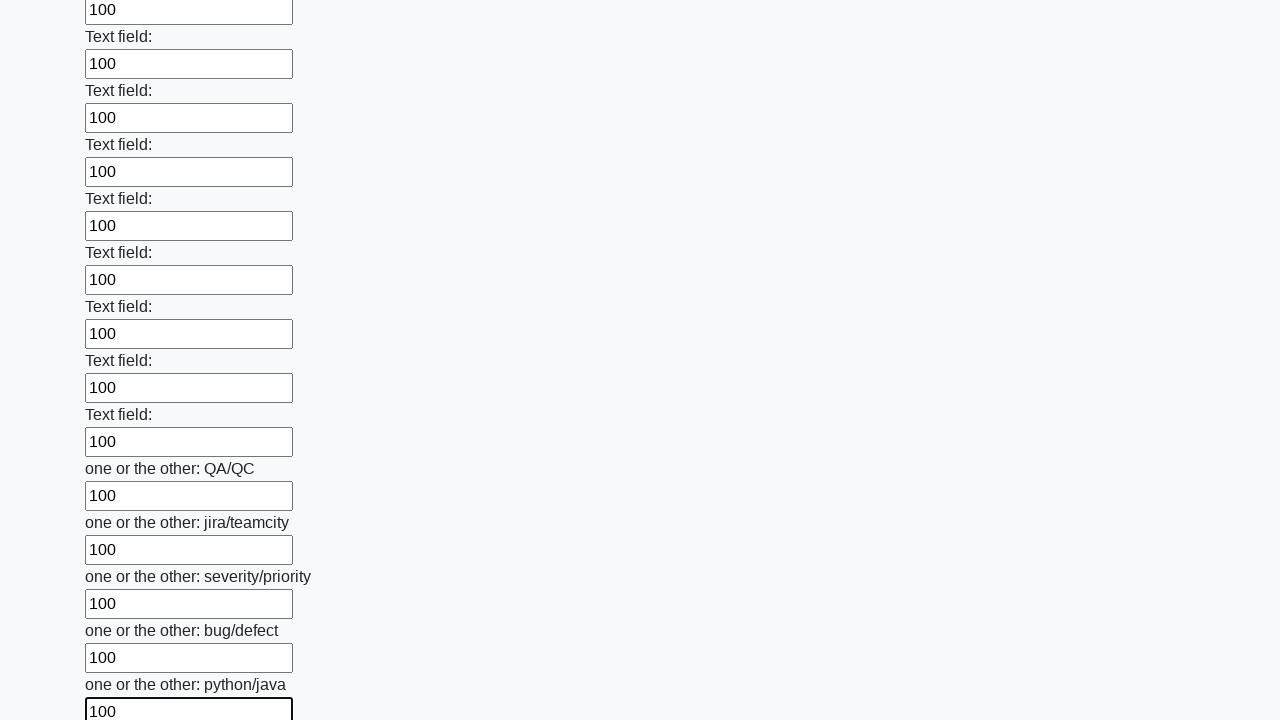

Filled an input field with '100' on div.first_block > input >> nth=92
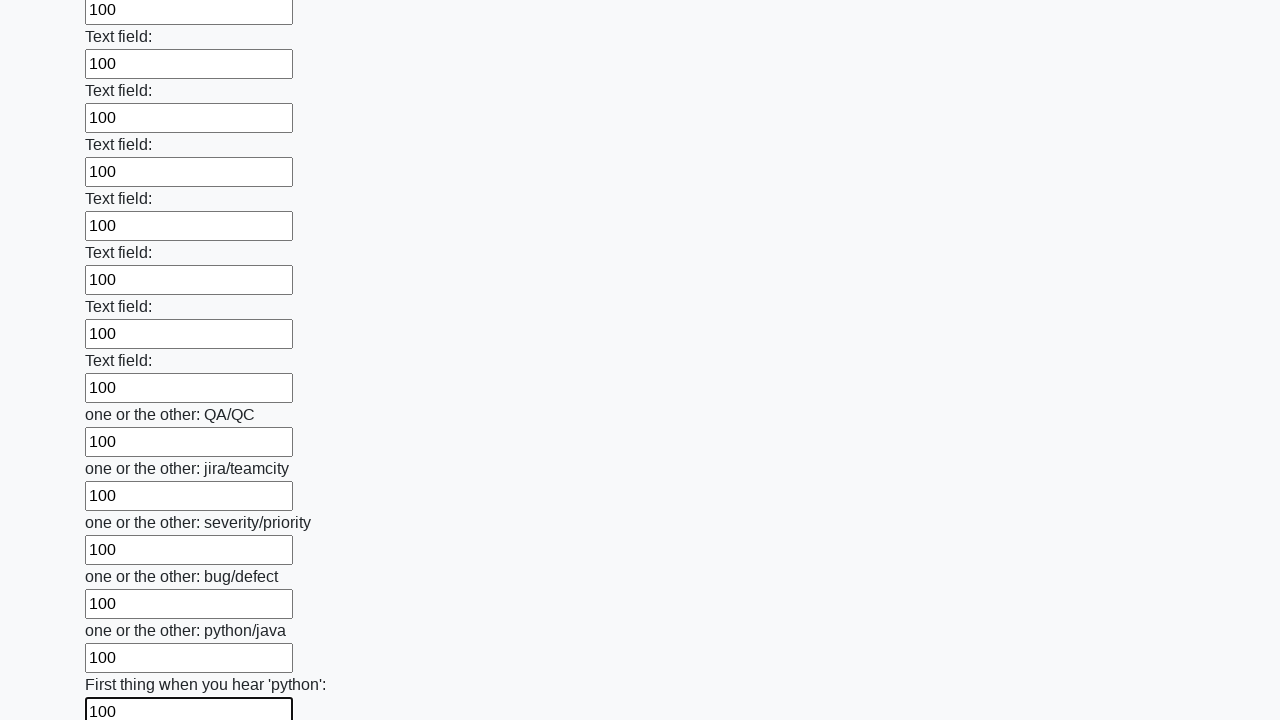

Filled an input field with '100' on div.first_block > input >> nth=93
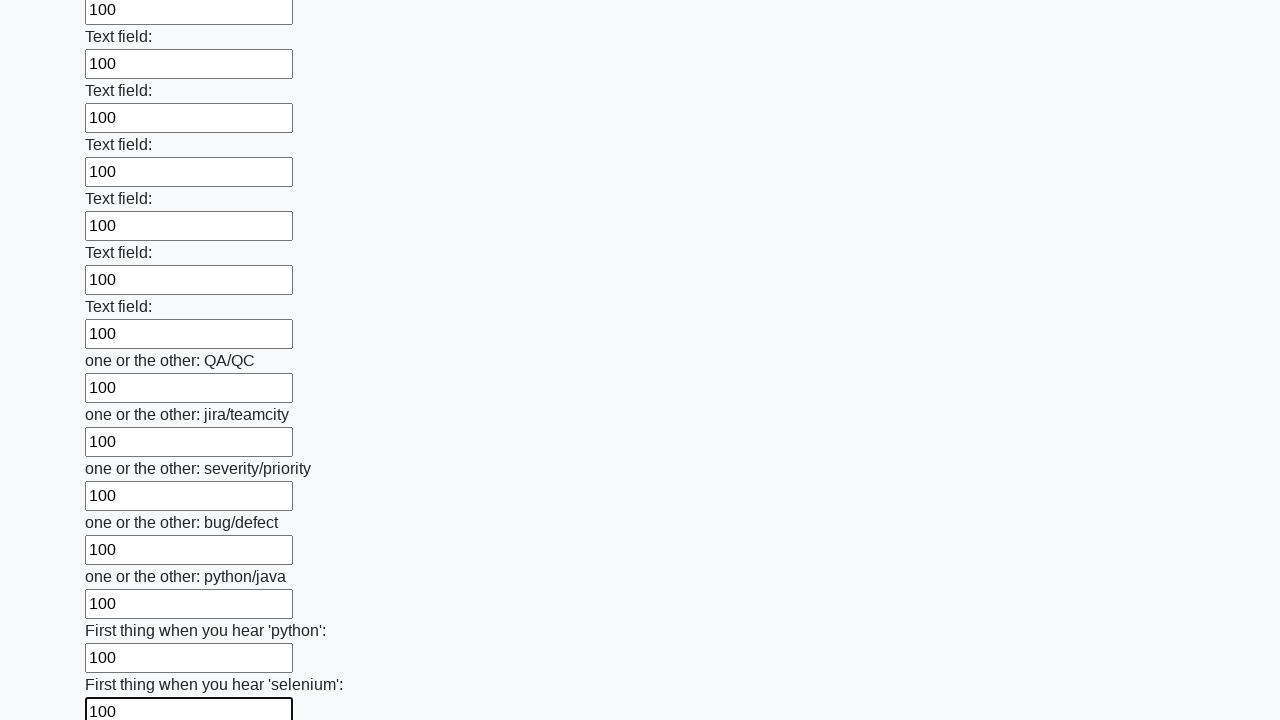

Filled an input field with '100' on div.first_block > input >> nth=94
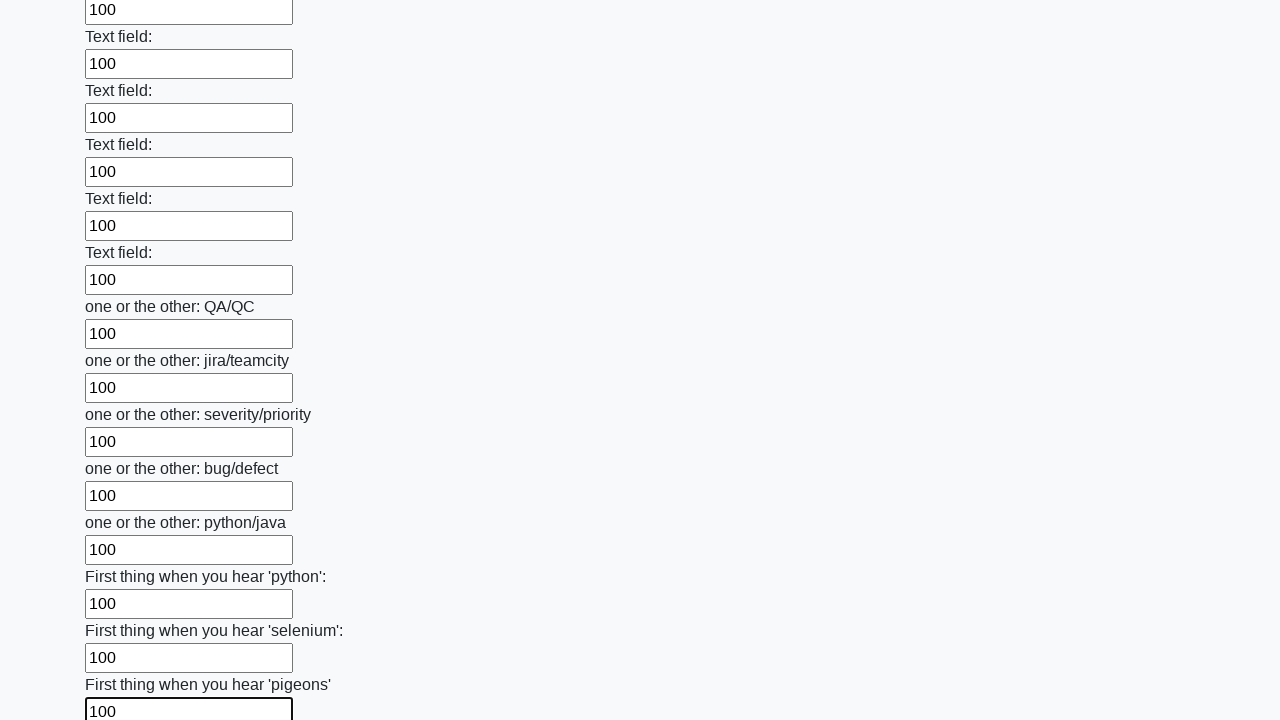

Filled an input field with '100' on div.first_block > input >> nth=95
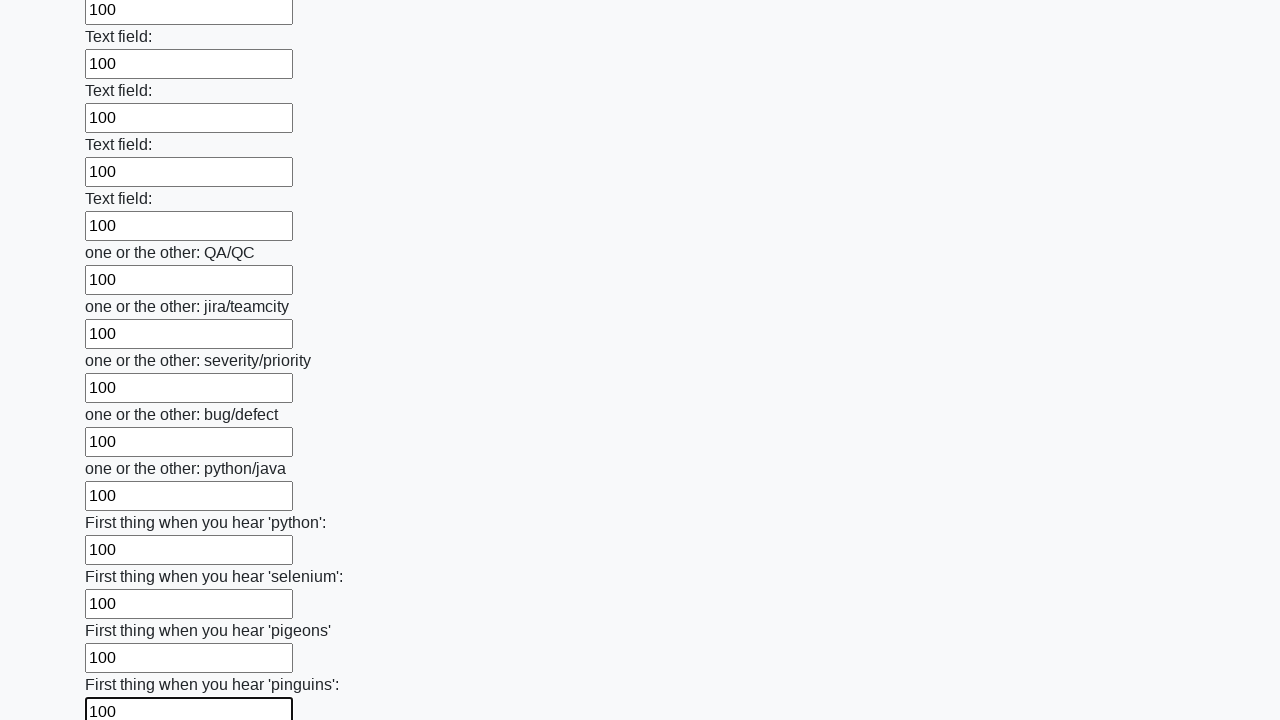

Filled an input field with '100' on div.first_block > input >> nth=96
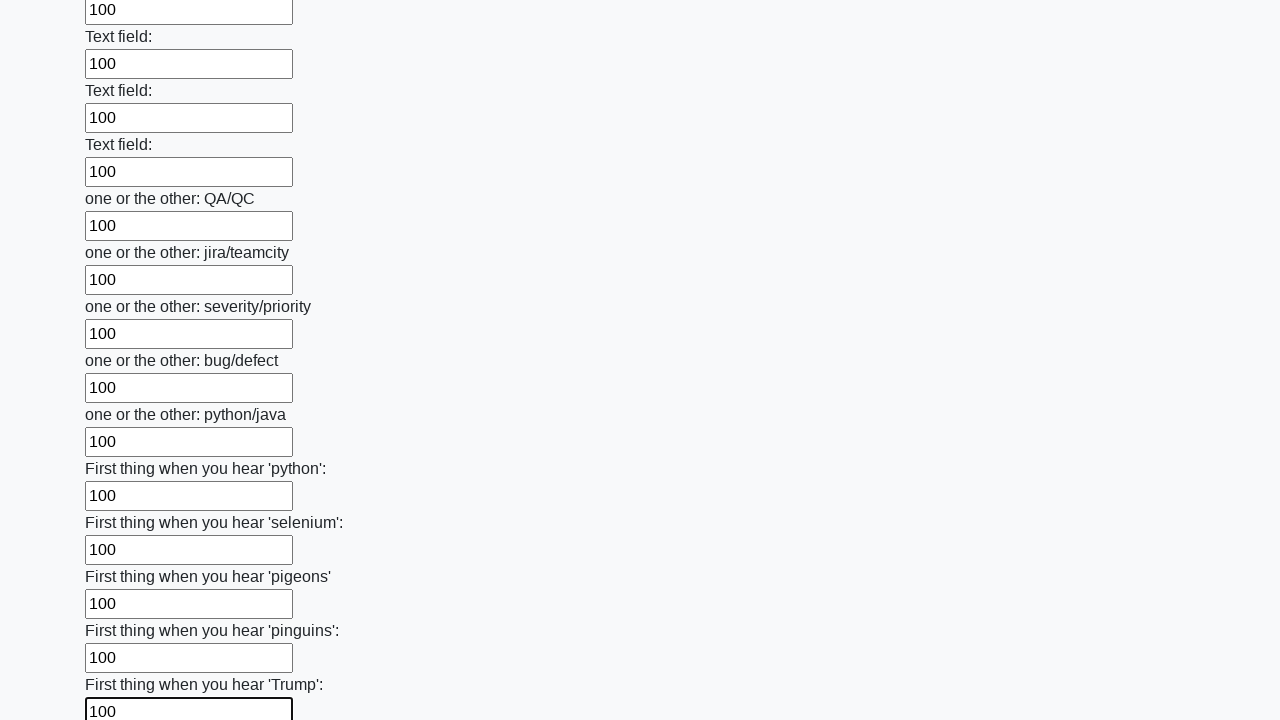

Filled an input field with '100' on div.first_block > input >> nth=97
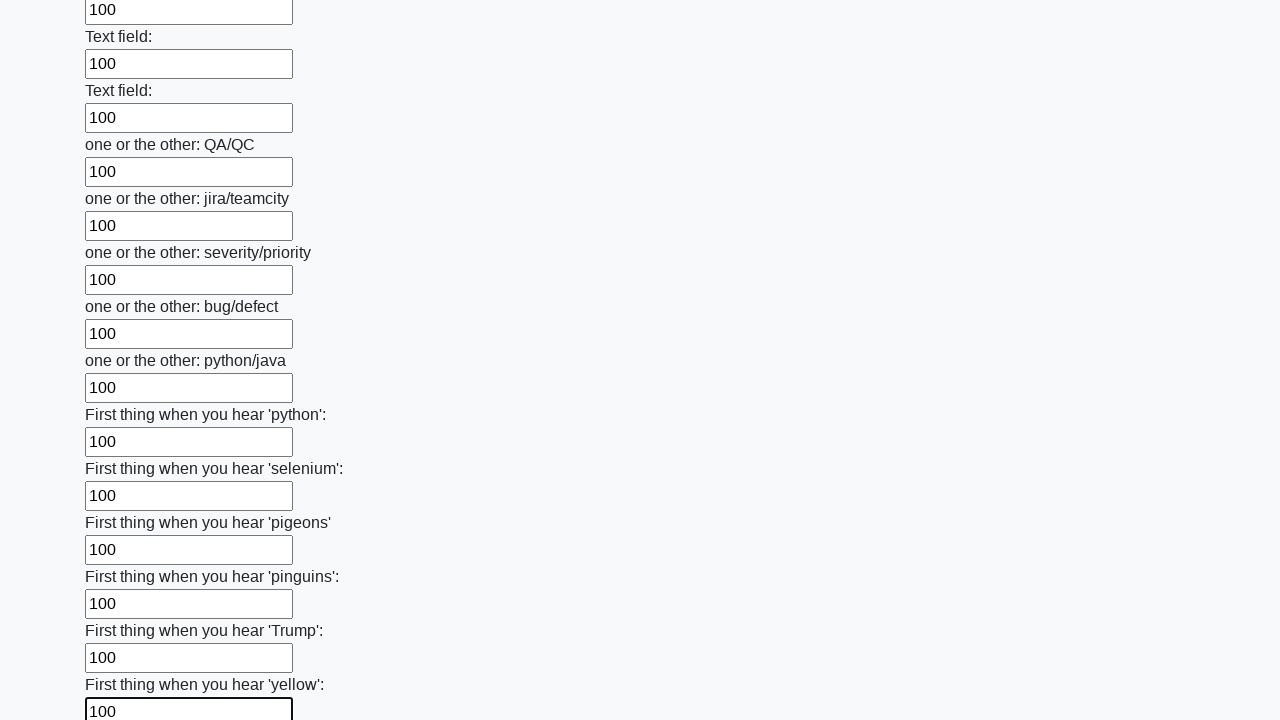

Filled an input field with '100' on div.first_block > input >> nth=98
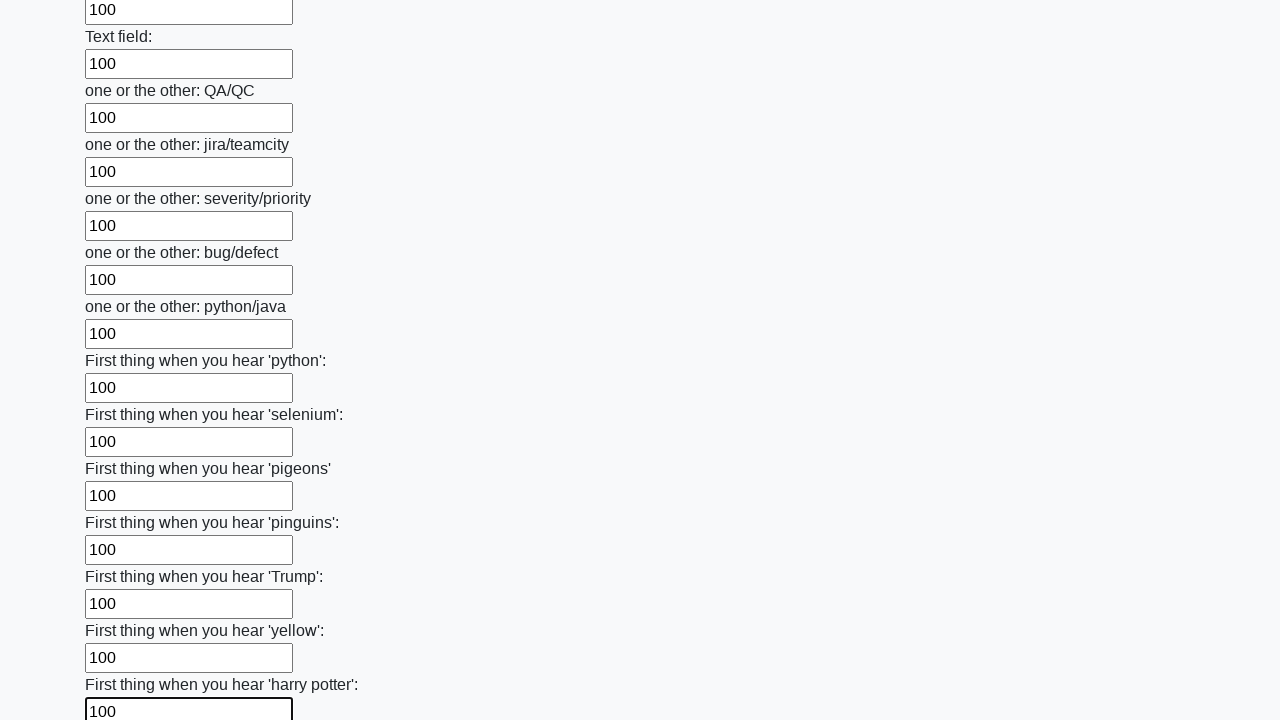

Filled an input field with '100' on div.first_block > input >> nth=99
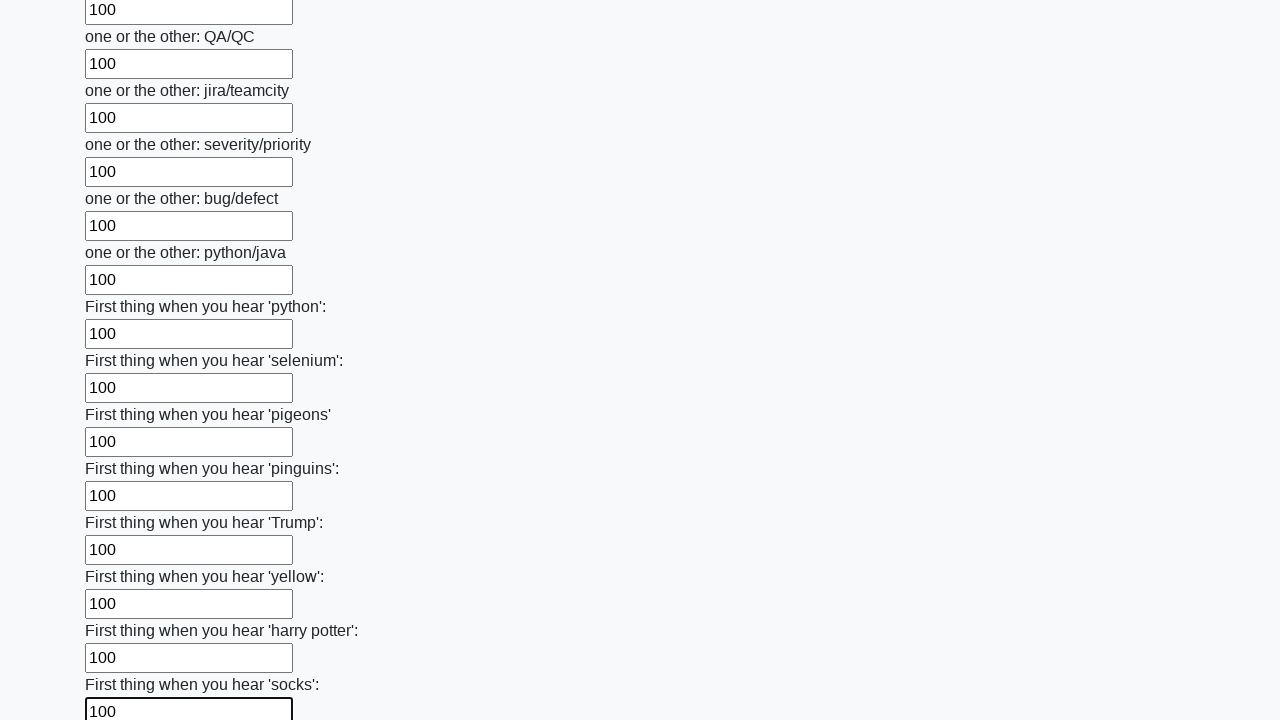

Clicked the submit button at (123, 611) on button.btn
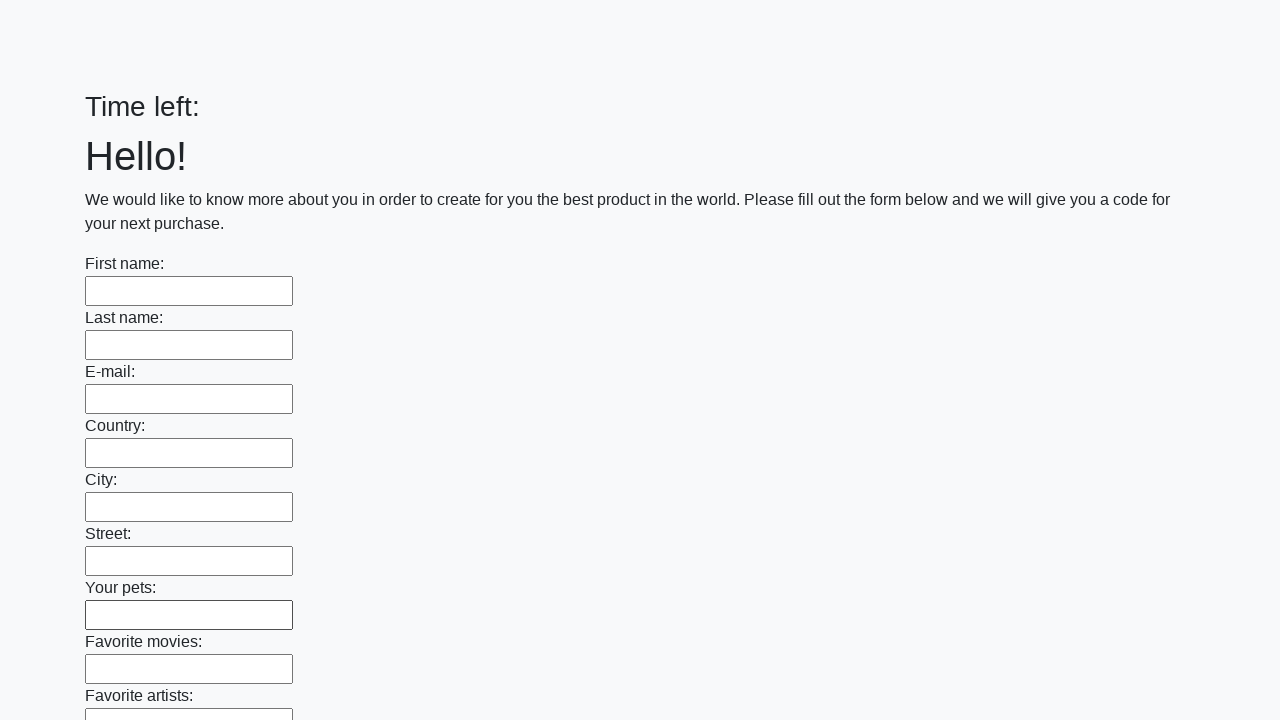

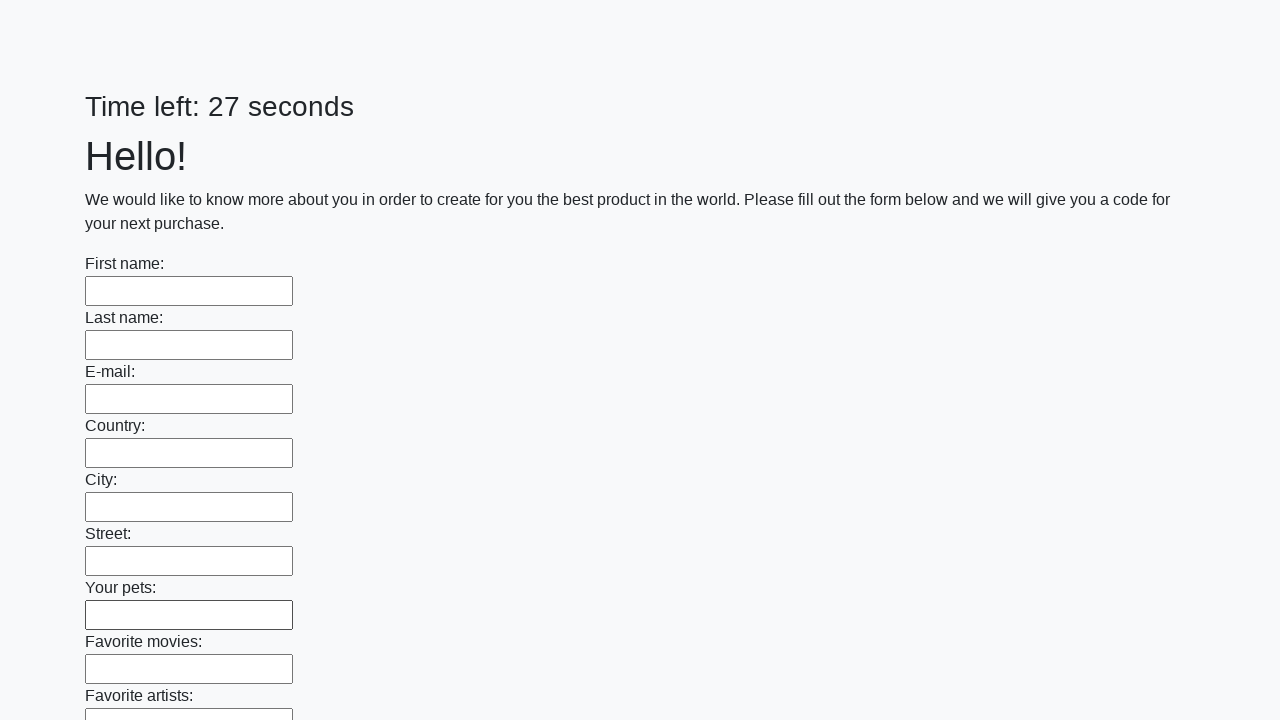